Tests form field interactions on a registration page, including copying/pasting text between fields and interacting with a skills dropdown menu

Starting URL: https://demo.automationtesting.in/Register.html

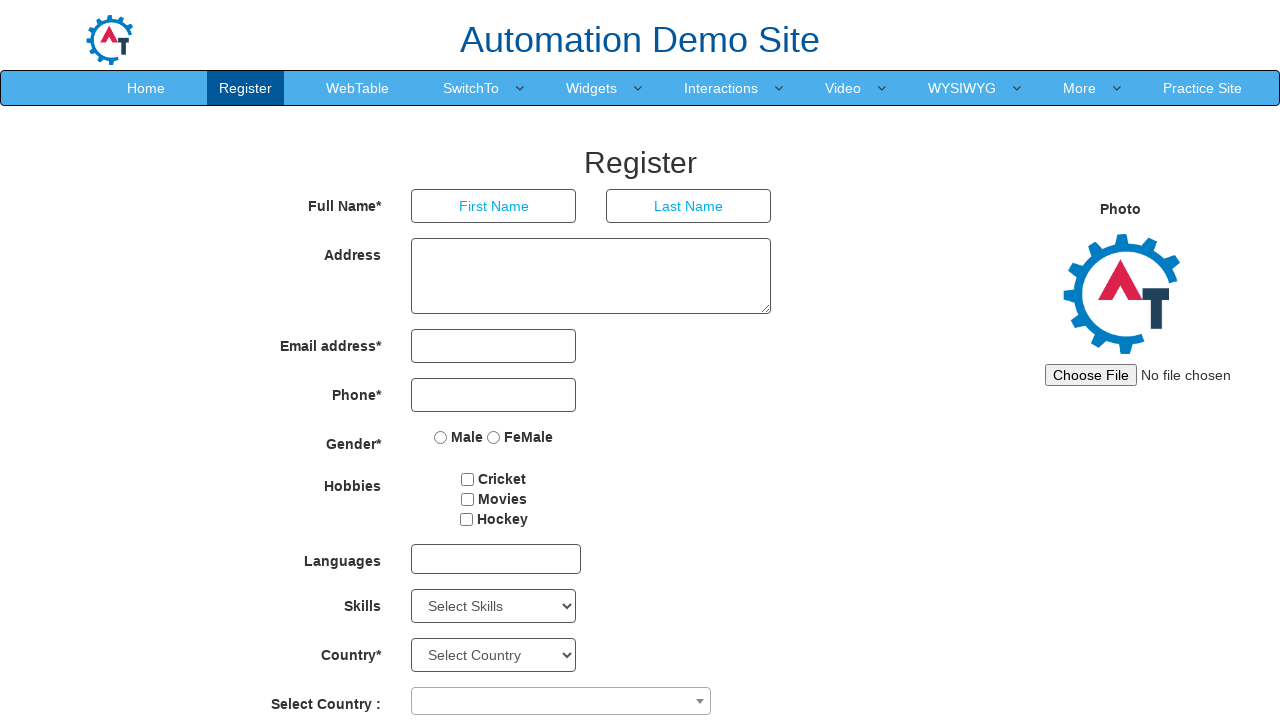

Filled first input field with 'admin' on #basicBootstrapForm > div:nth-child(1) > div:nth-child(2) > input
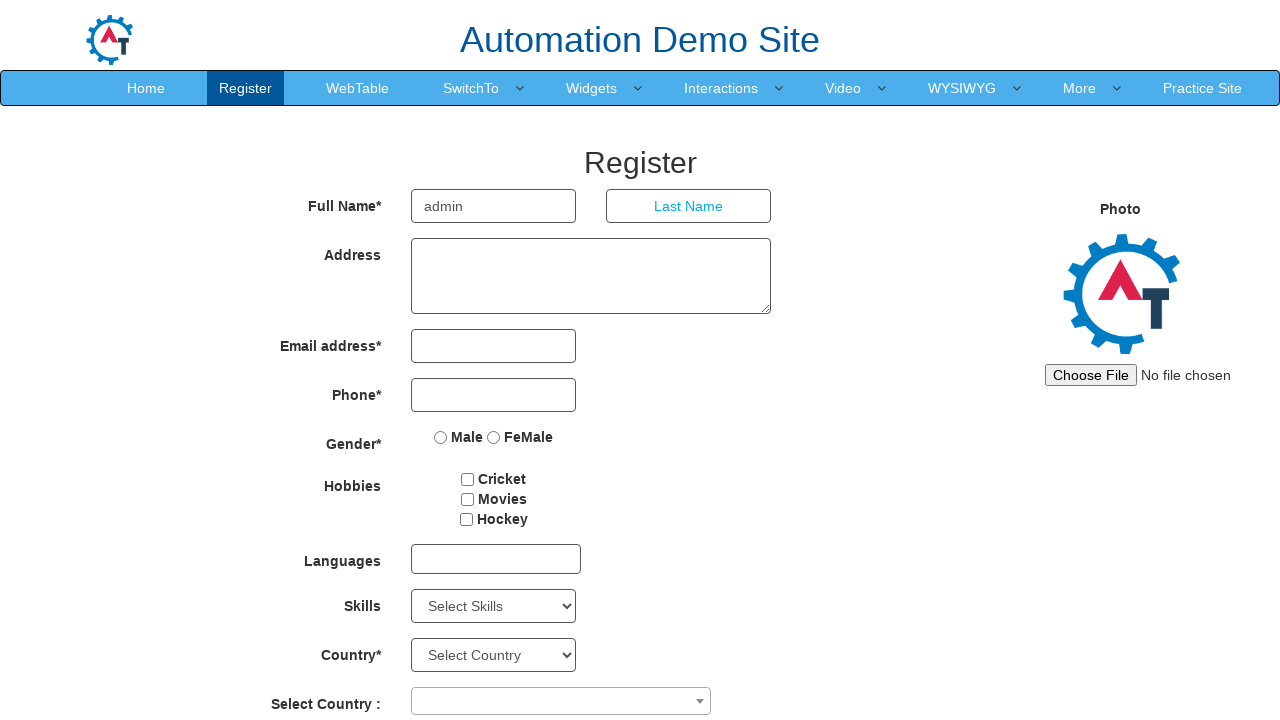

Selected all text in first input field
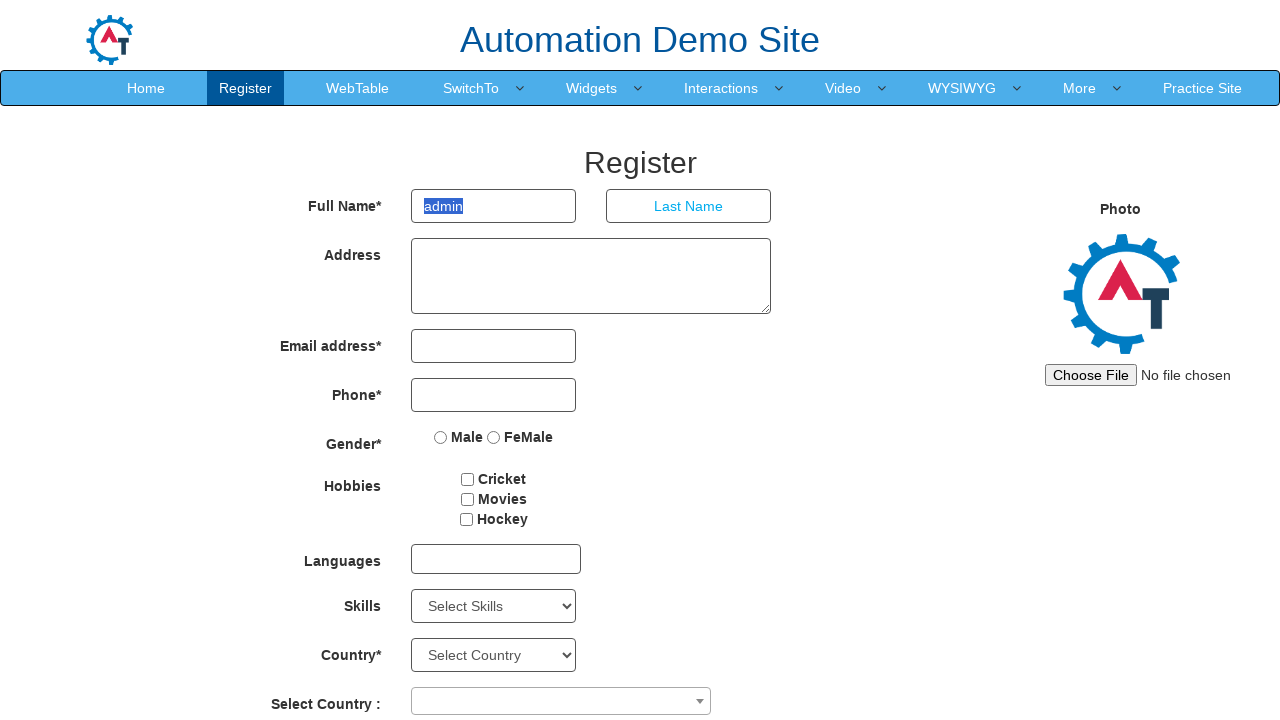

Copied selected text to clipboard
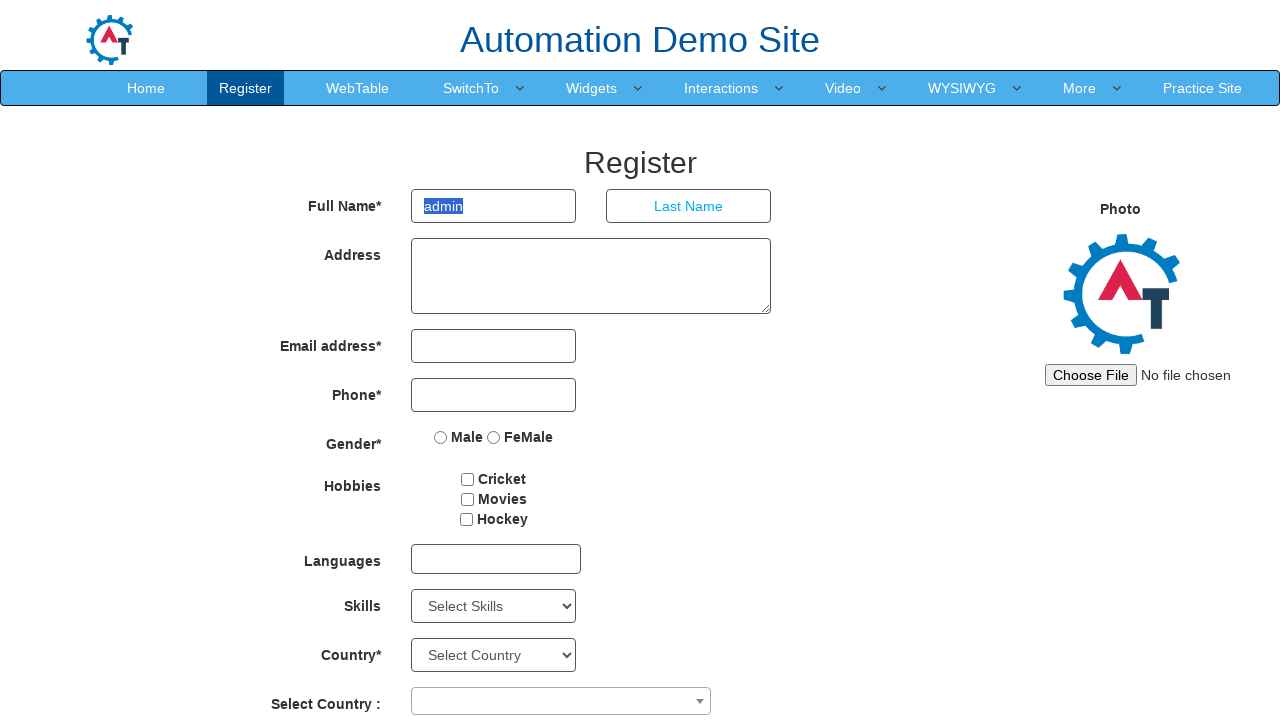

Tabbed to next form field
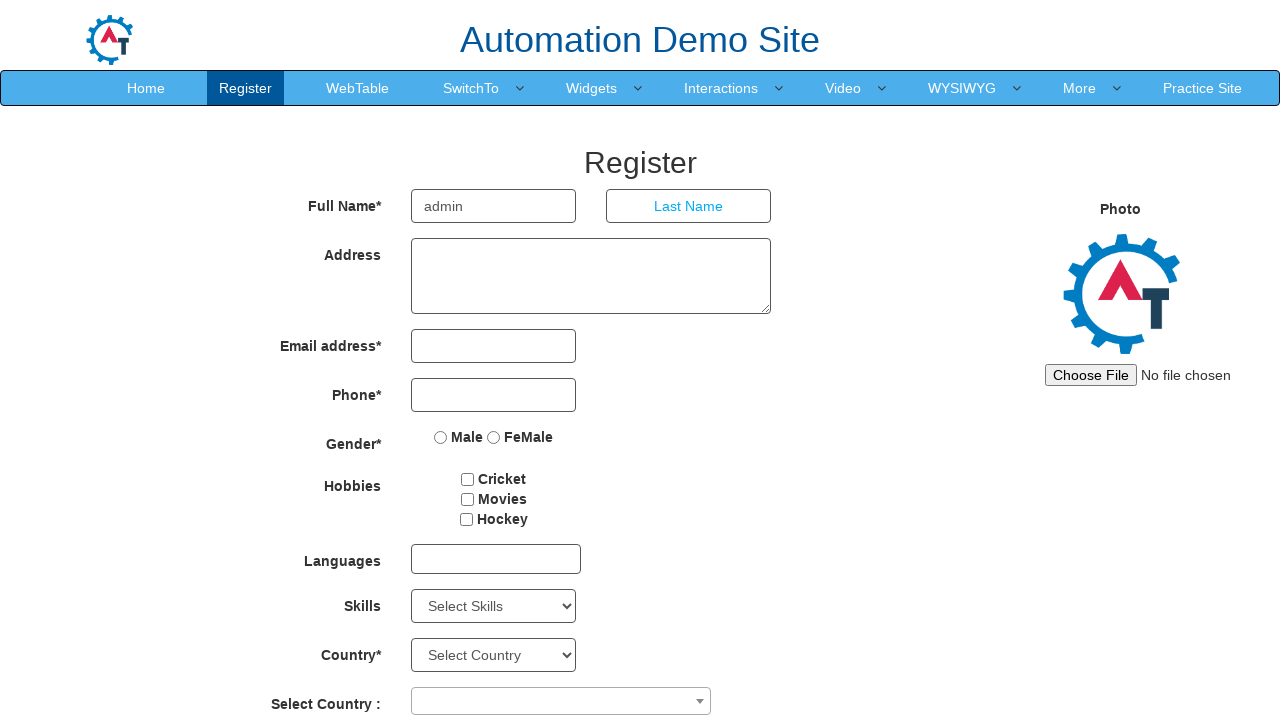

Pasted copied text into second input field
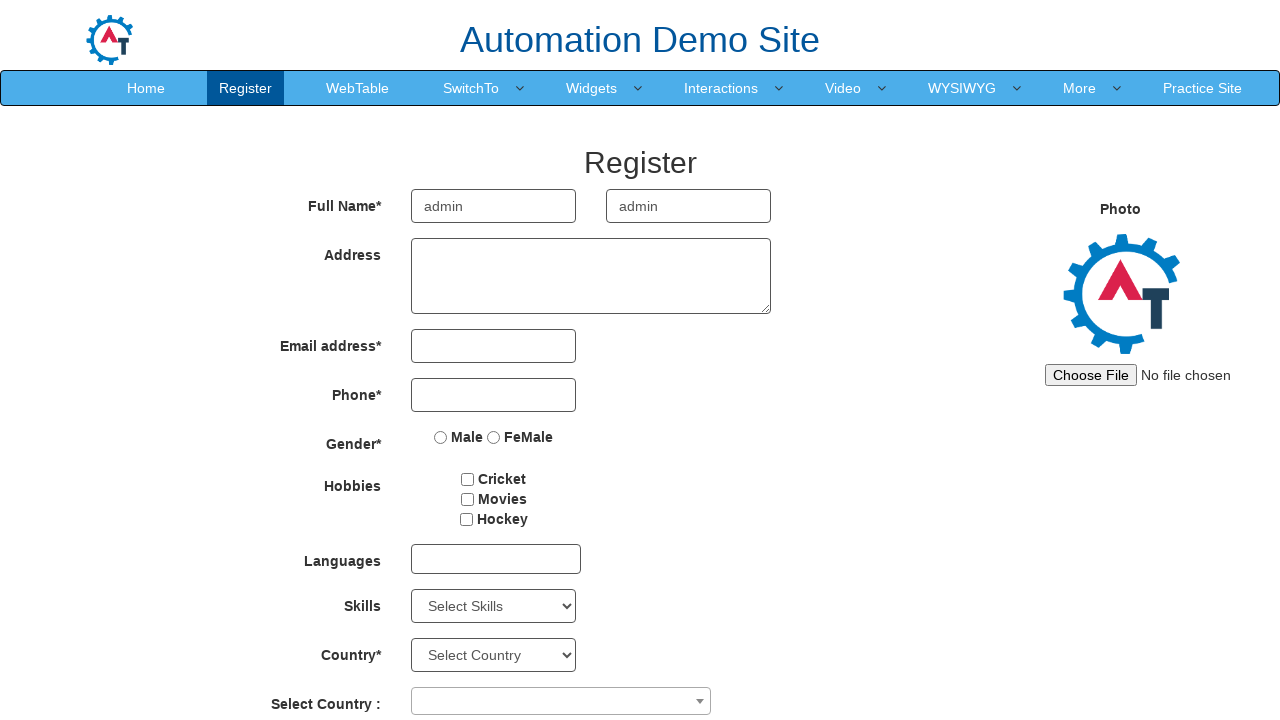

Located skills dropdown element
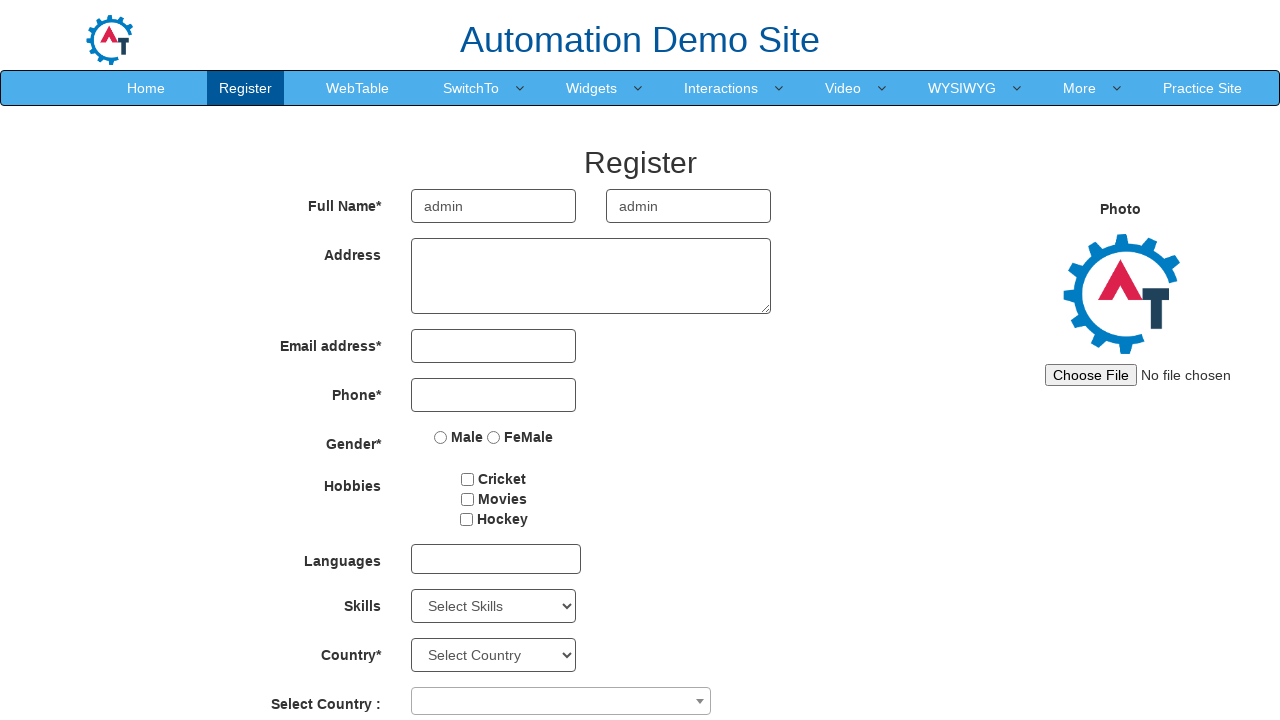

Retrieved currently selected skill option: Select Skills
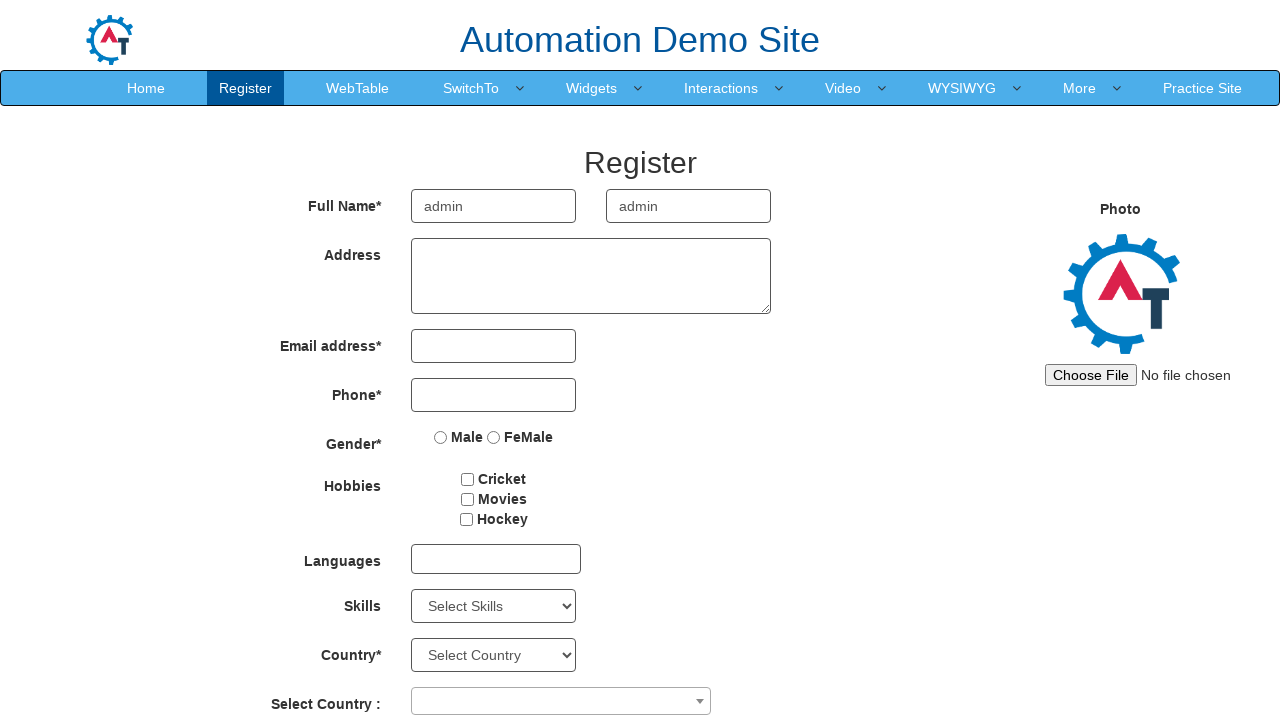

Retrieved all skill options from dropdown (78 options found)
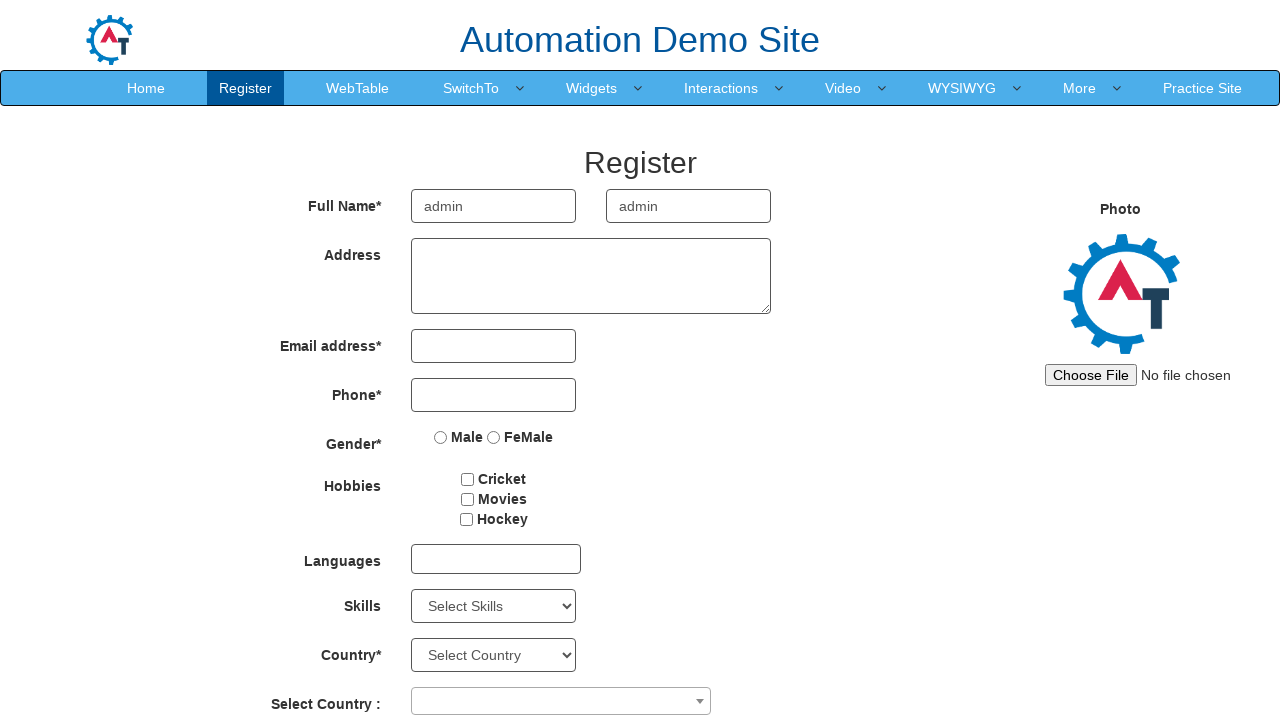

Enumerated skill option 0: Select Skills
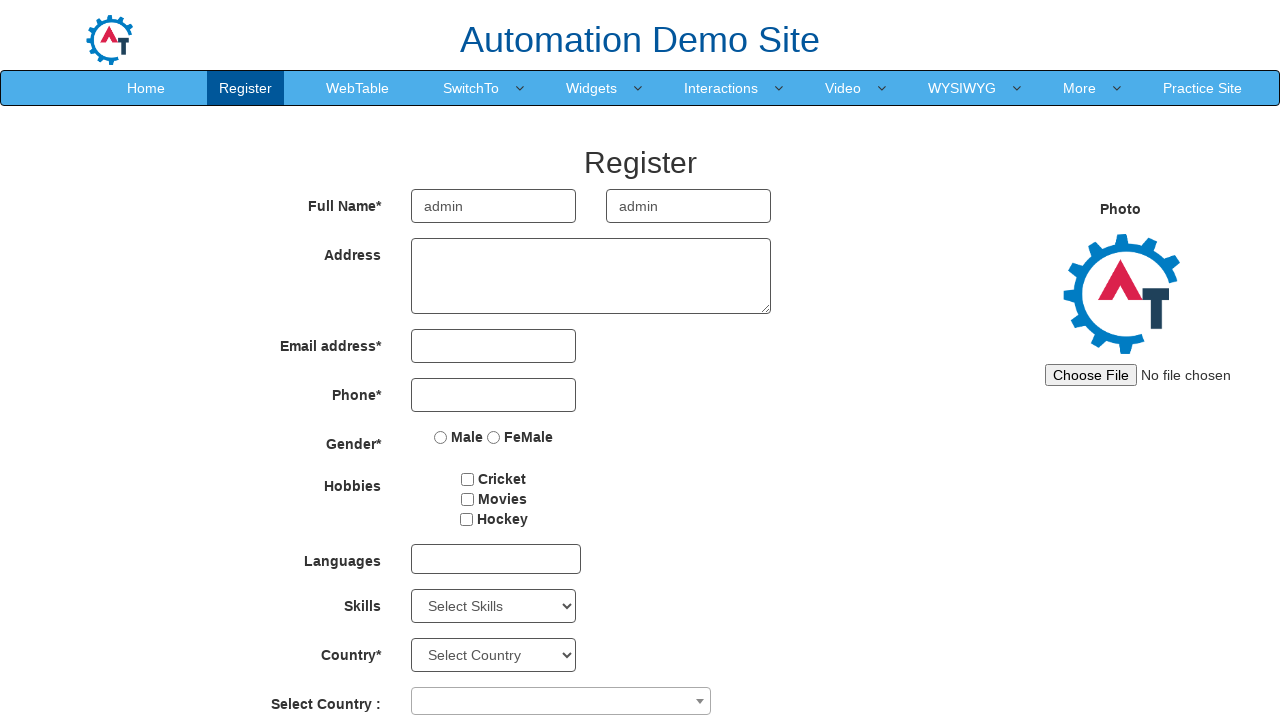

Enumerated skill option 1: Adobe InDesign
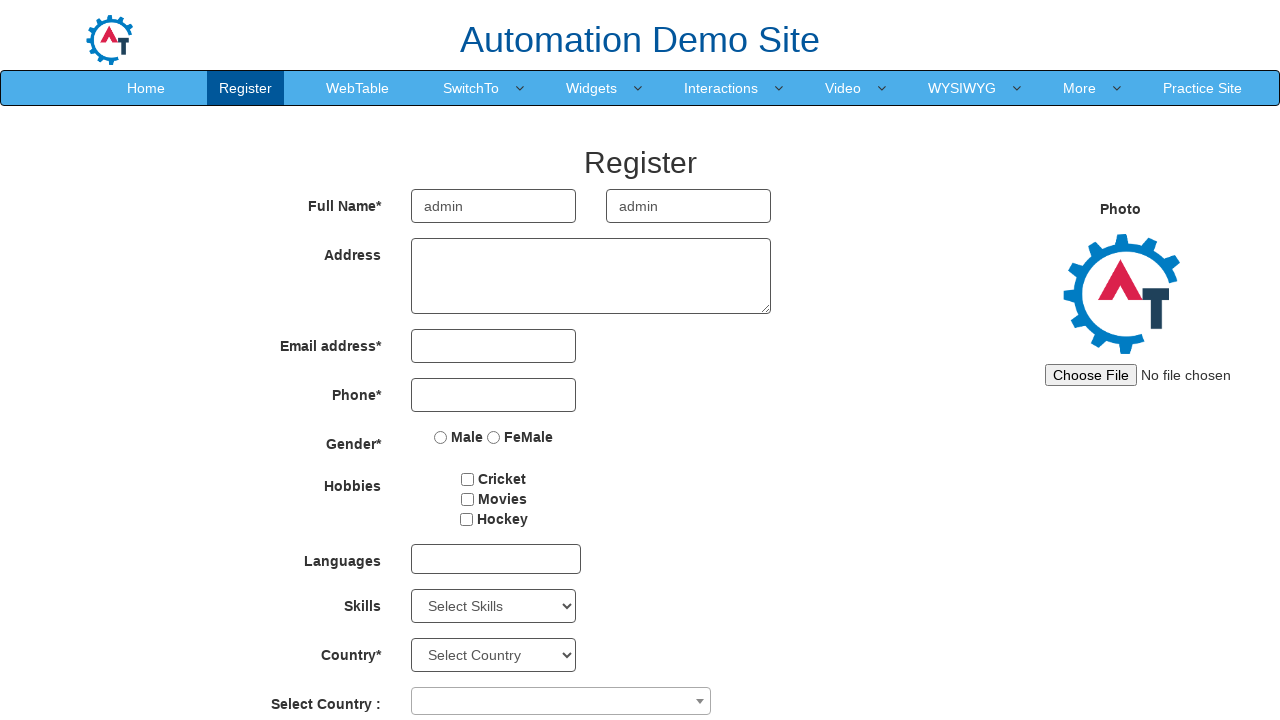

Enumerated skill option 2: Adobe Photoshop
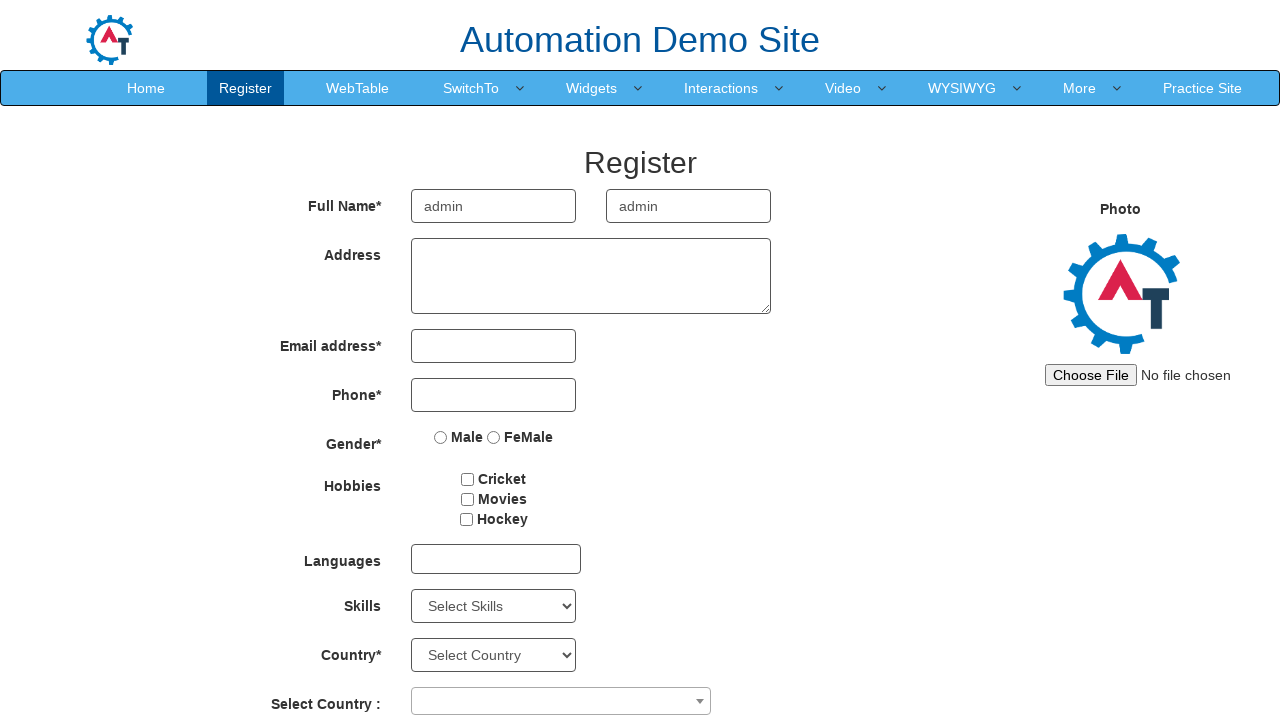

Enumerated skill option 3: Analytics
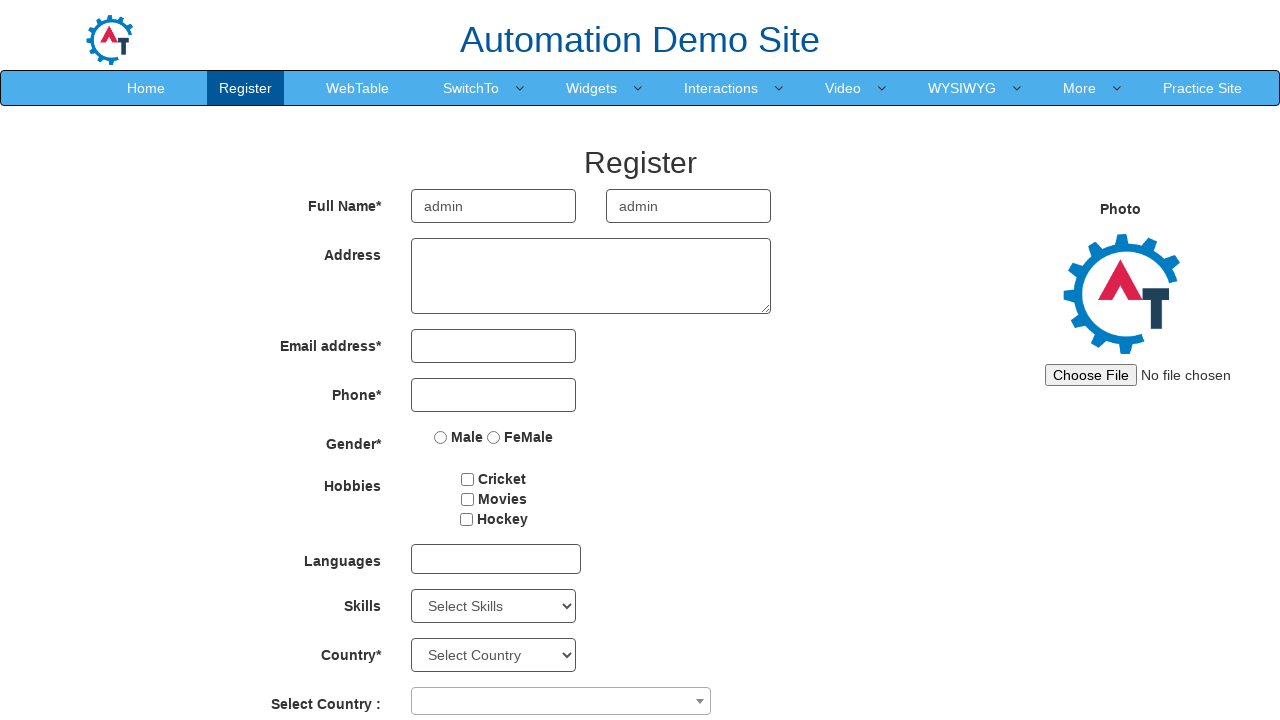

Enumerated skill option 4: Android
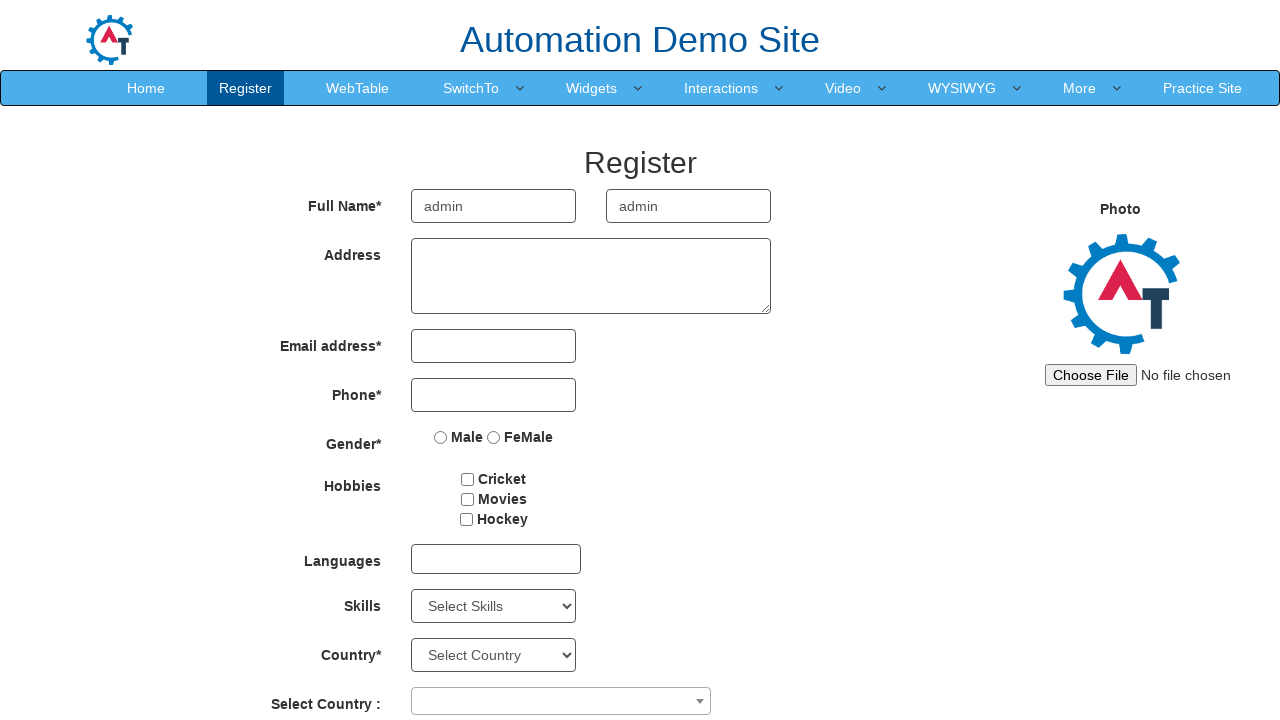

Enumerated skill option 5: APIs
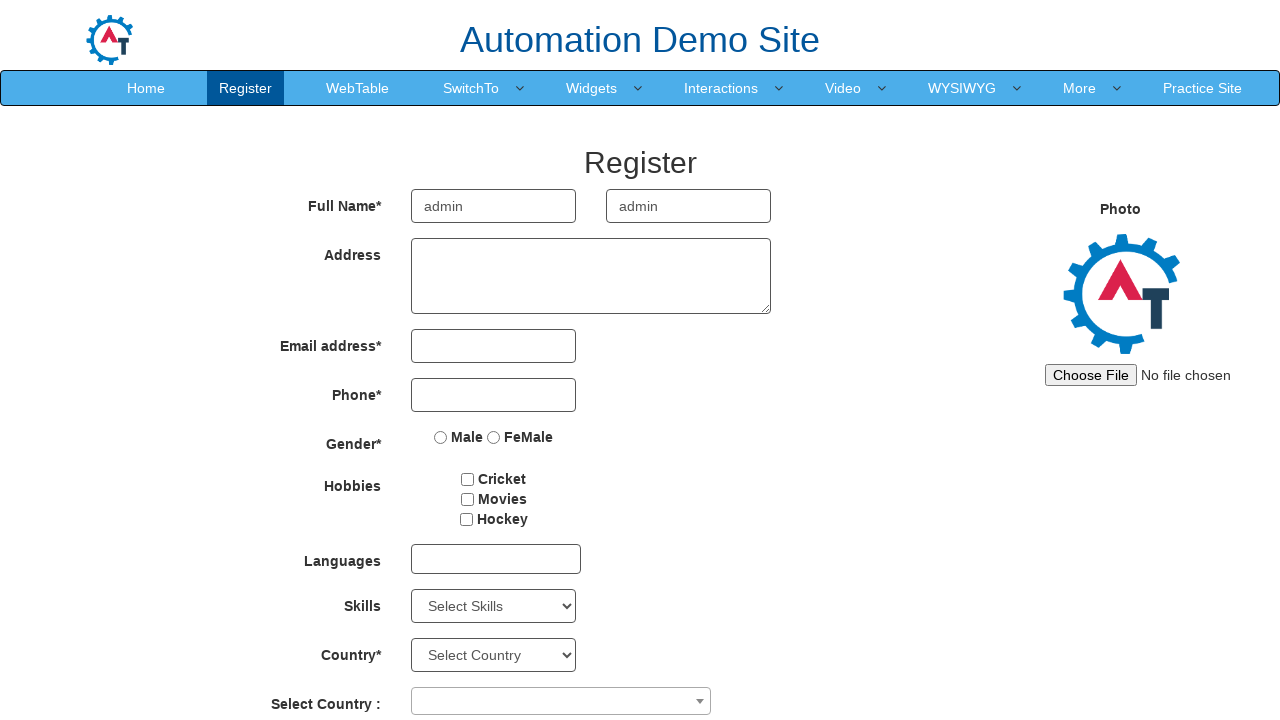

Enumerated skill option 6: Art Design
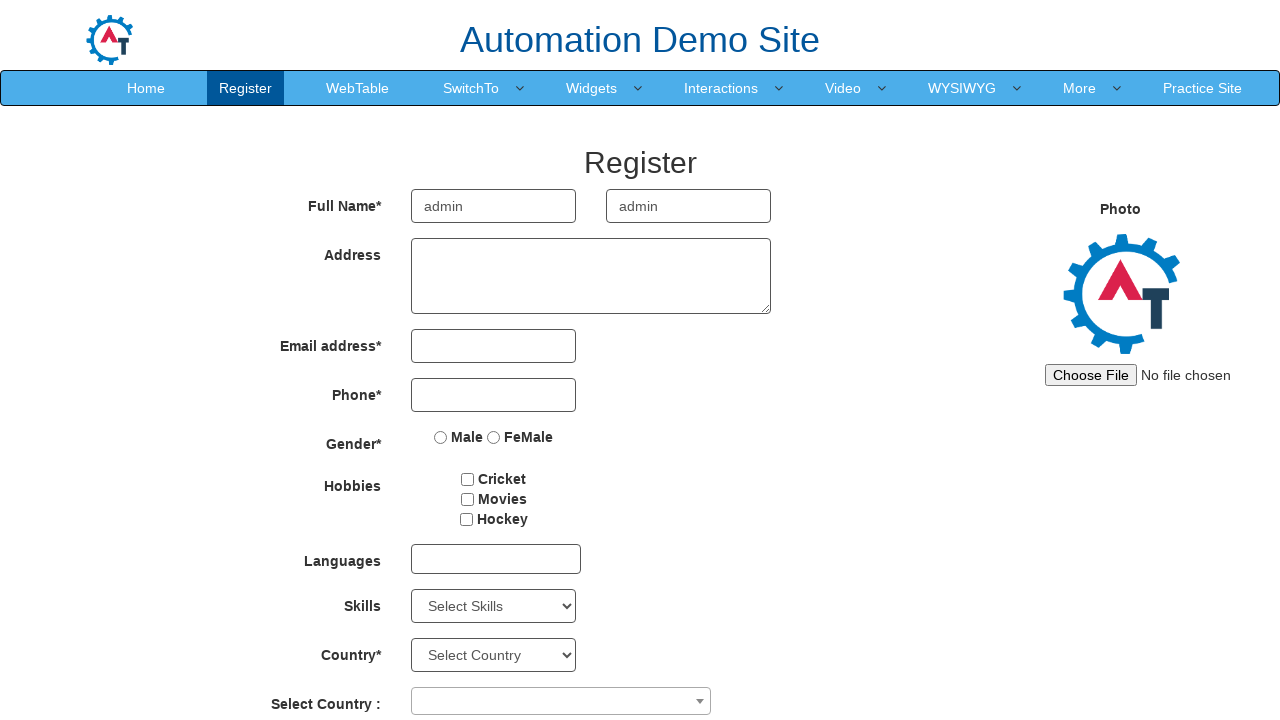

Enumerated skill option 7: AutoCAD
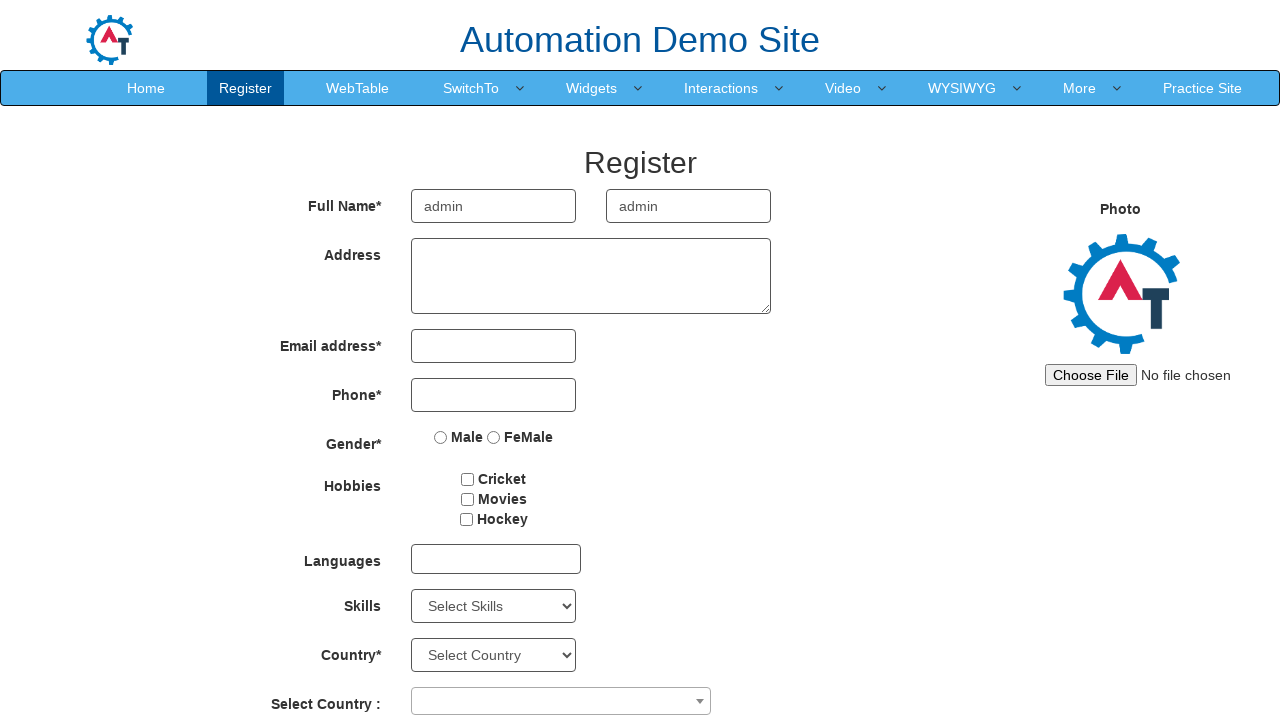

Enumerated skill option 8: Backup Management
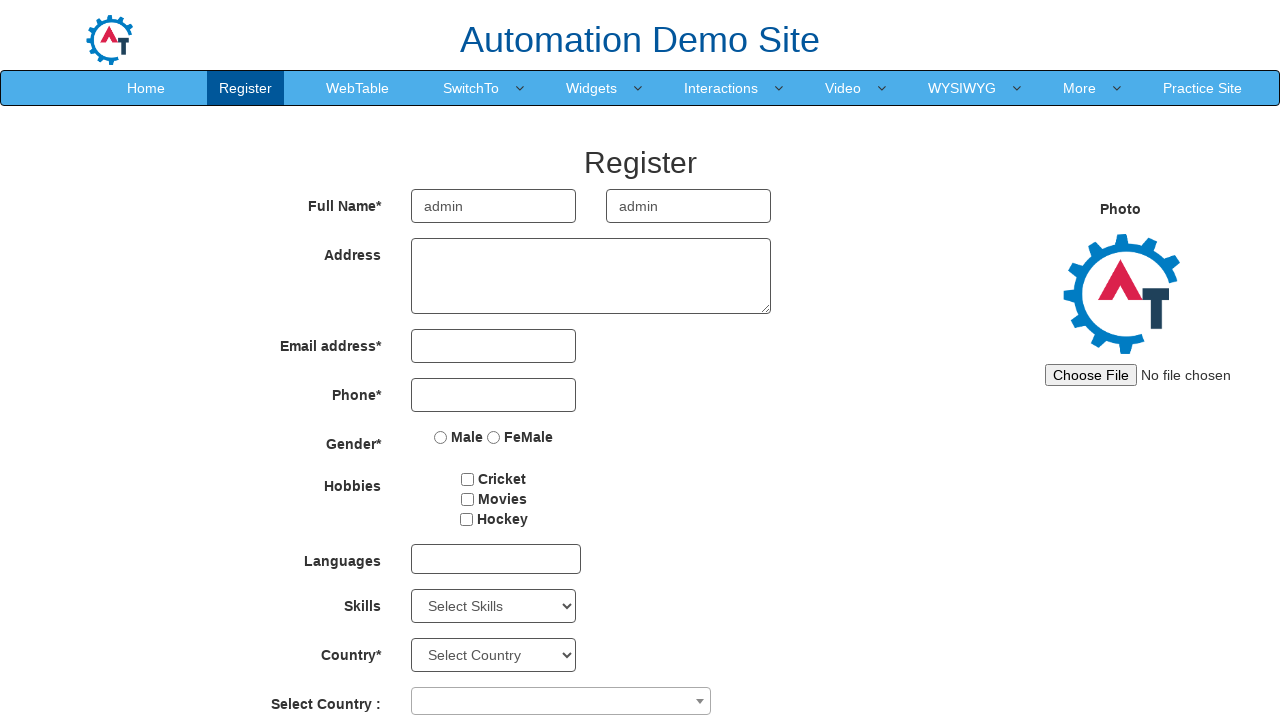

Enumerated skill option 9: C
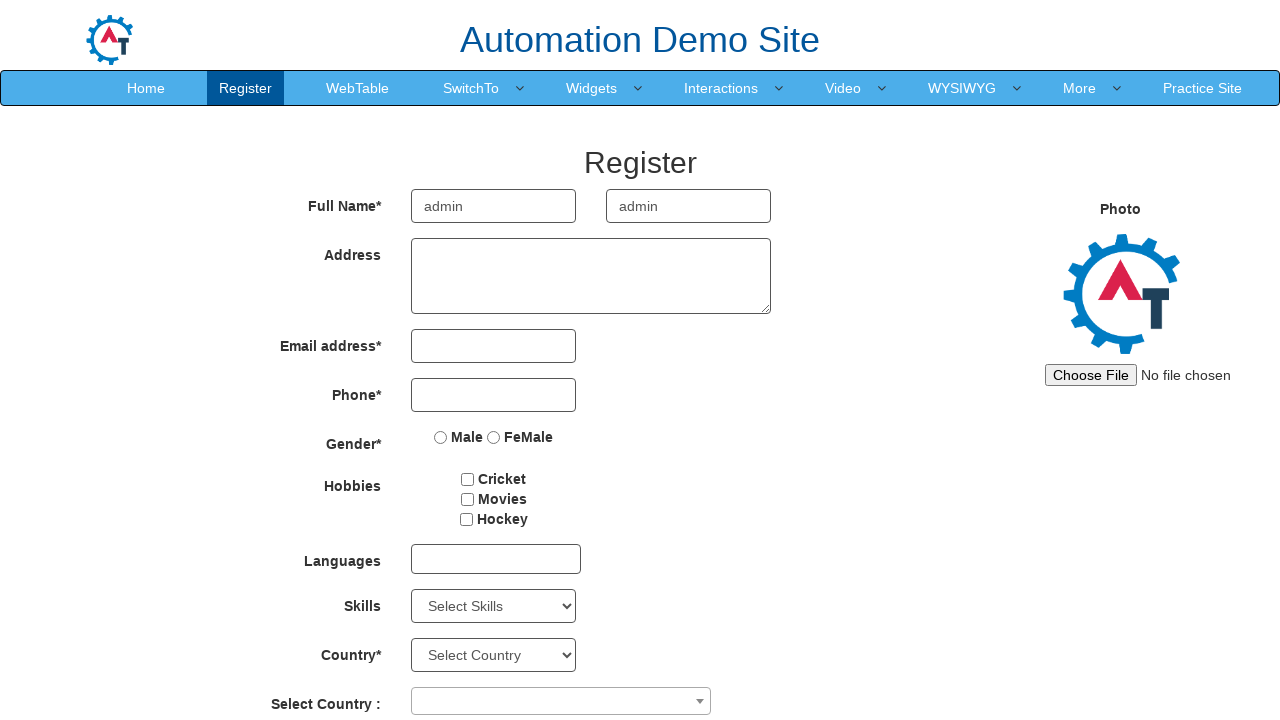

Enumerated skill option 10: C++
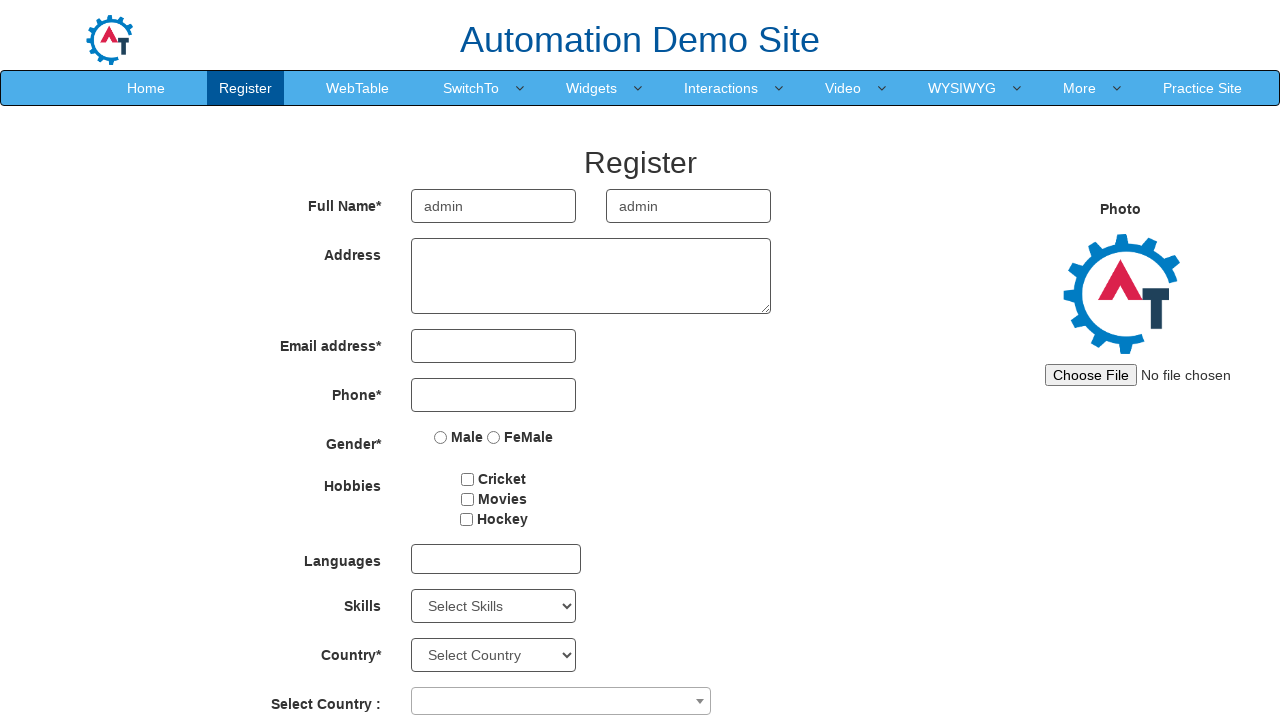

Enumerated skill option 11: Certifications
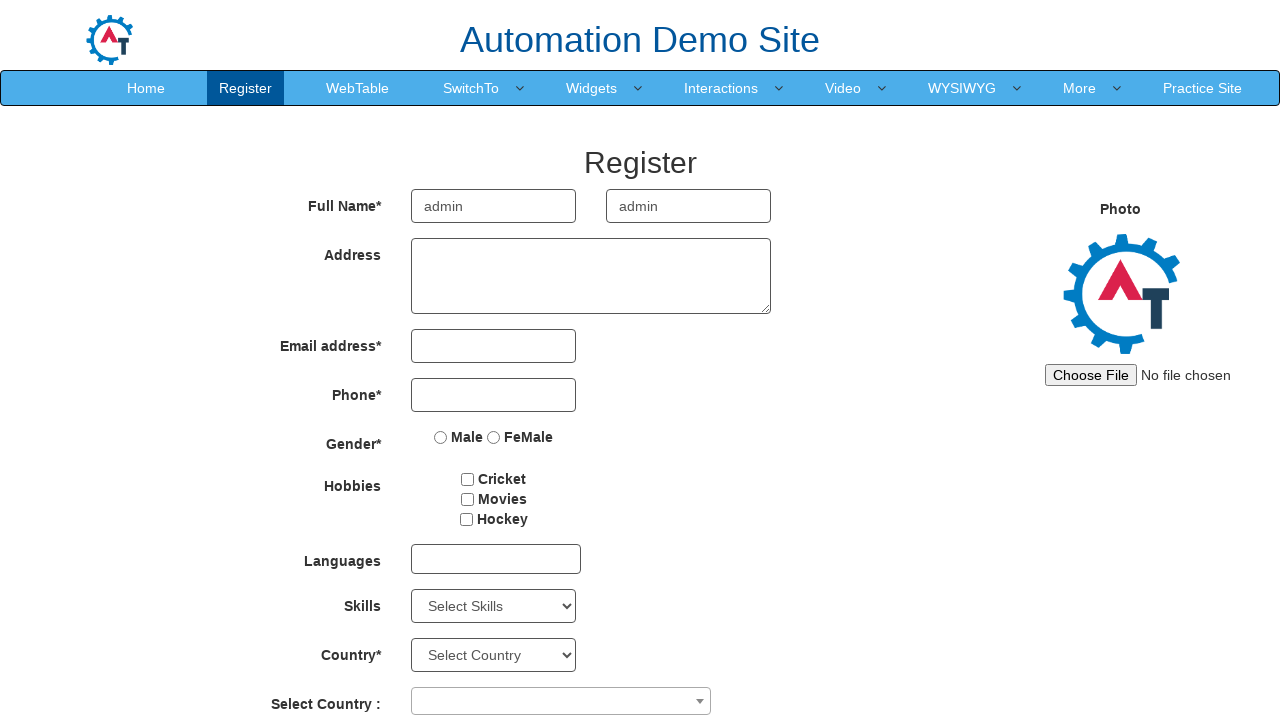

Enumerated skill option 12: Client Server
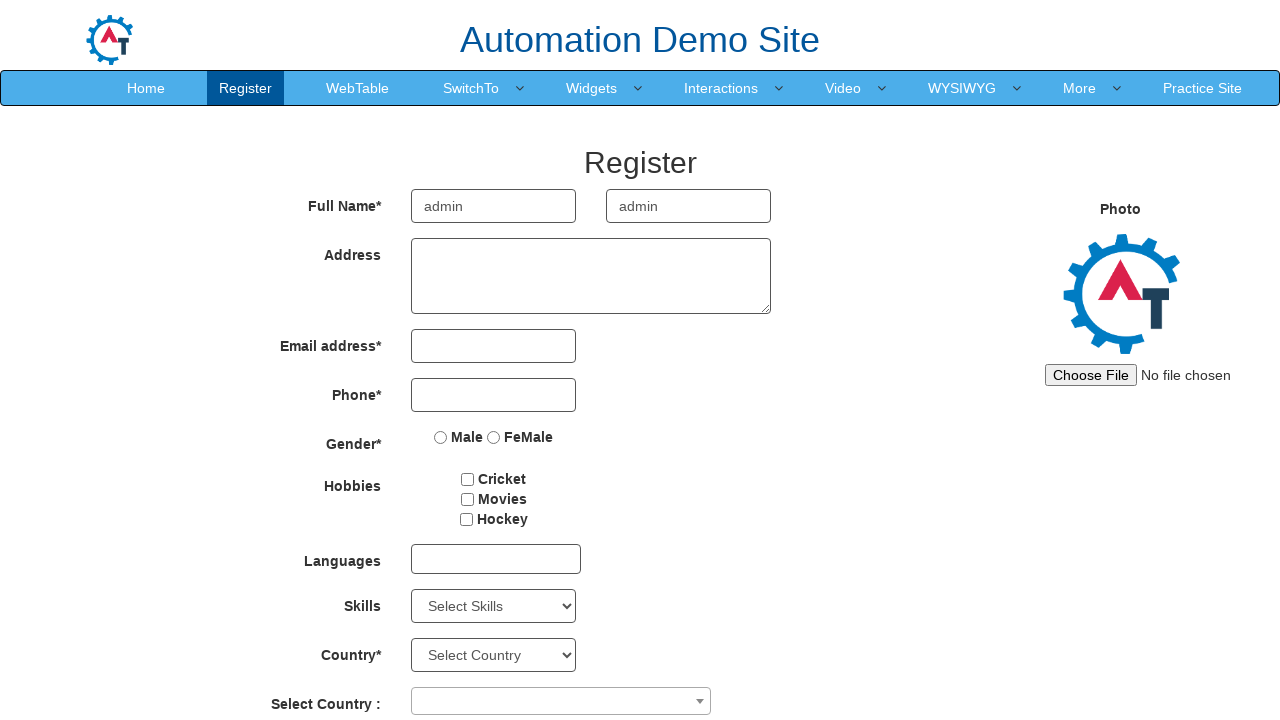

Enumerated skill option 13: Client Support
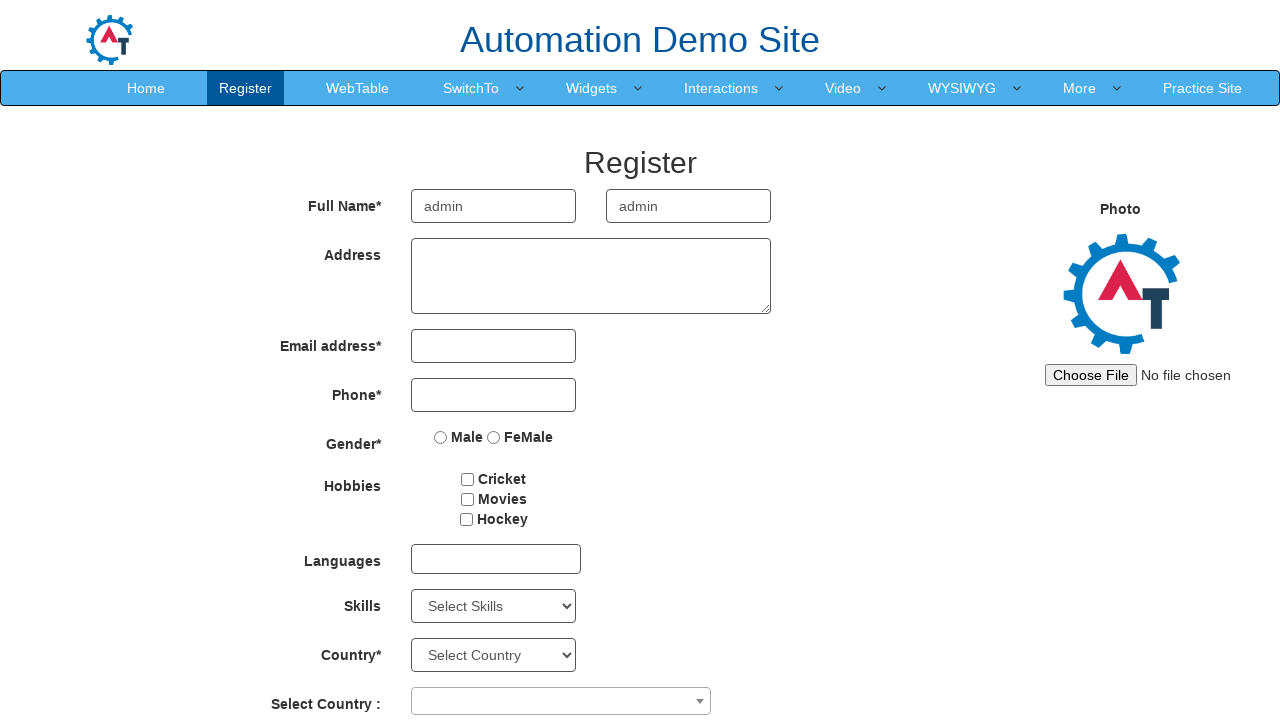

Enumerated skill option 14: Configuration
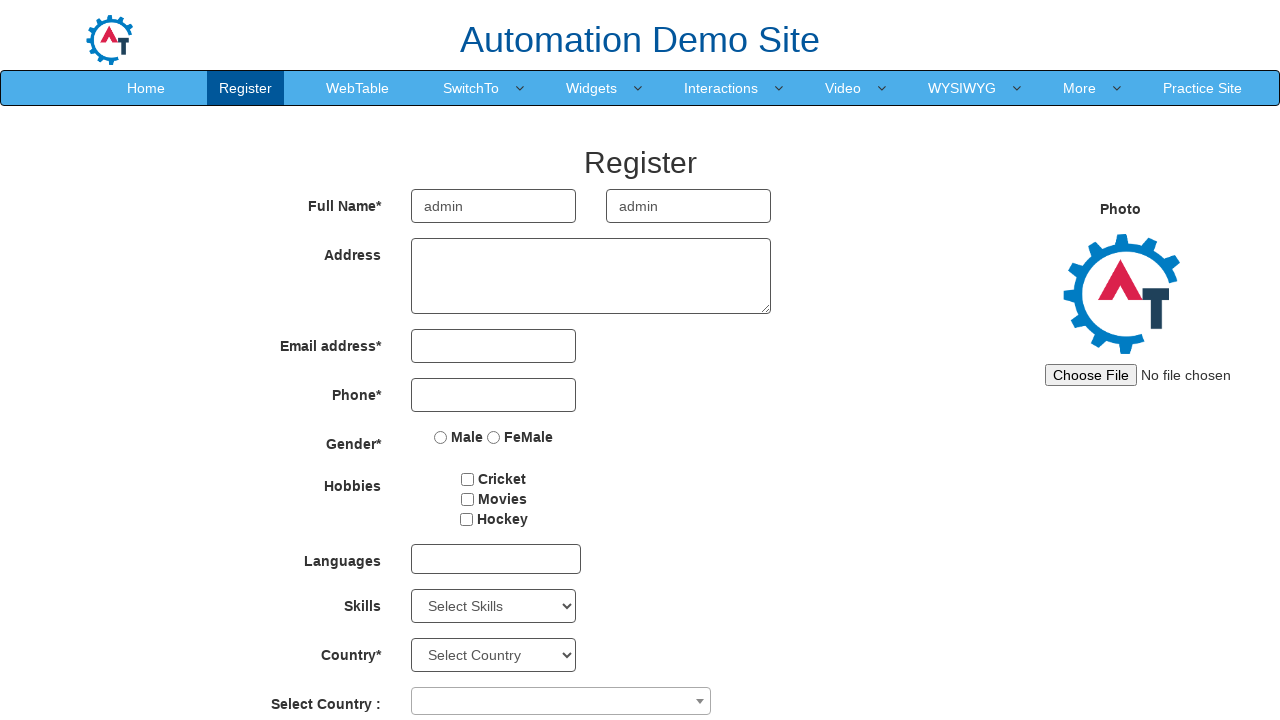

Enumerated skill option 15: Content Managment
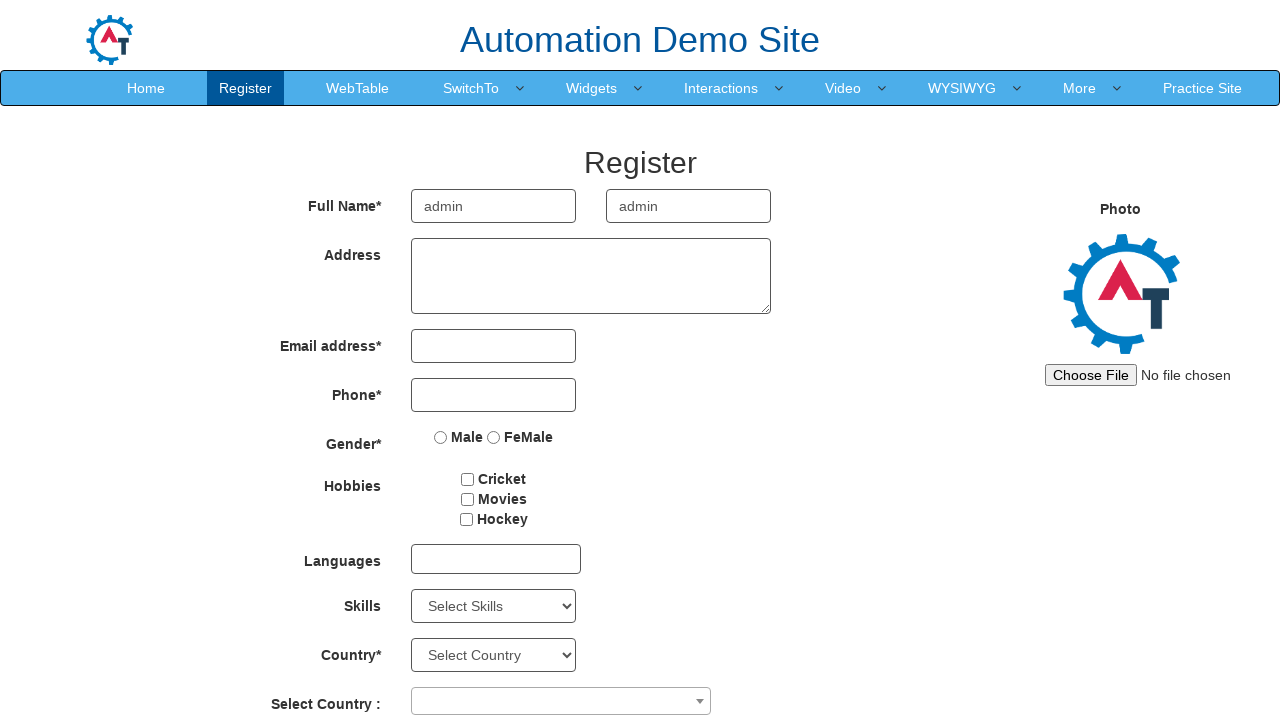

Enumerated skill option 16: Content Management Systems (CMS)
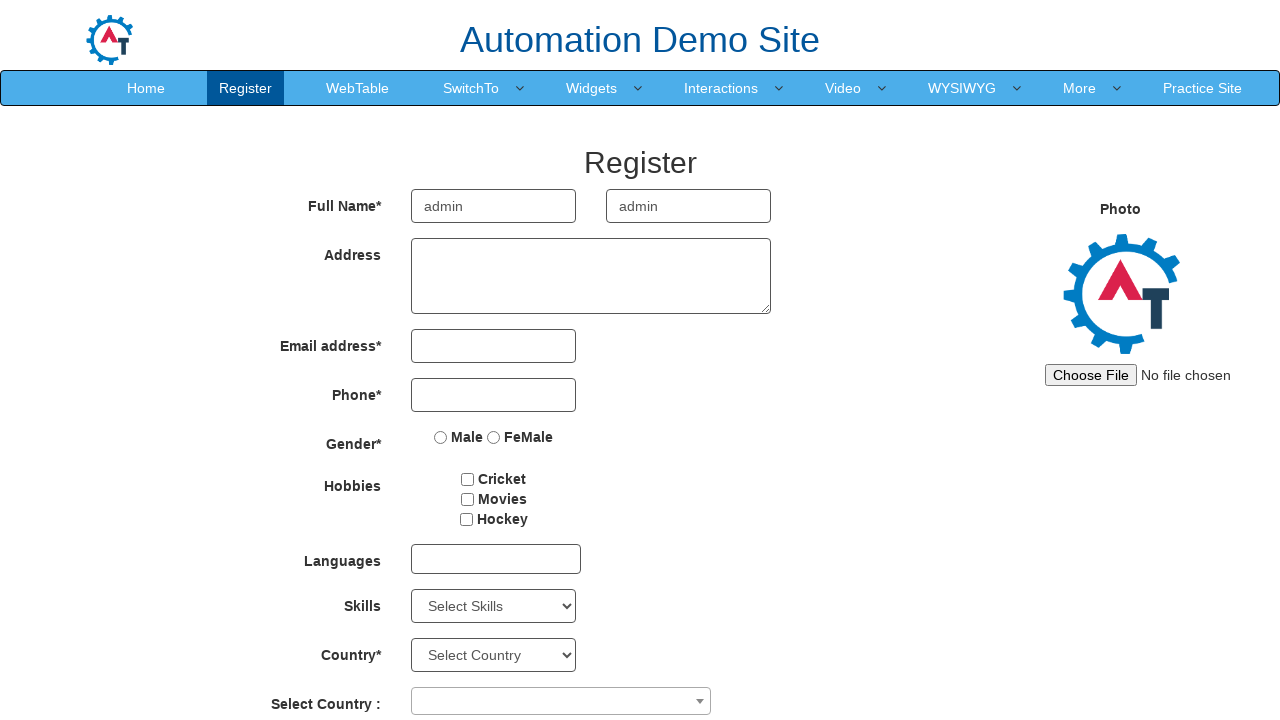

Enumerated skill option 17: Corel Draw
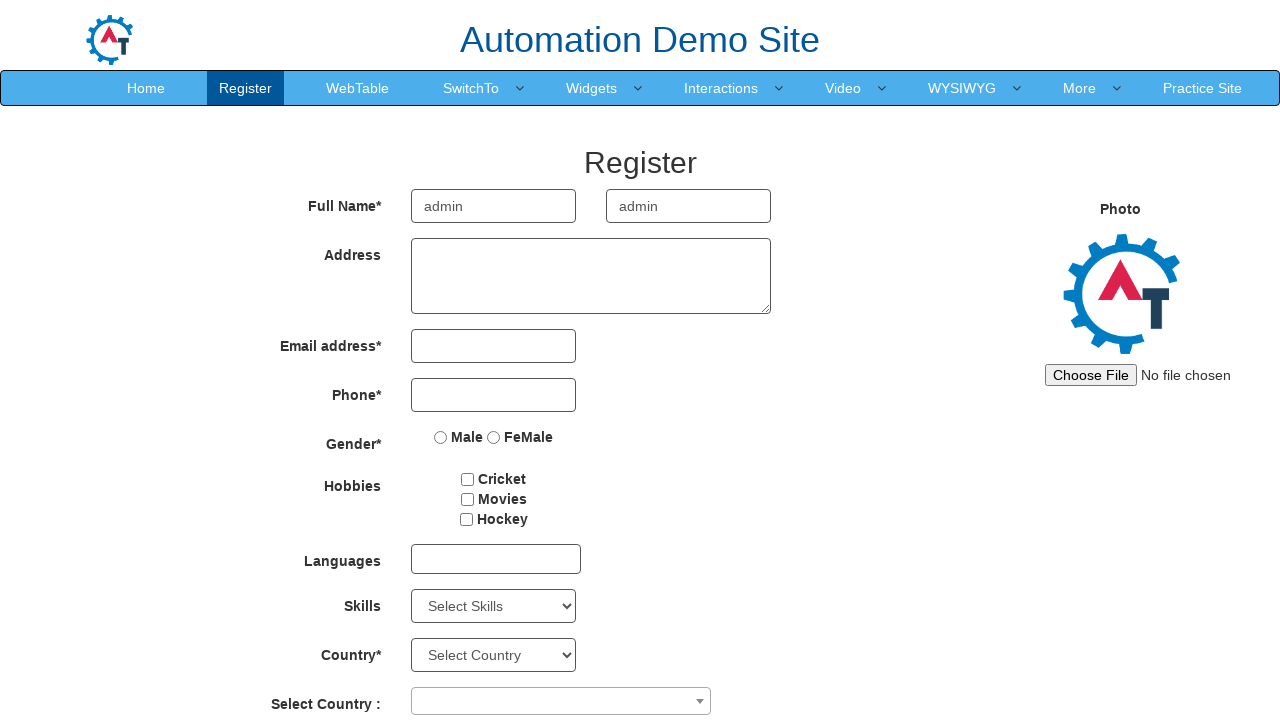

Enumerated skill option 18: Corel Word Perfect
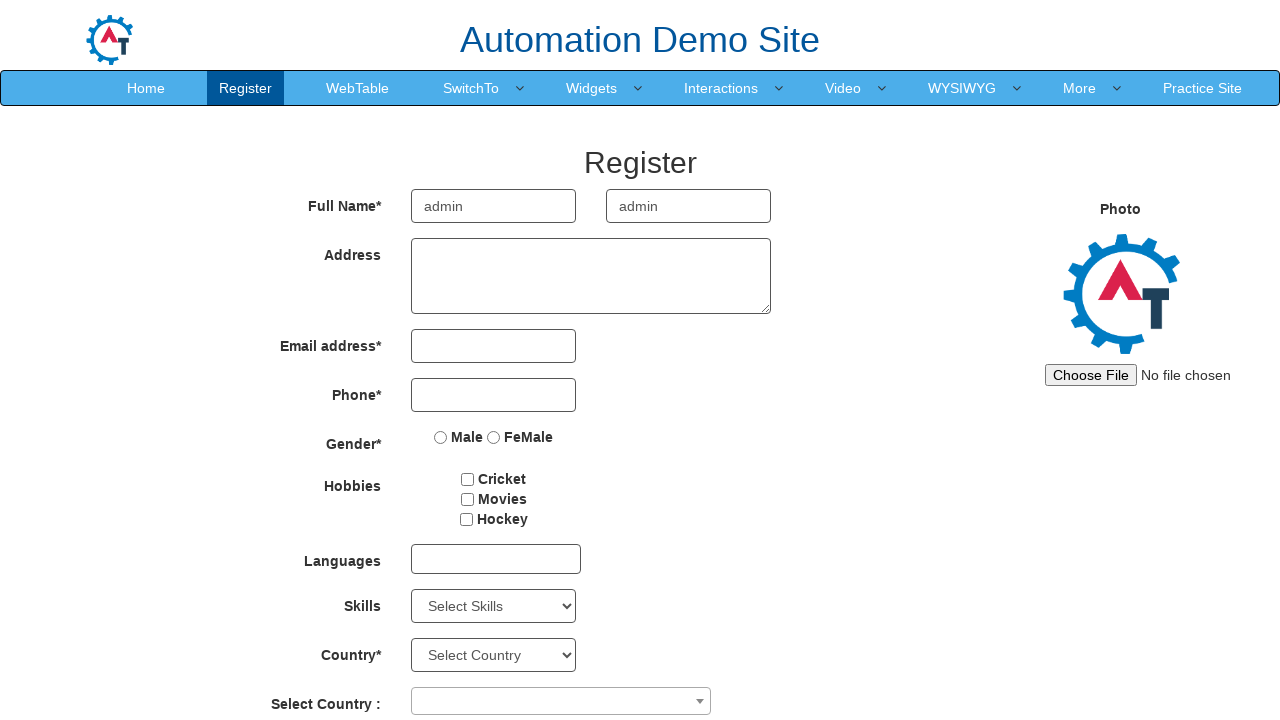

Enumerated skill option 19: CSS
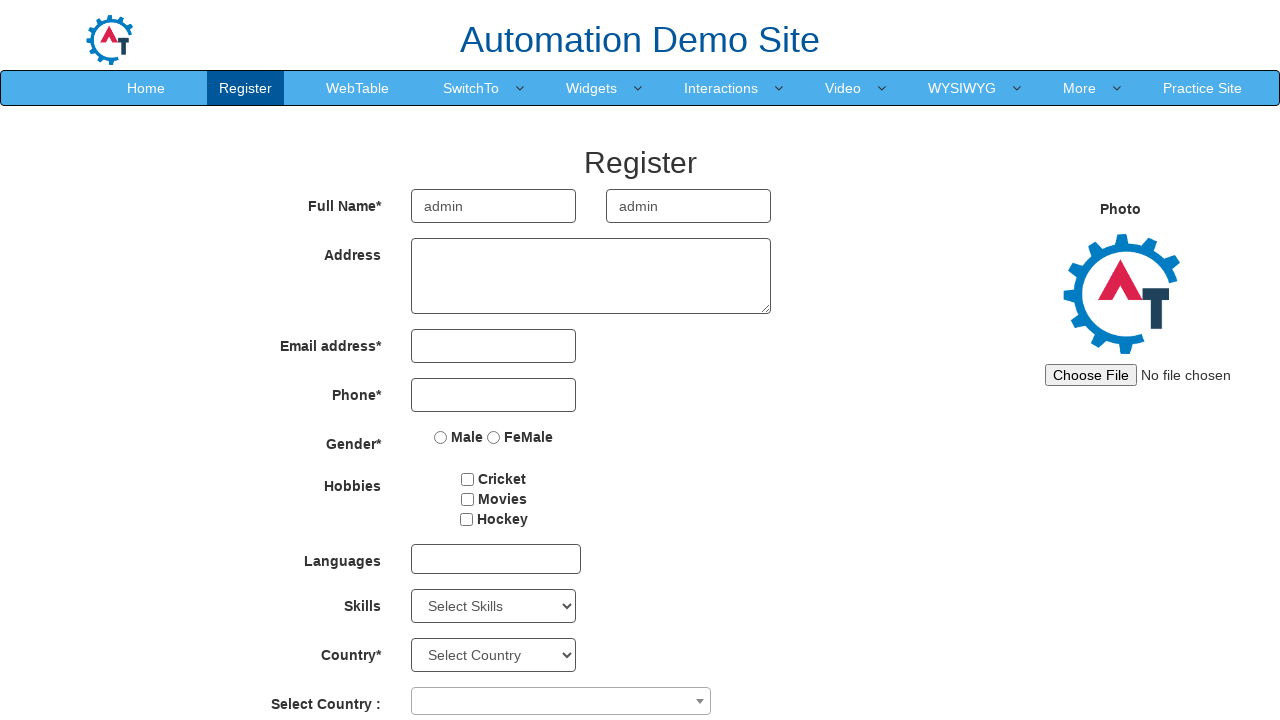

Enumerated skill option 20: Data Analytics
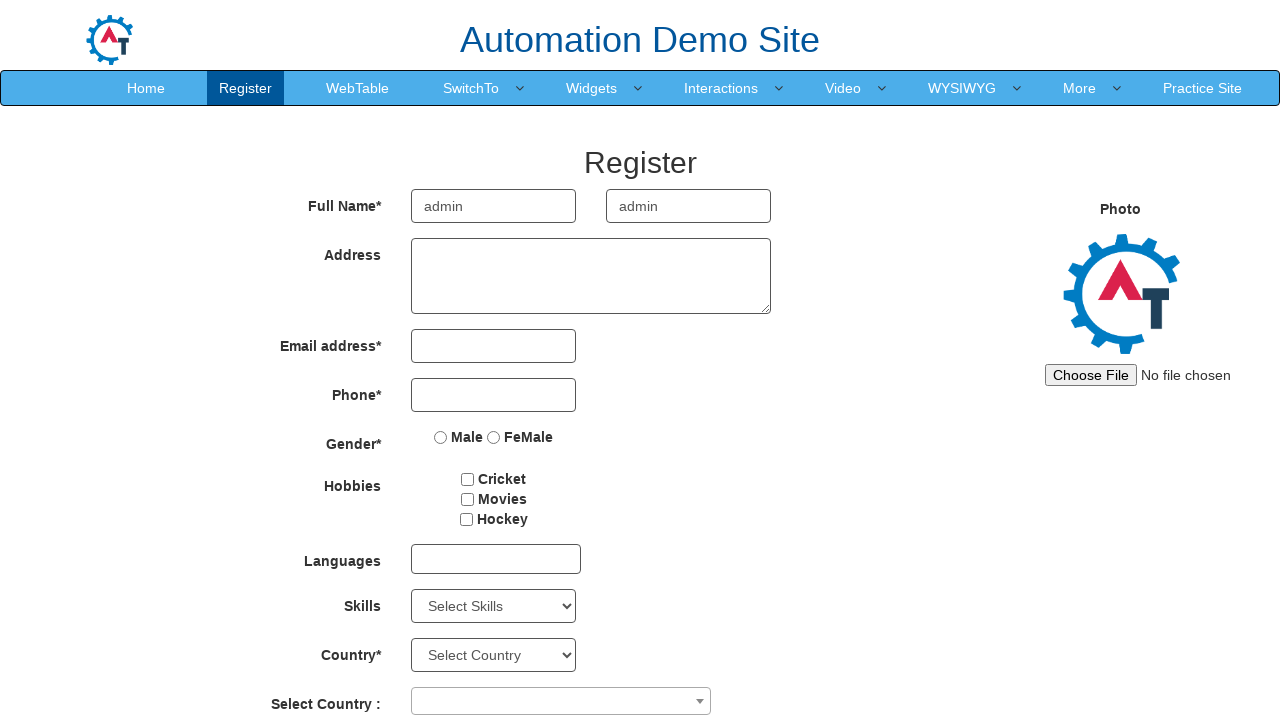

Enumerated skill option 21: Desktop Publishing
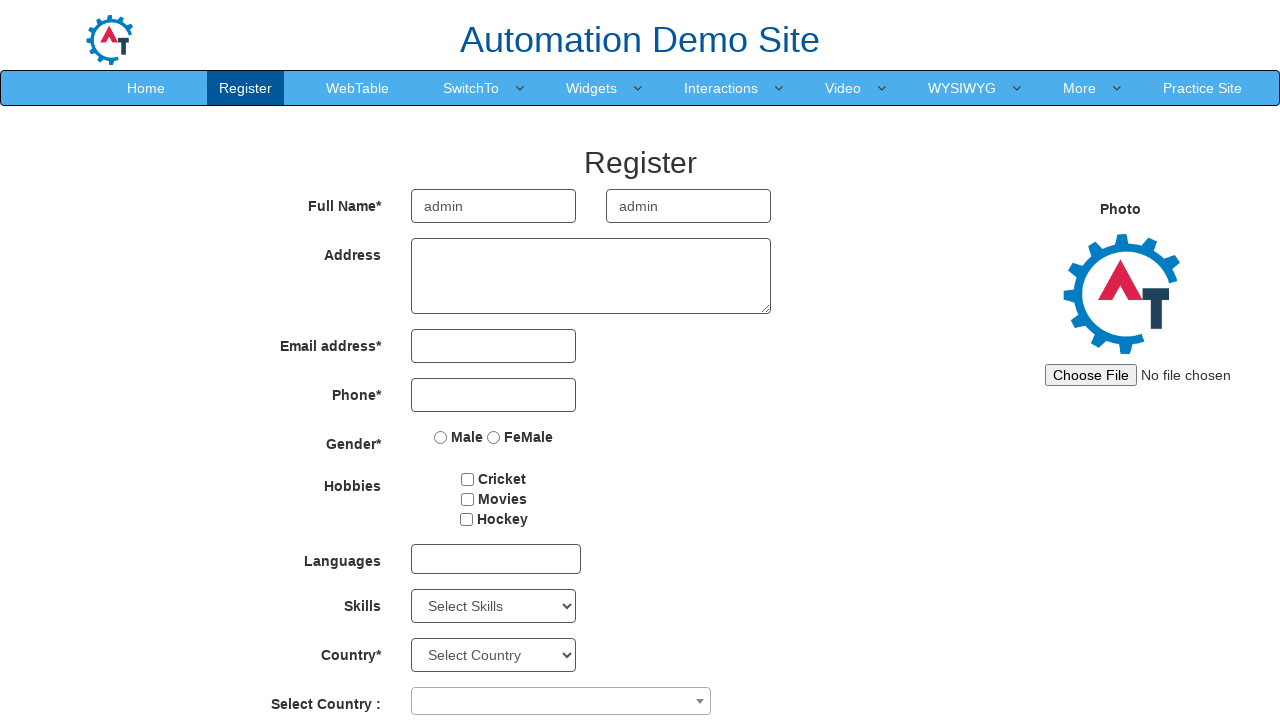

Enumerated skill option 22: Design
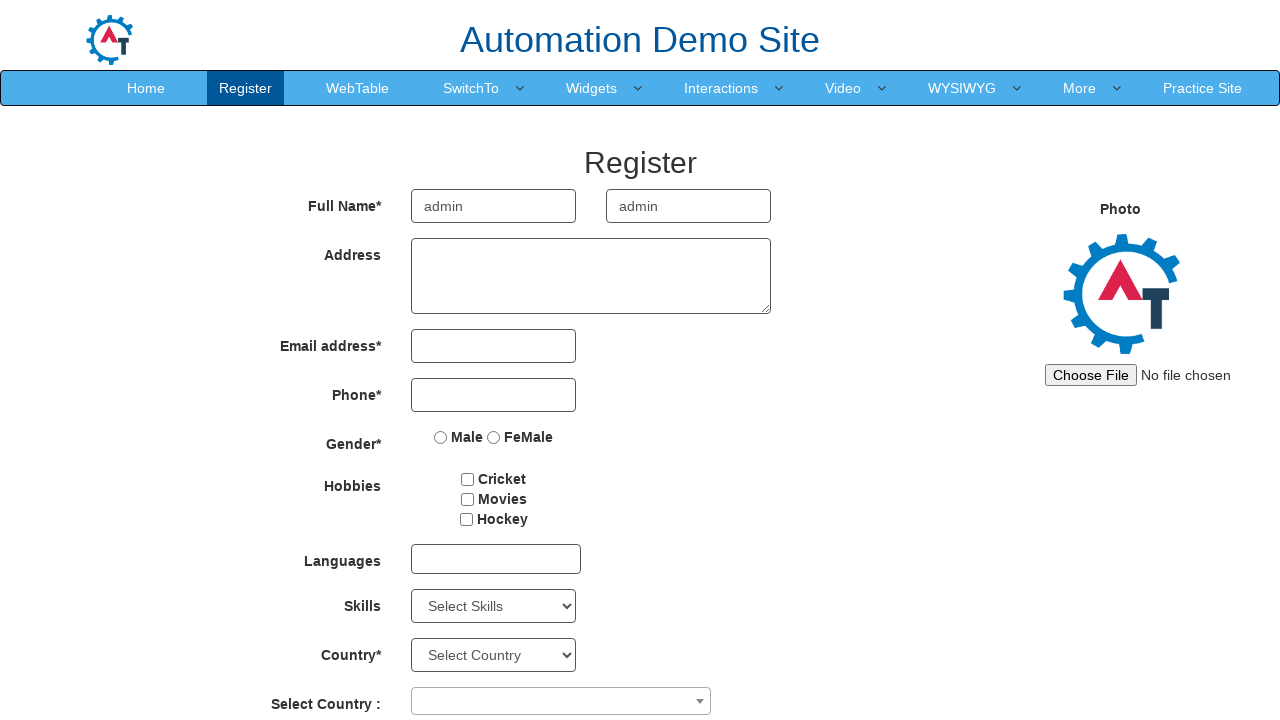

Enumerated skill option 23: Diagnostics
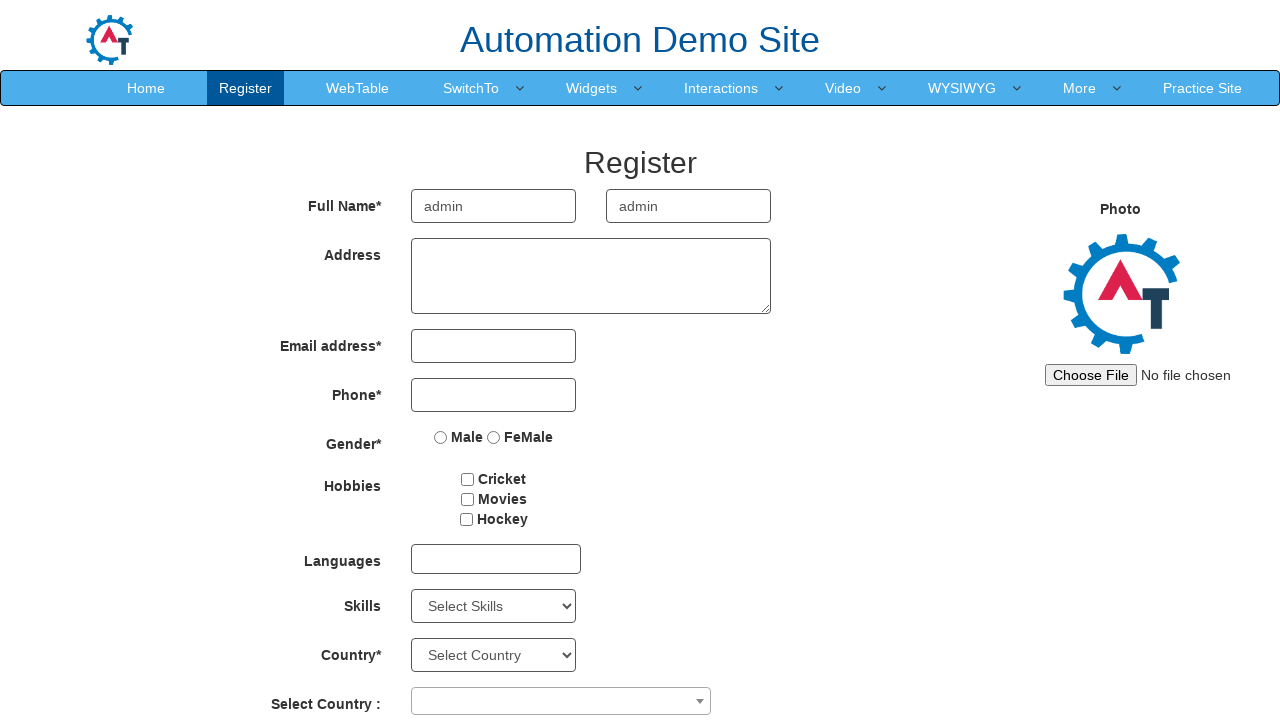

Enumerated skill option 24: Documentation
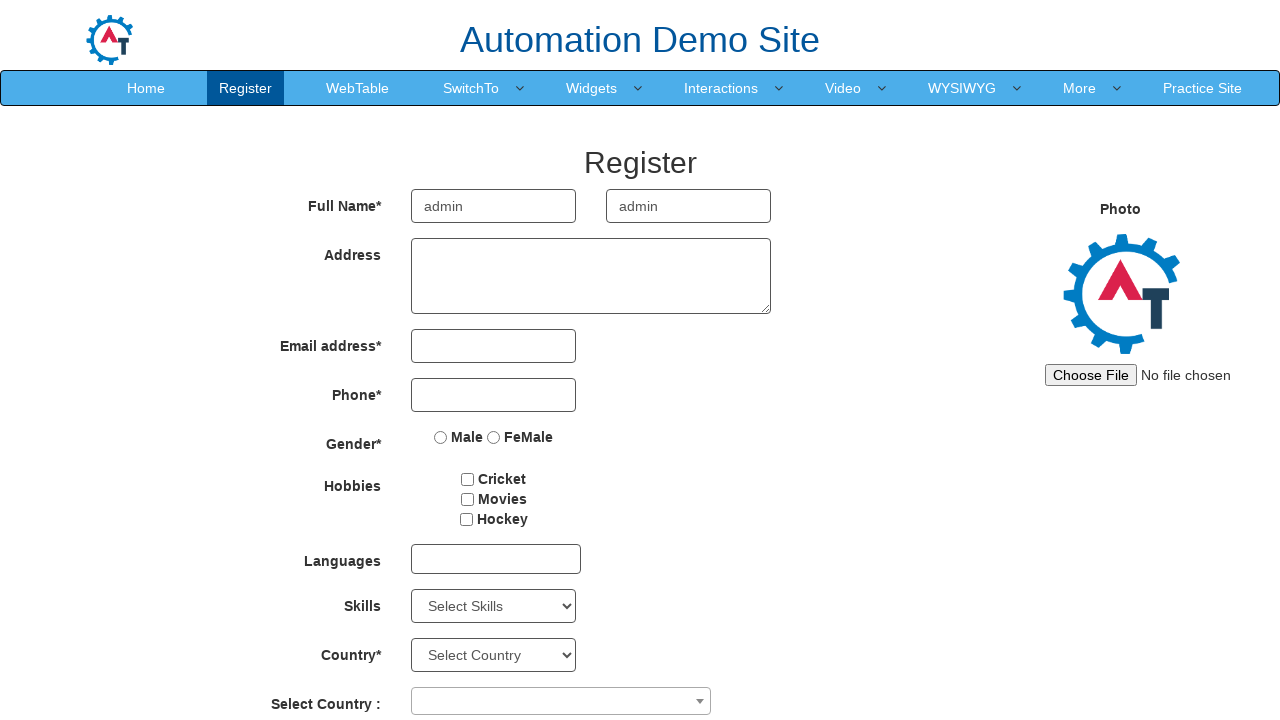

Enumerated skill option 25: End User Support
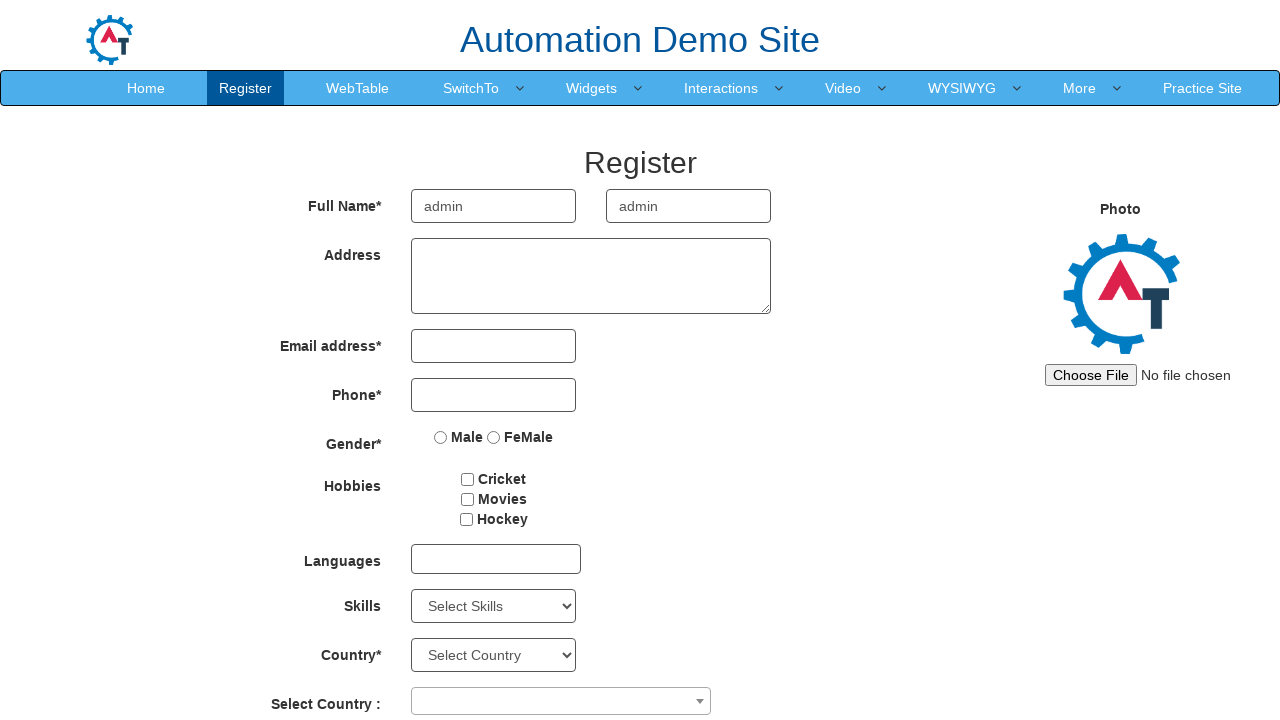

Enumerated skill option 26: Email
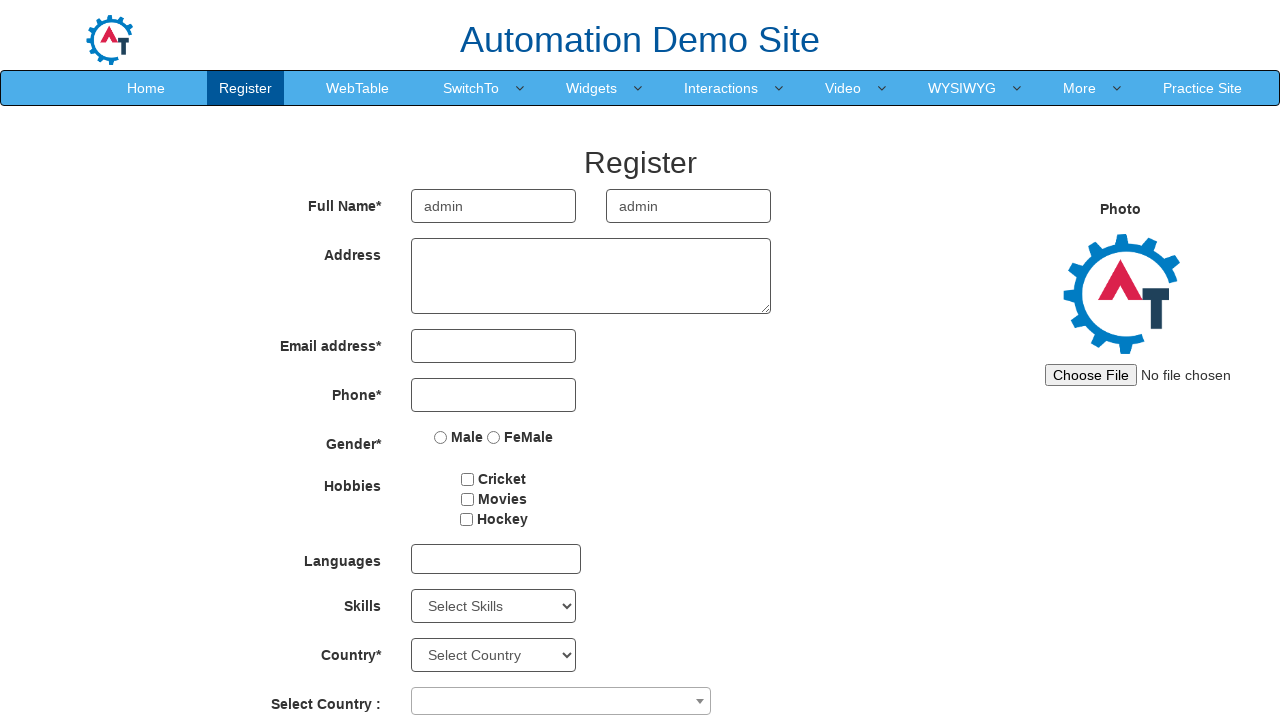

Enumerated skill option 27: Engineering
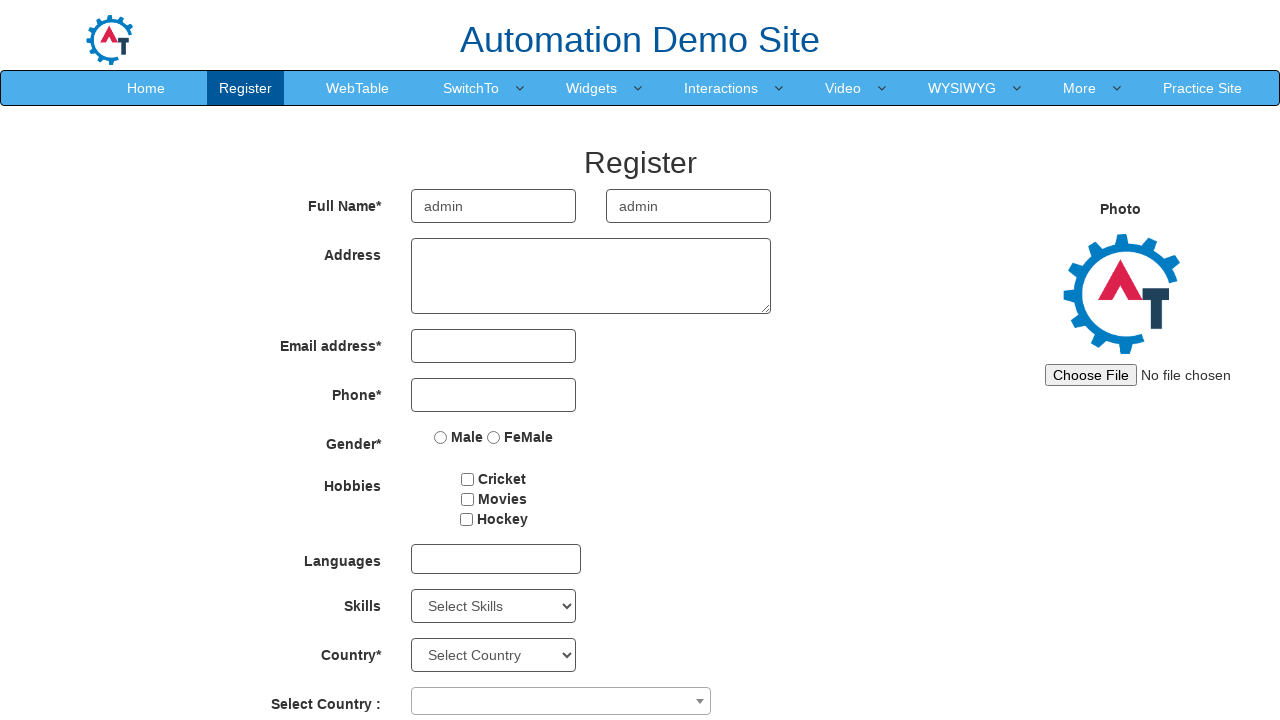

Enumerated skill option 28: Excel
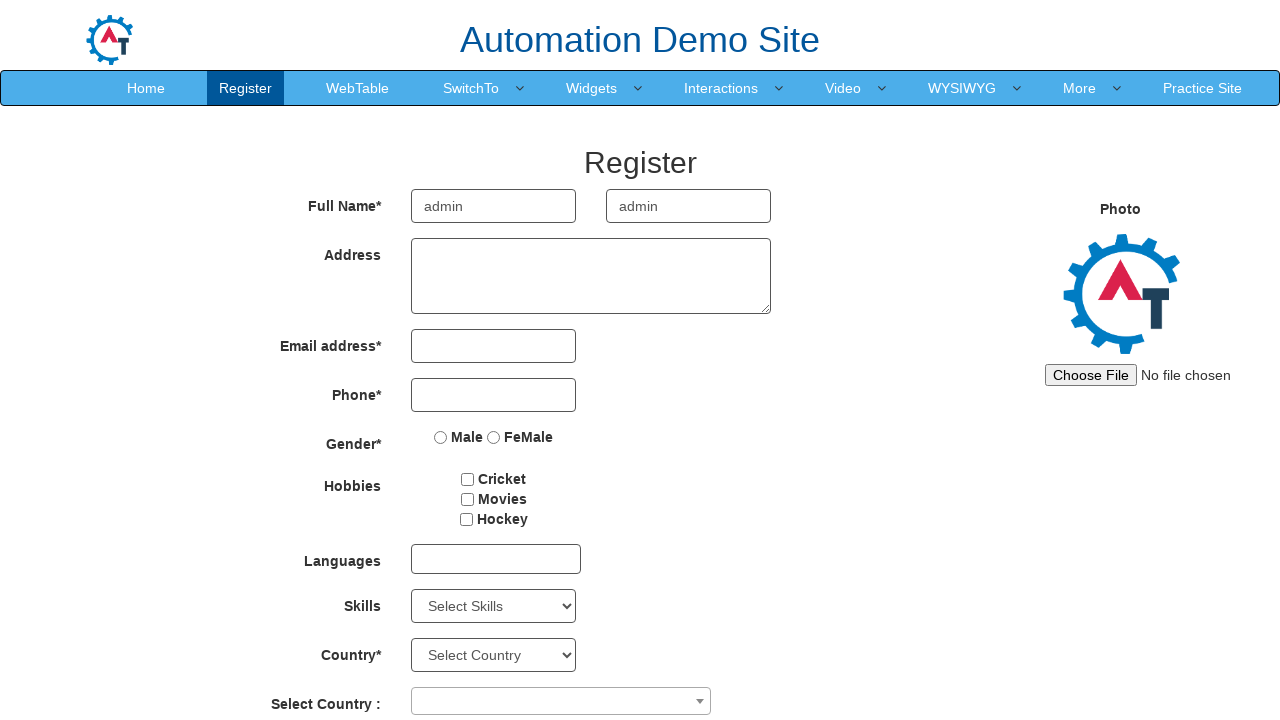

Enumerated skill option 29: FileMaker Pro
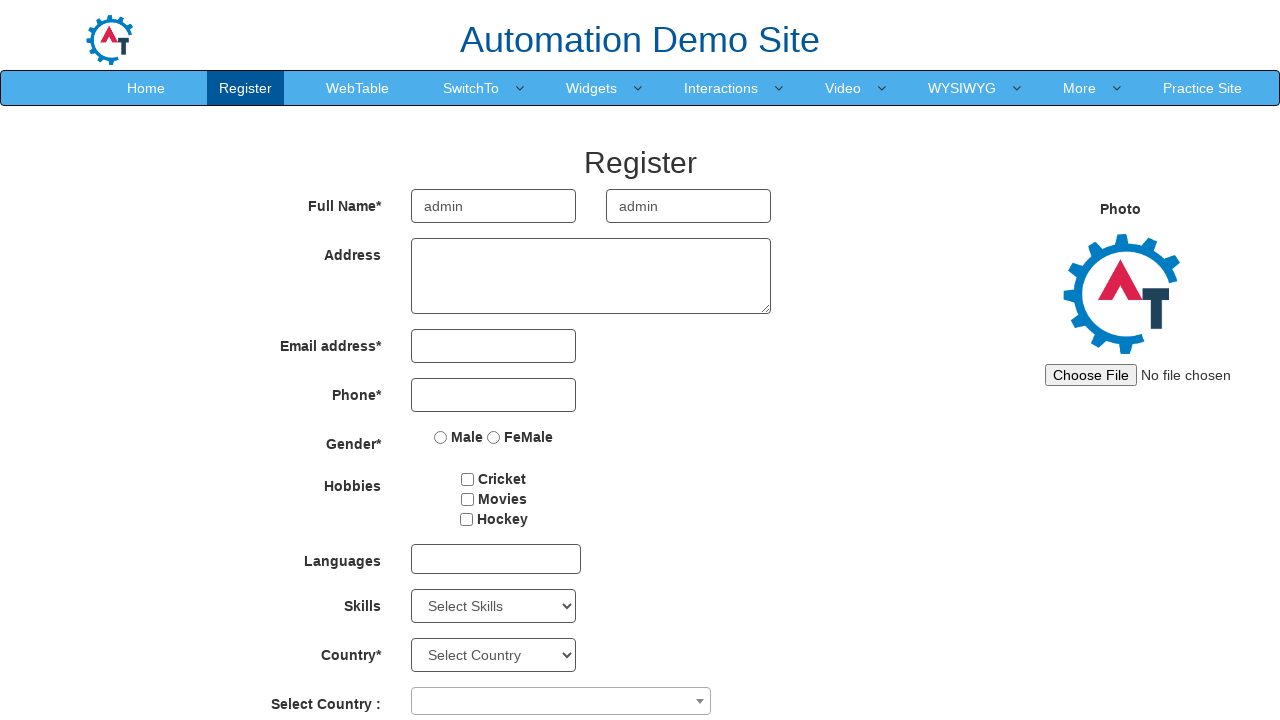

Enumerated skill option 30: Fortran
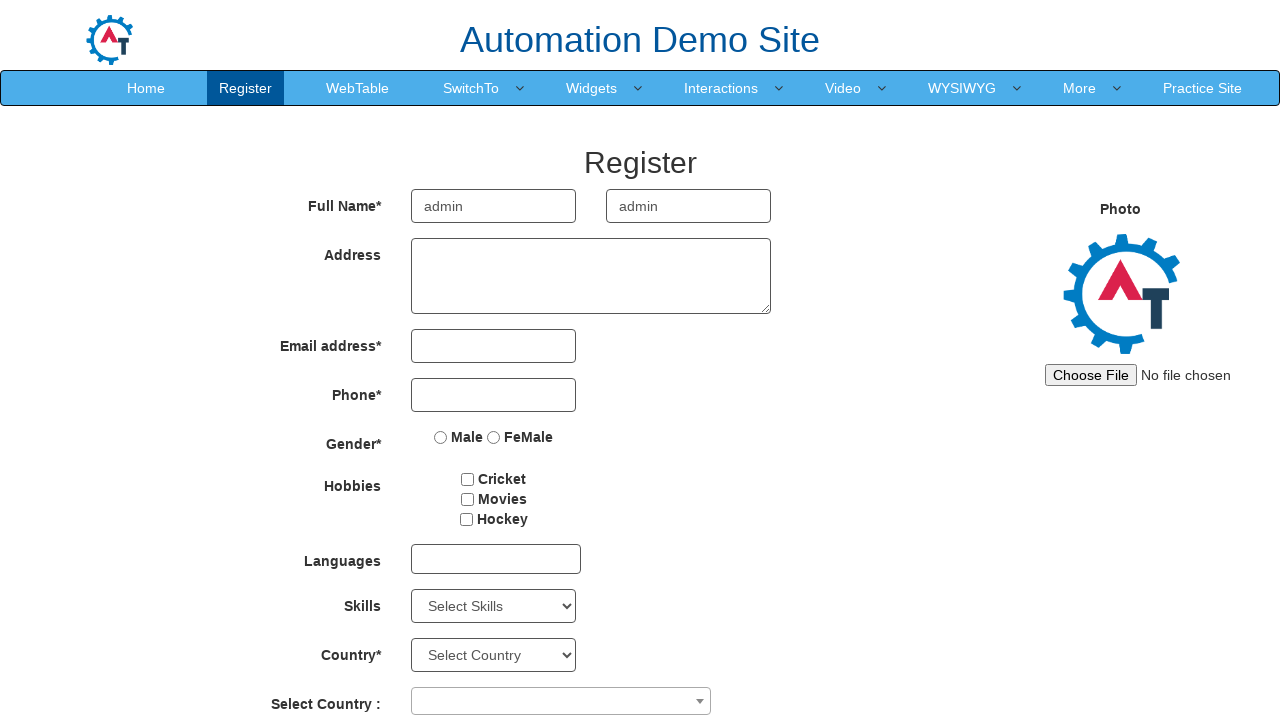

Enumerated skill option 31: HTML
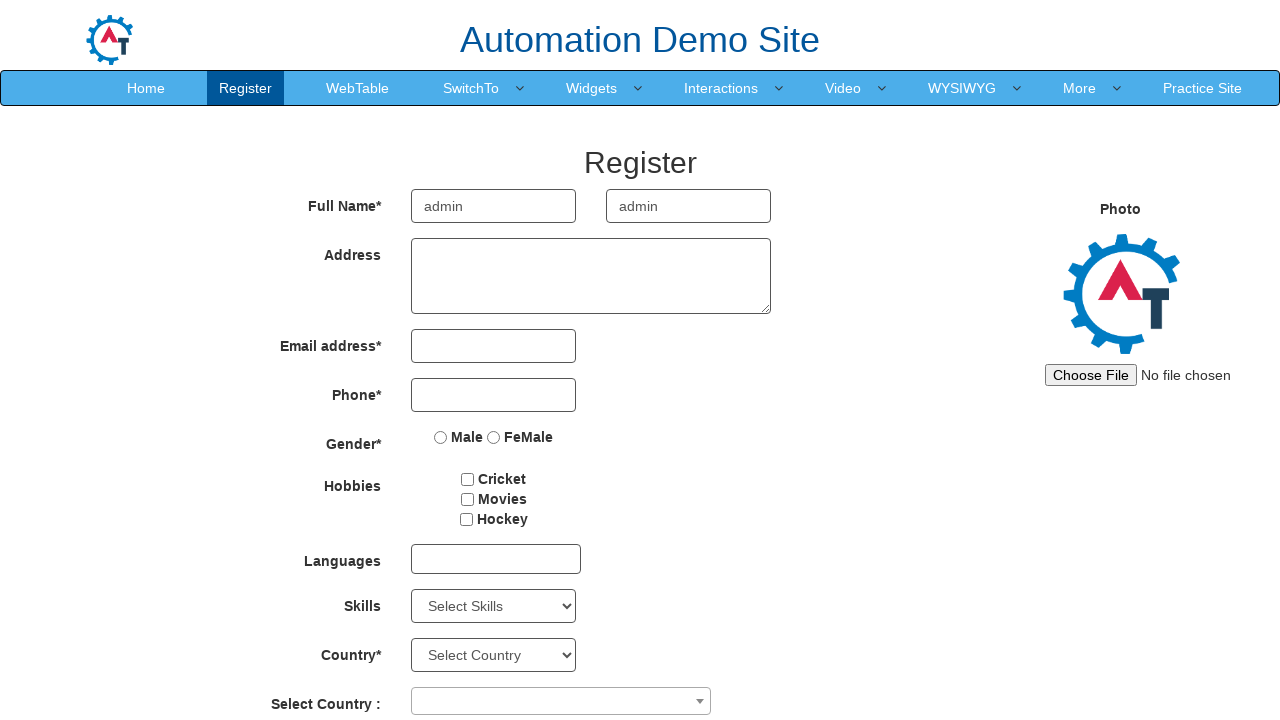

Enumerated skill option 32: Implementation
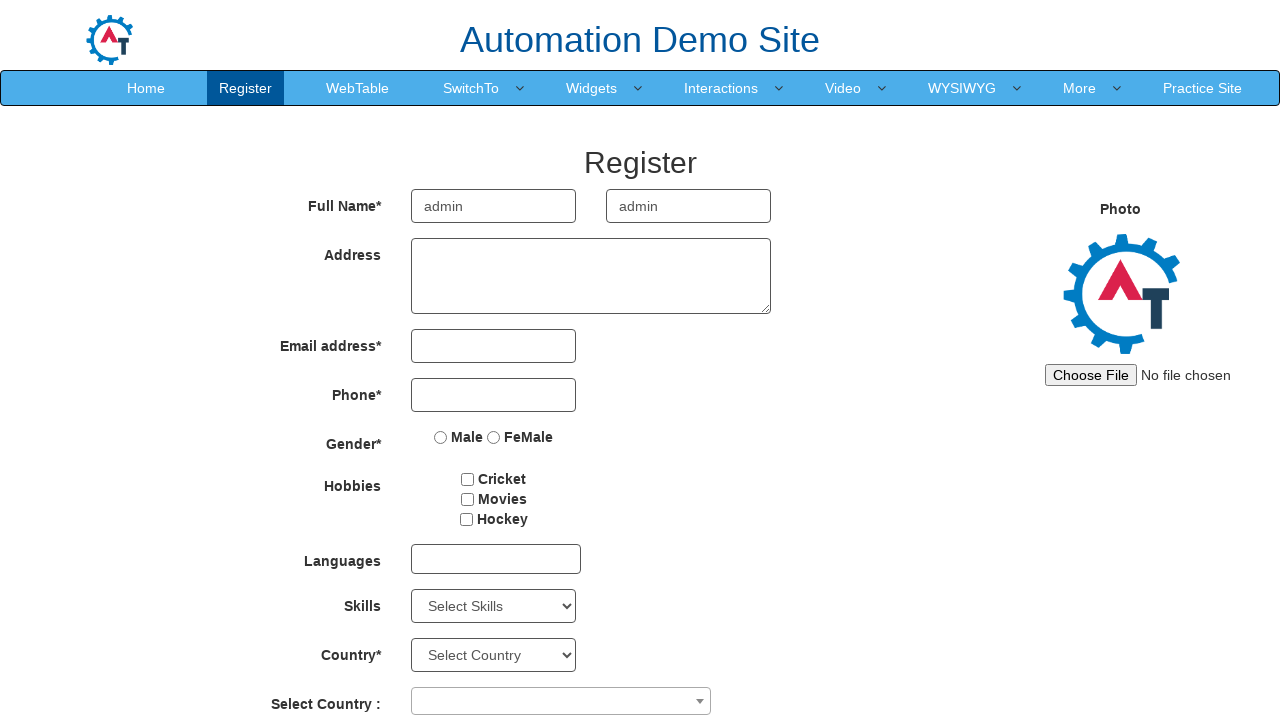

Enumerated skill option 33: Installation
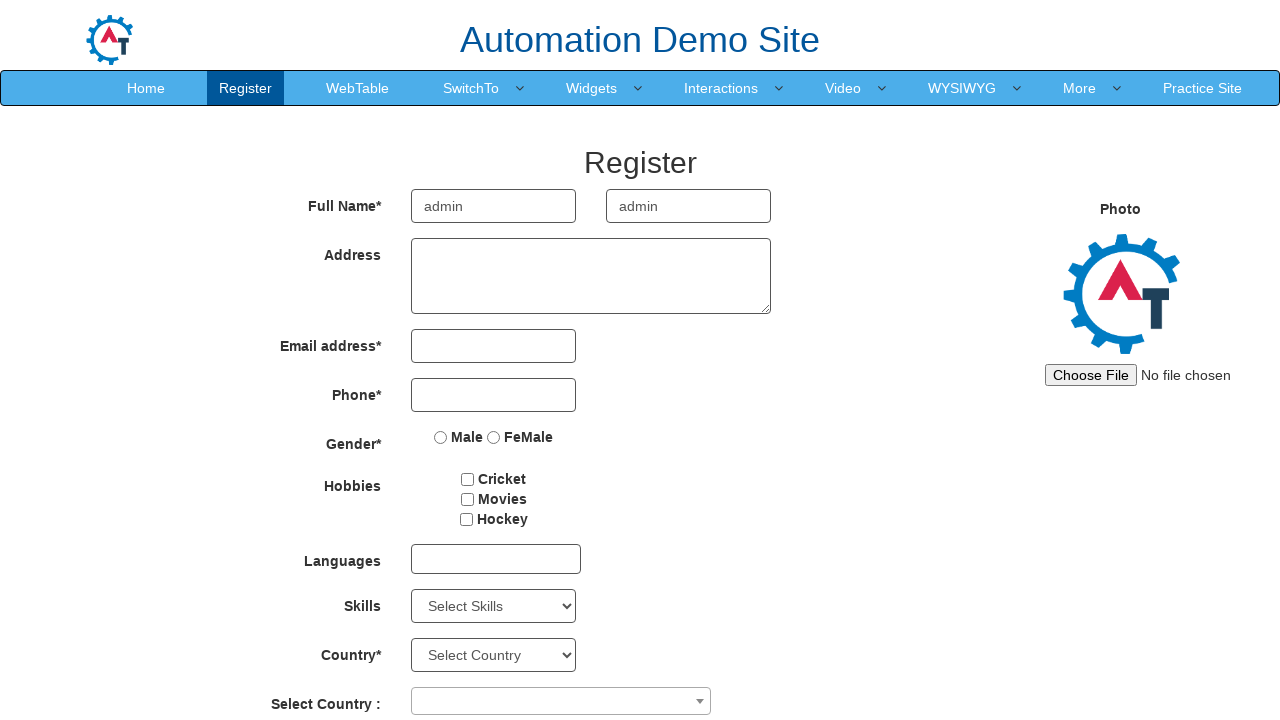

Enumerated skill option 34: Internet
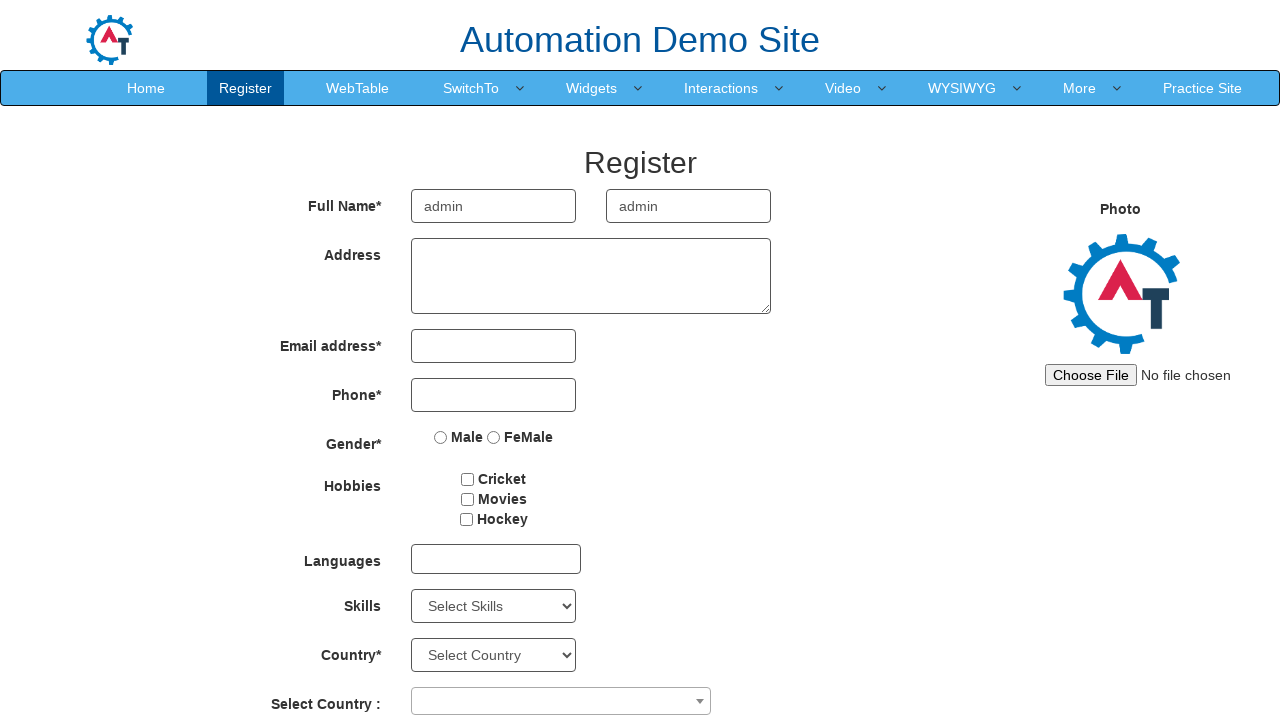

Enumerated skill option 35: iOS
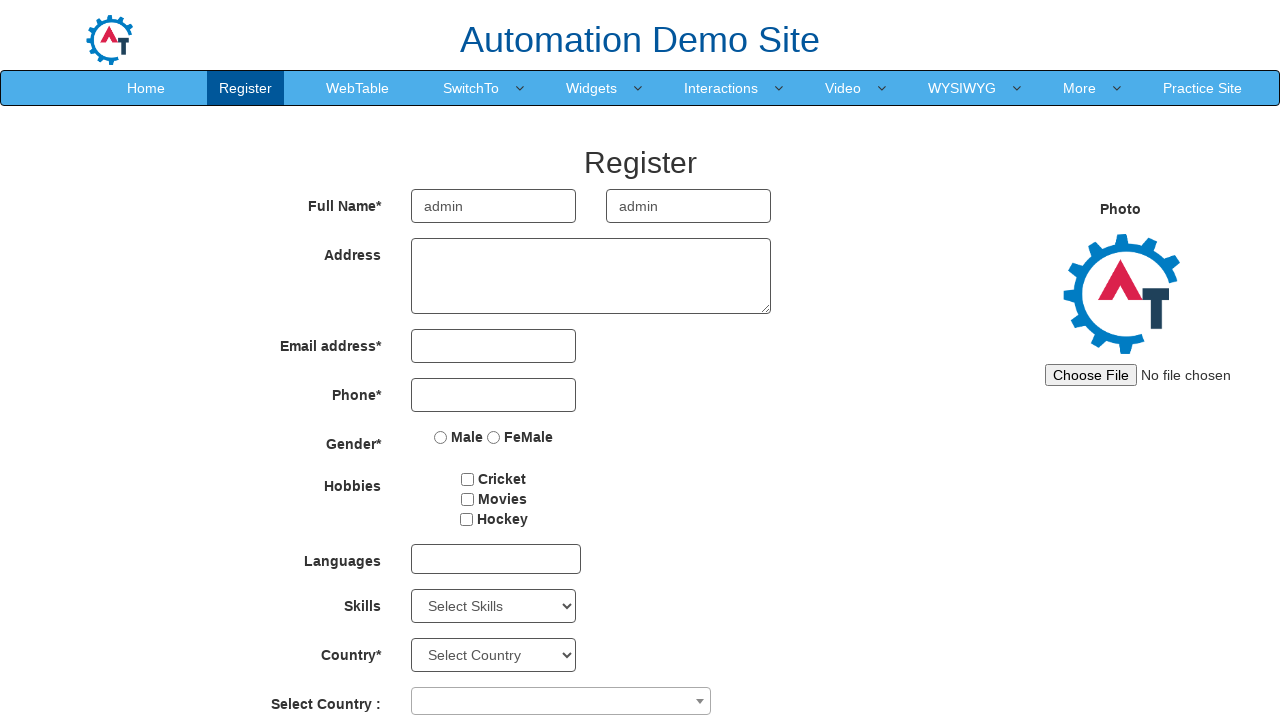

Enumerated skill option 36: iPhone
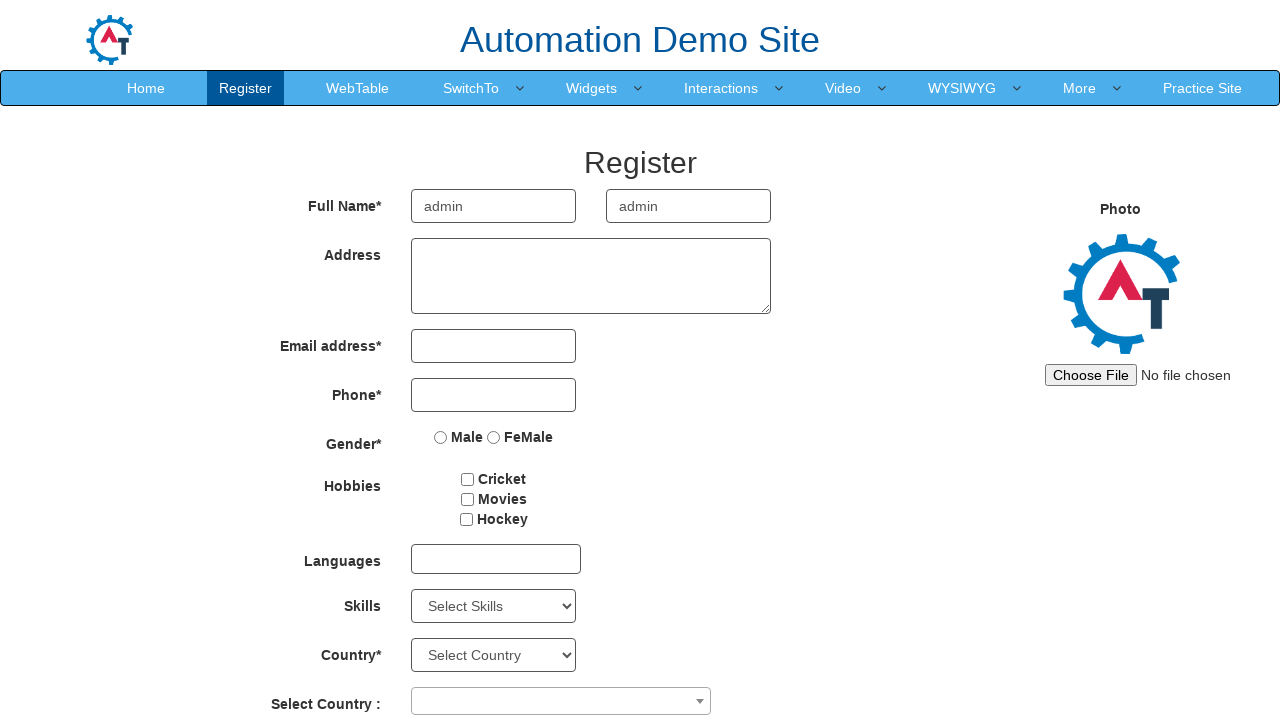

Enumerated skill option 37: Linux
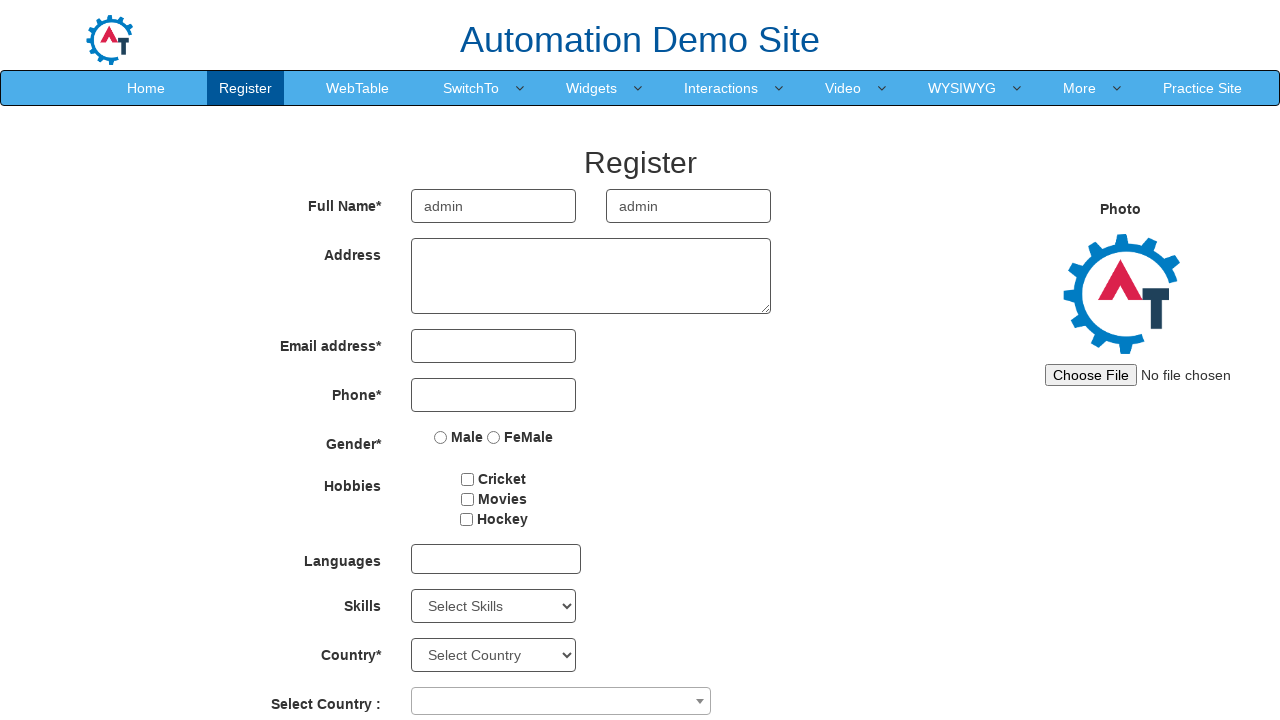

Enumerated skill option 38: Java
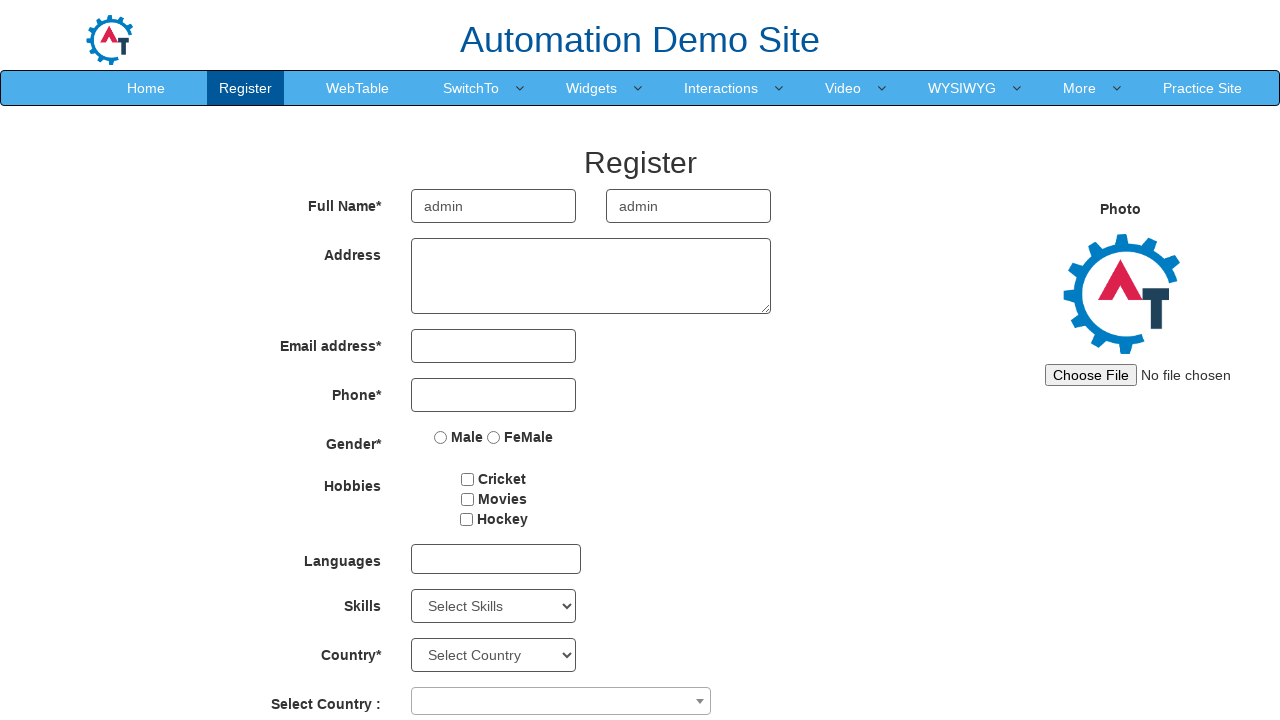

Enumerated skill option 39: Javascript
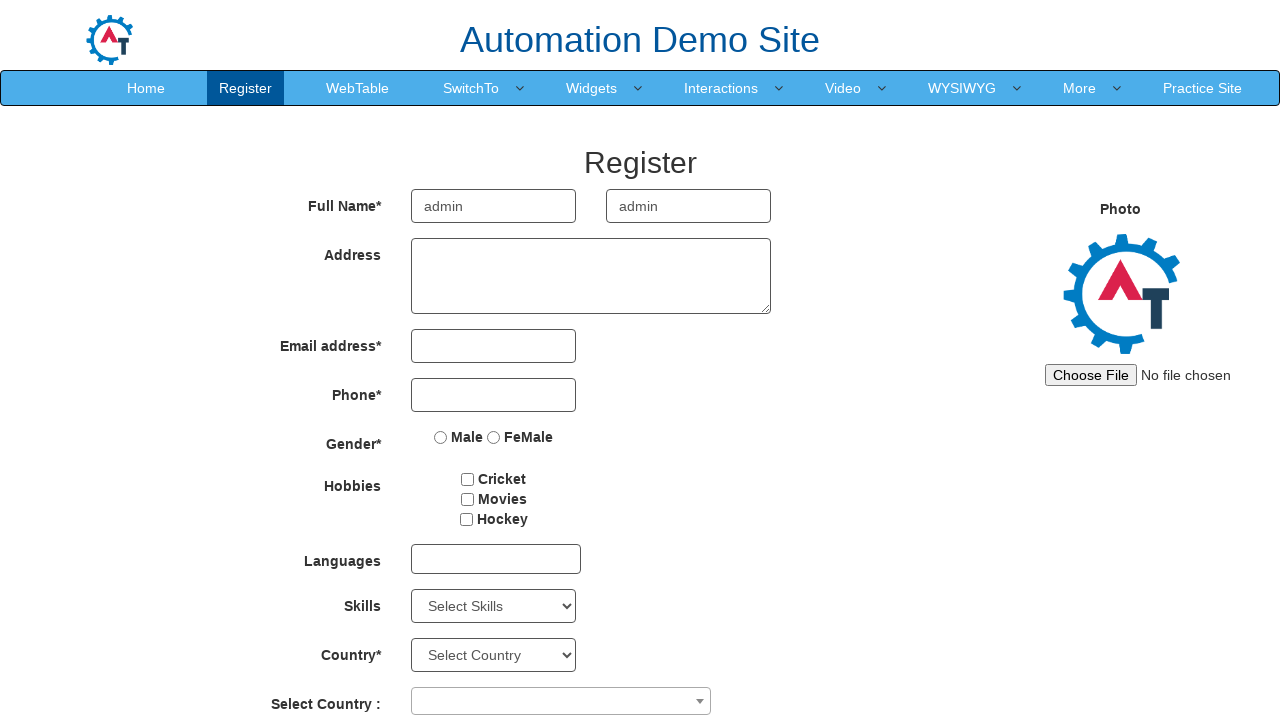

Enumerated skill option 40: Mac
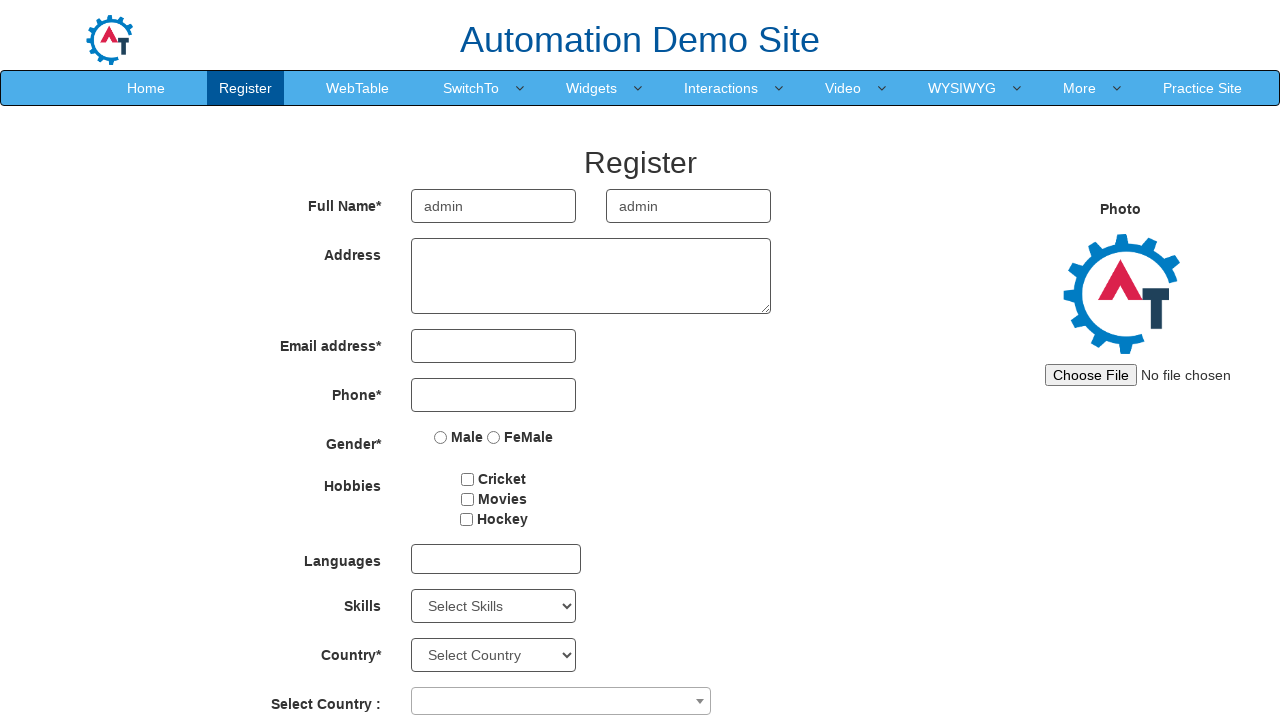

Enumerated skill option 41: Matlab
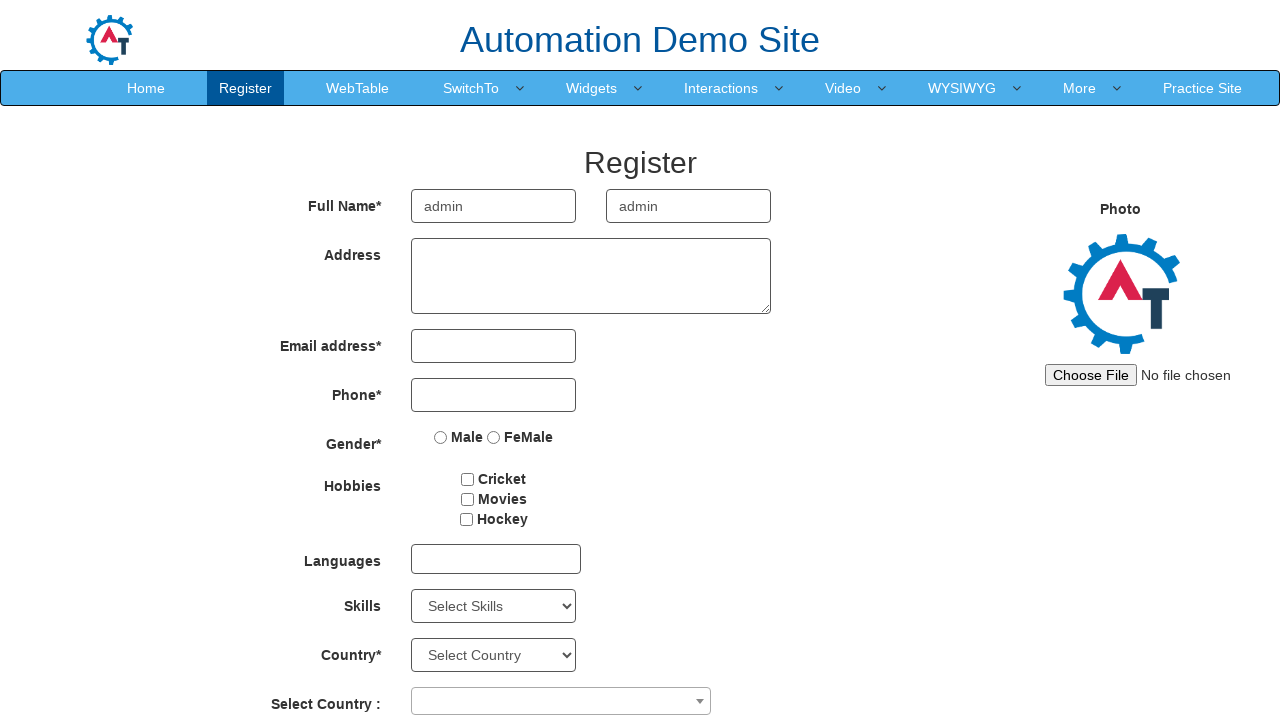

Enumerated skill option 42: Maya
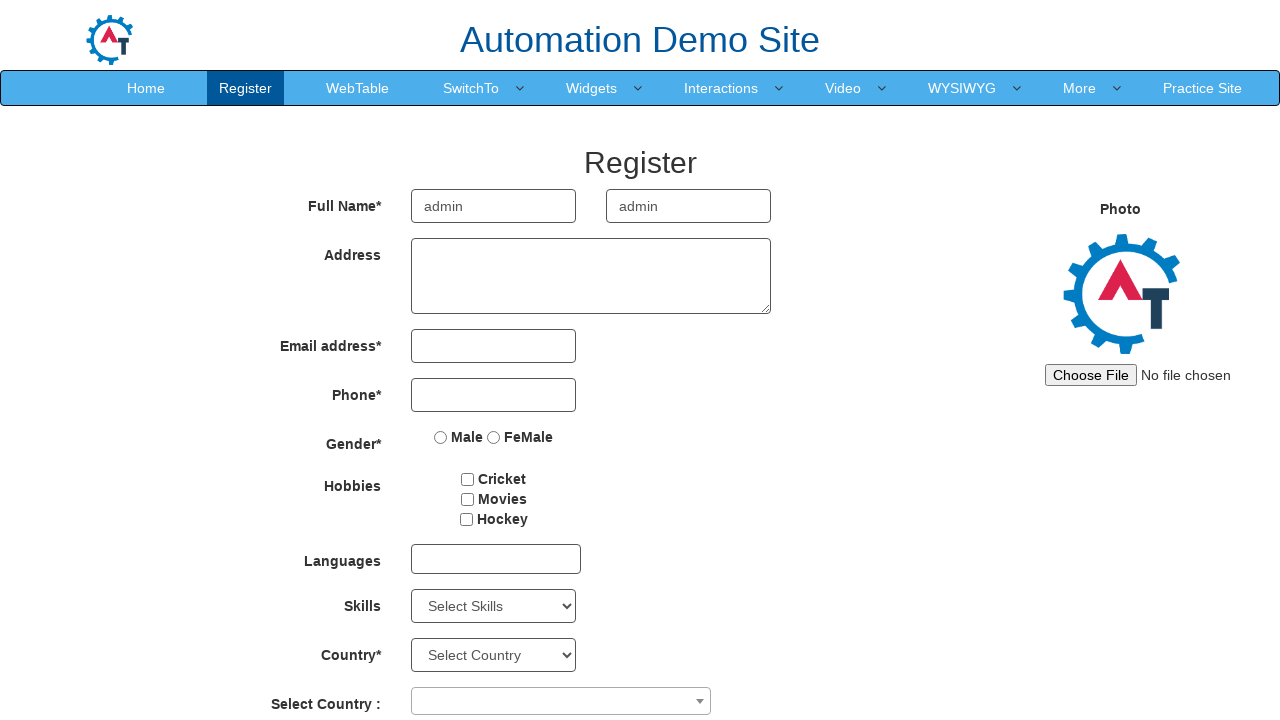

Enumerated skill option 43: Microsoft Excel
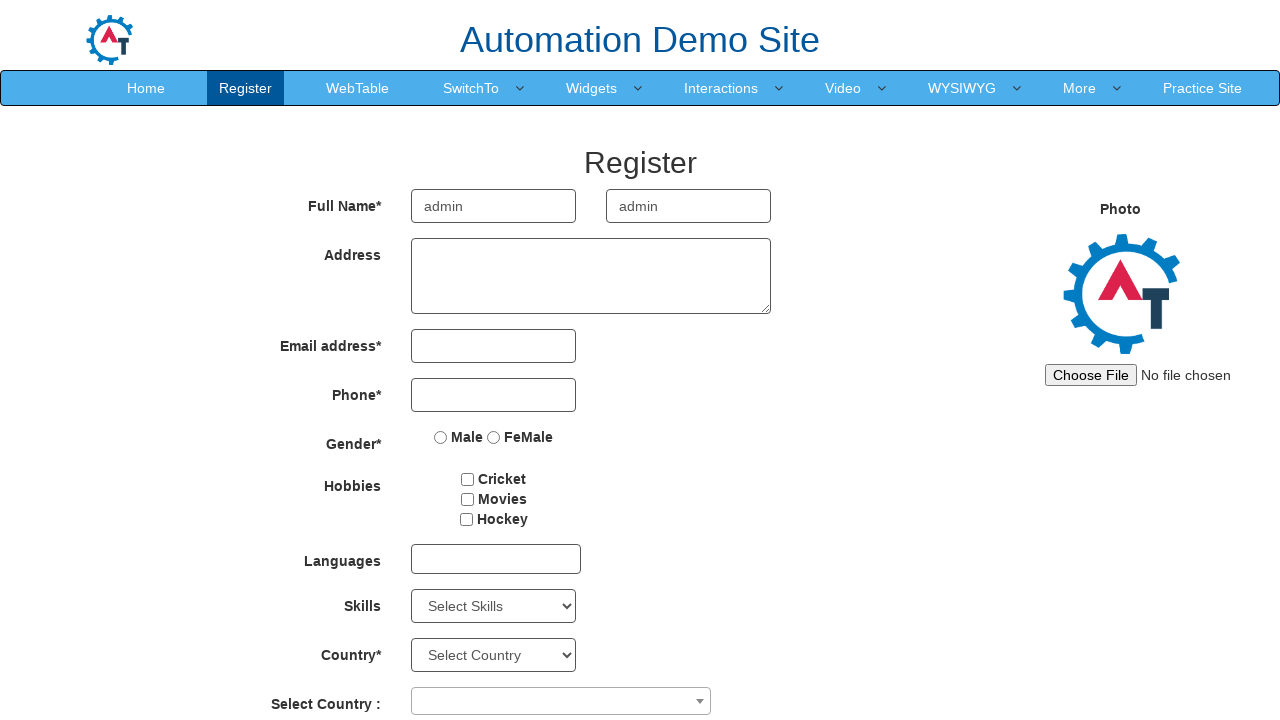

Enumerated skill option 44: Microsoft Office
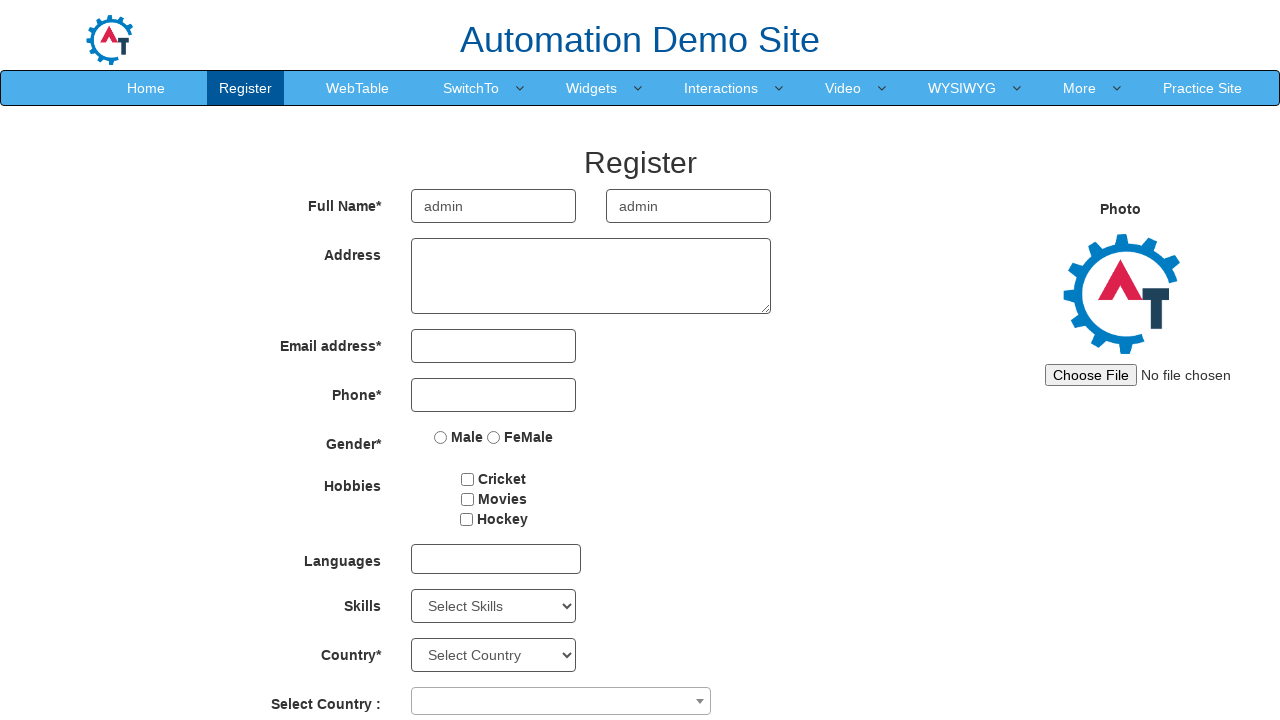

Enumerated skill option 45: Microsoft Outlook
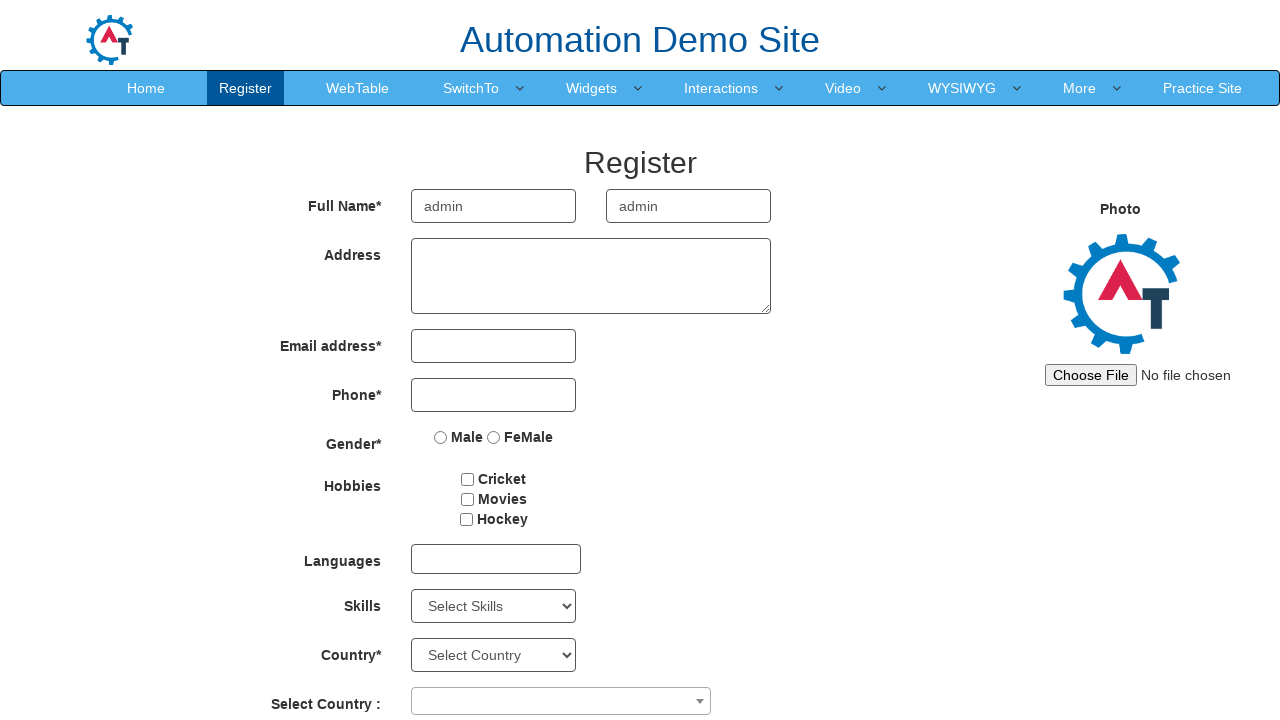

Enumerated skill option 46: Microsoft Publisher
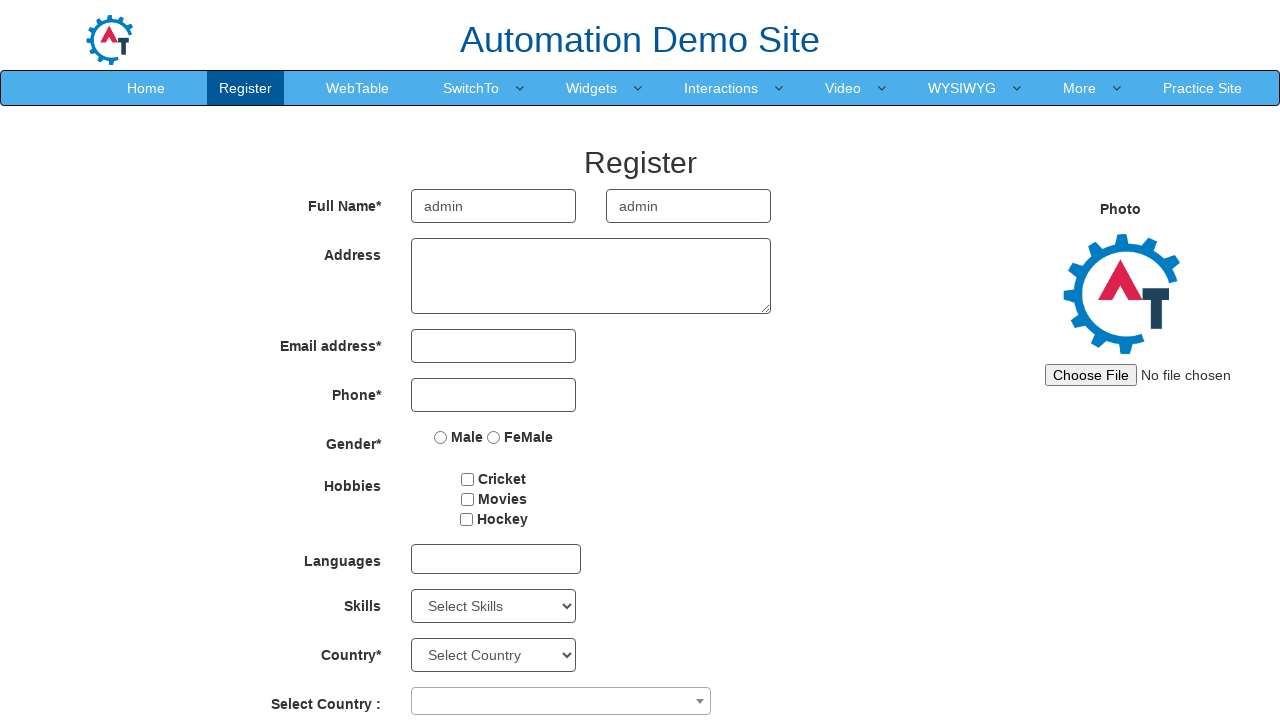

Enumerated skill option 47: Microsoft Word
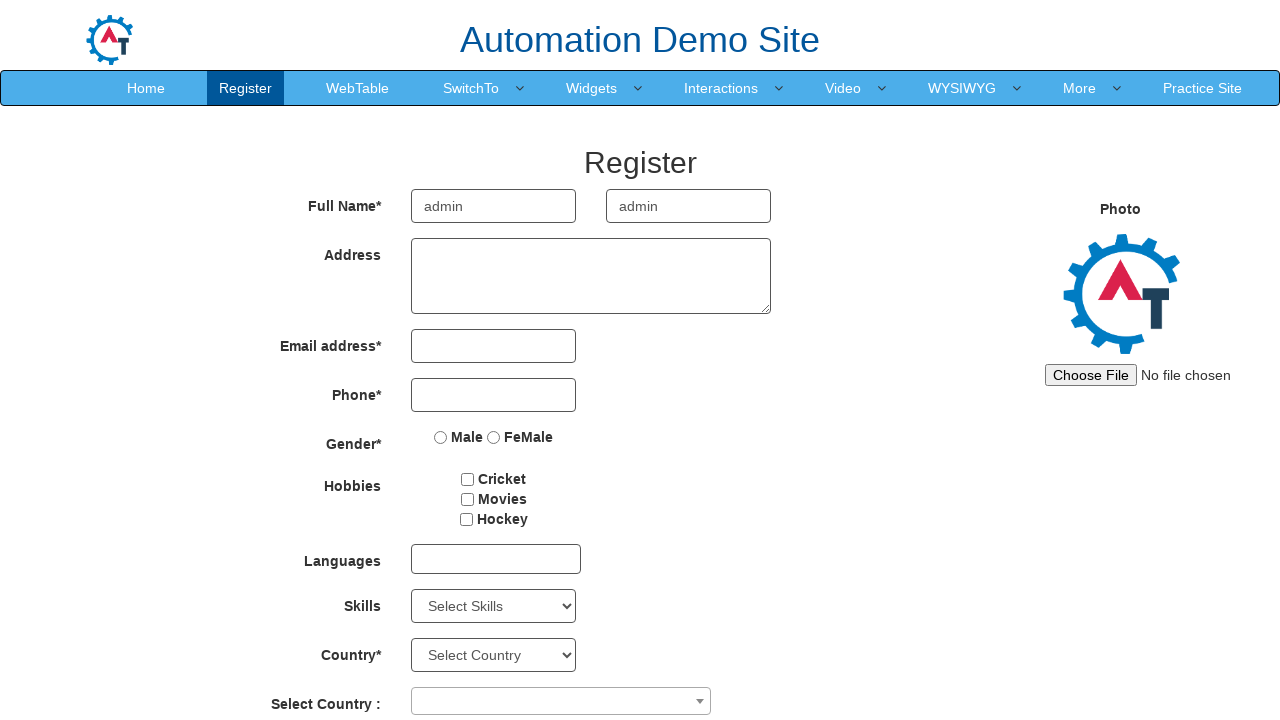

Enumerated skill option 48: Microsoft Visual
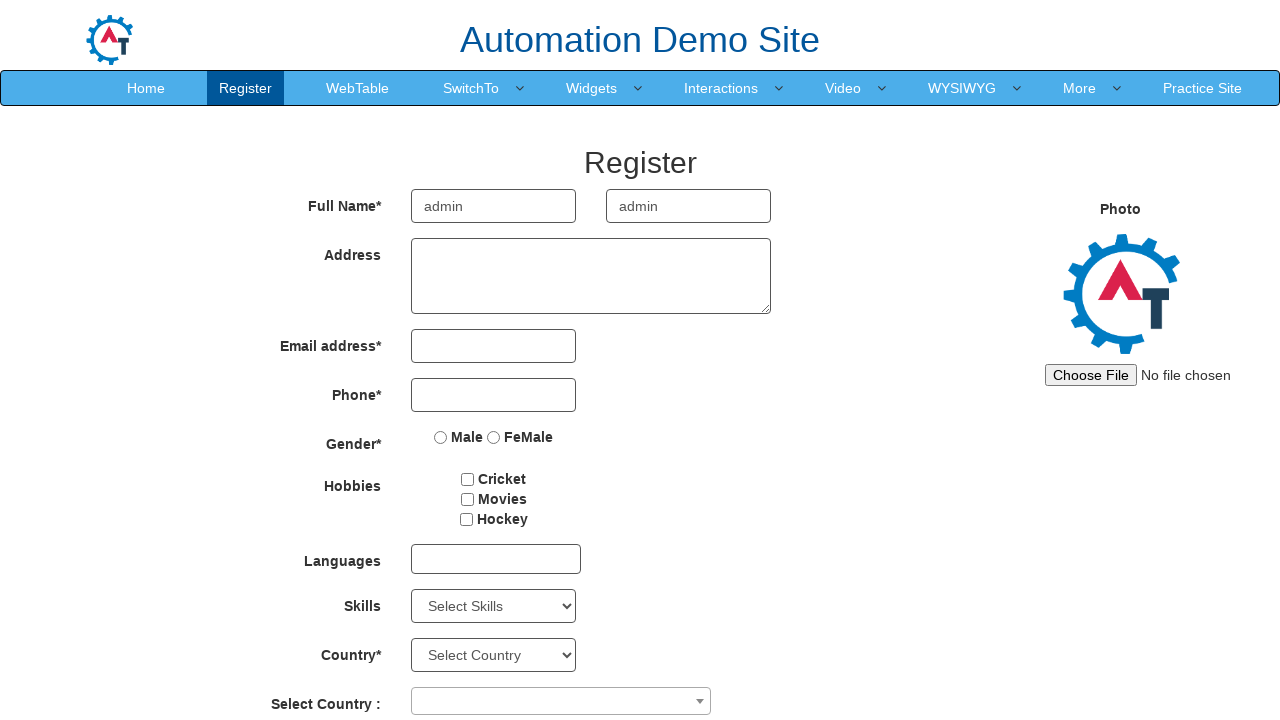

Enumerated skill option 49: Mobile
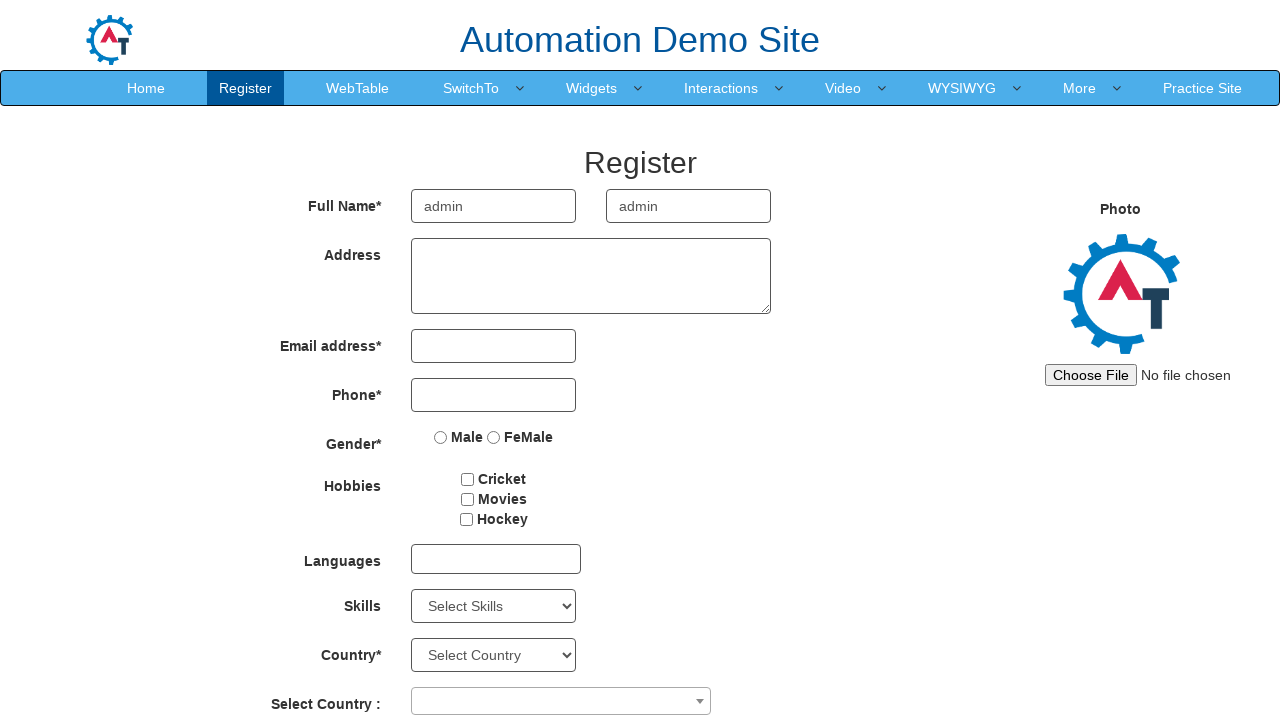

Enumerated skill option 50: MySQL
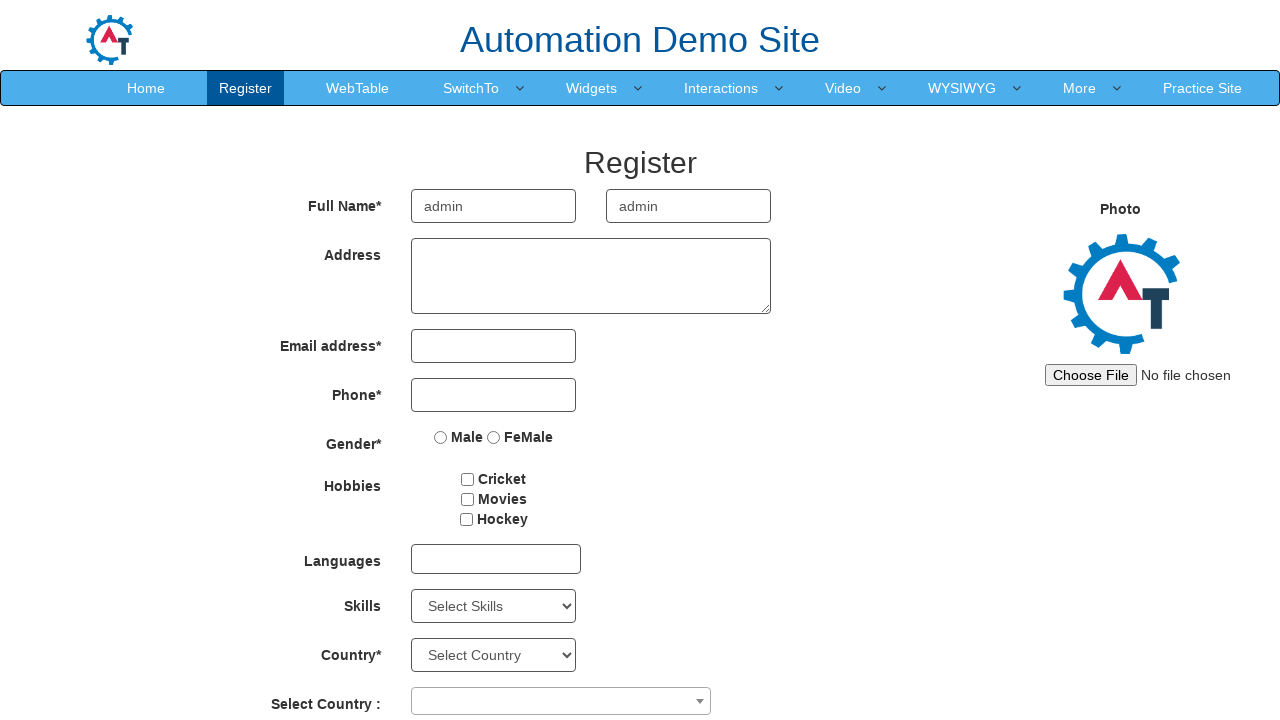

Enumerated skill option 51: Networks
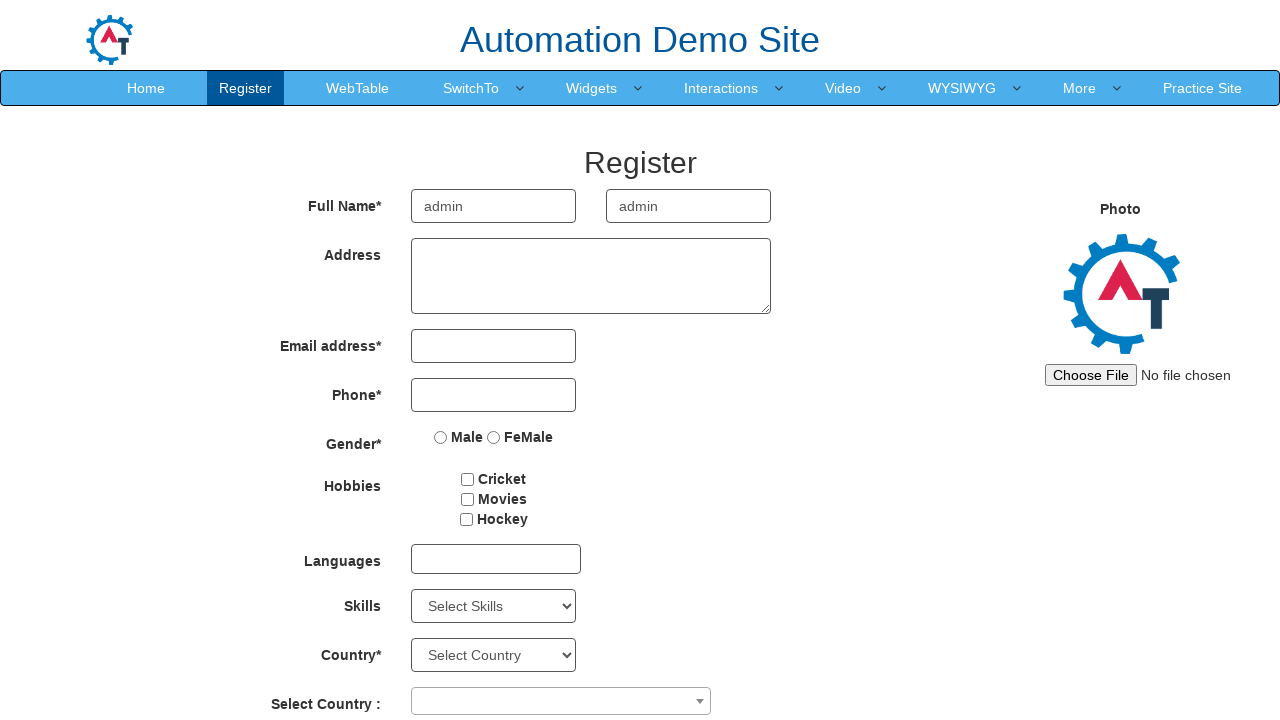

Enumerated skill option 52: Open Source Software
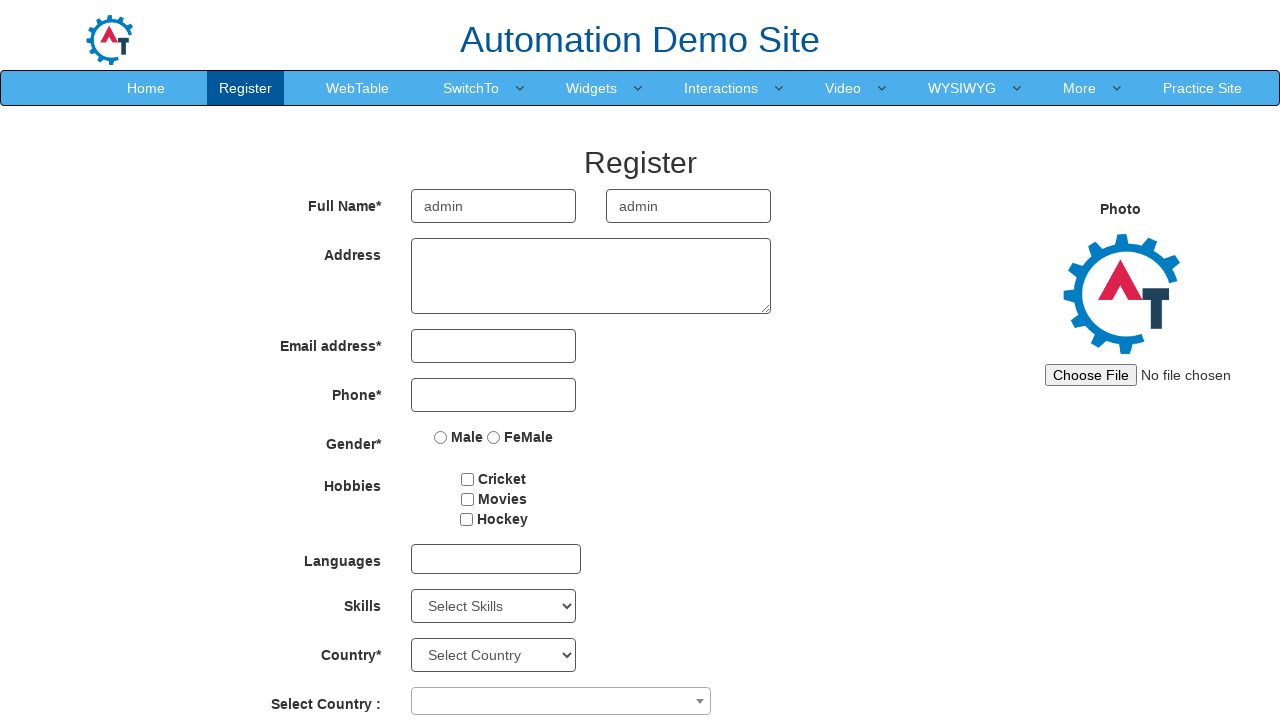

Enumerated skill option 53: Oracle
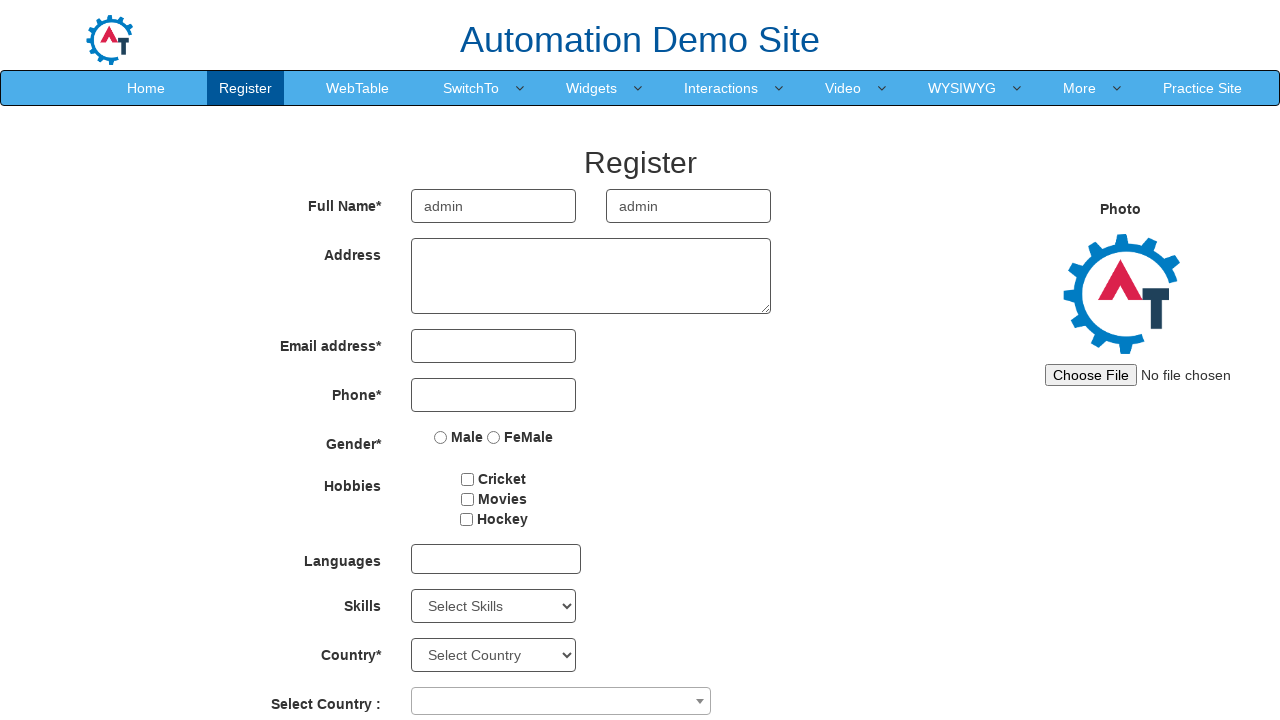

Enumerated skill option 54: Perl
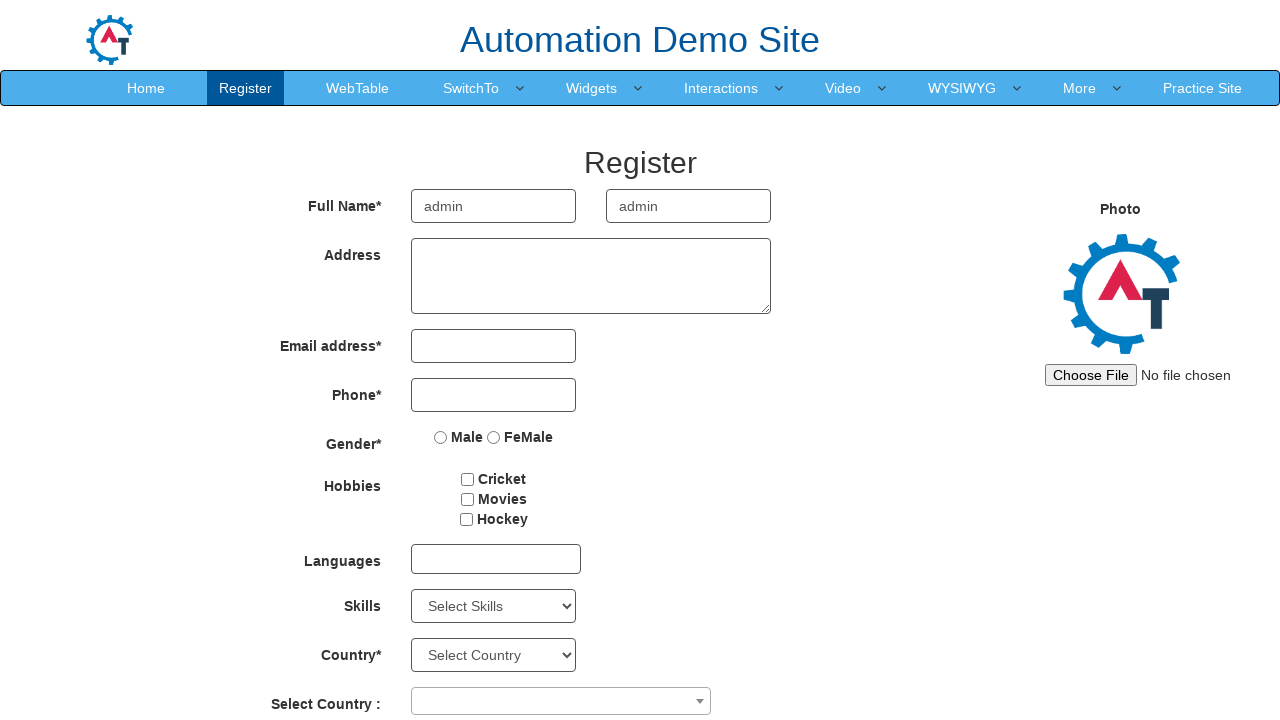

Enumerated skill option 55: PHP
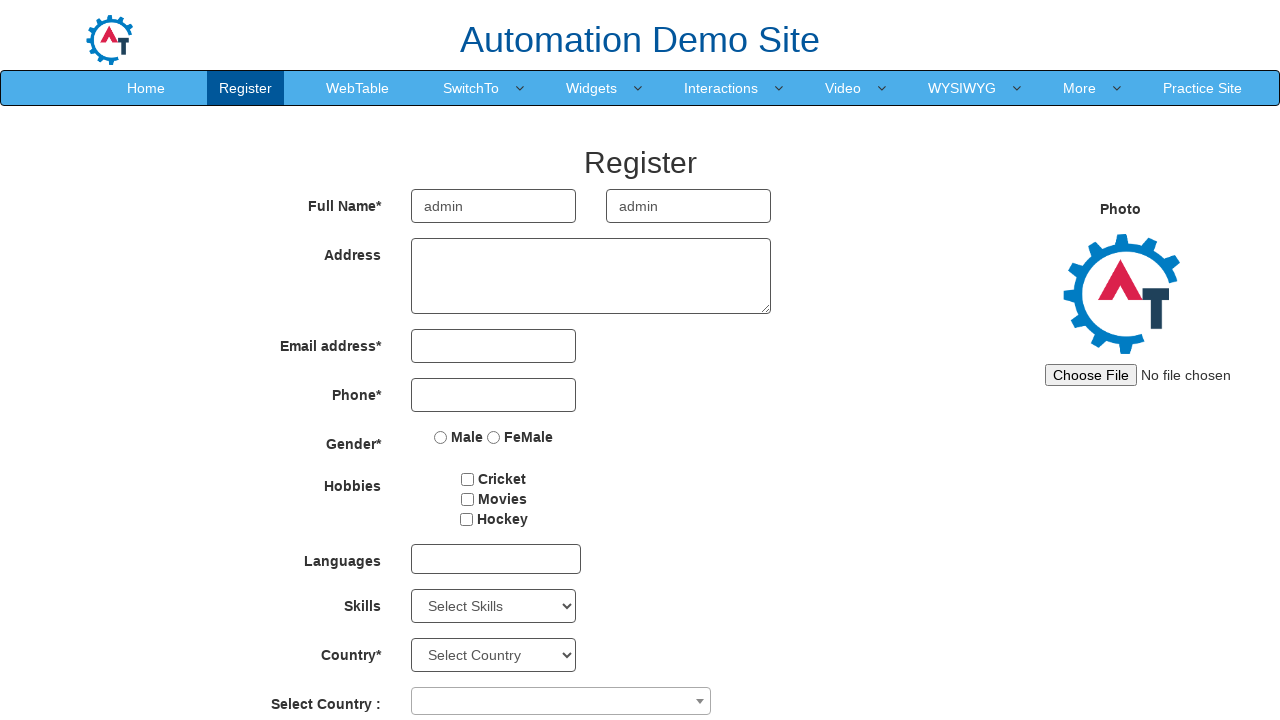

Enumerated skill option 56: Presentations
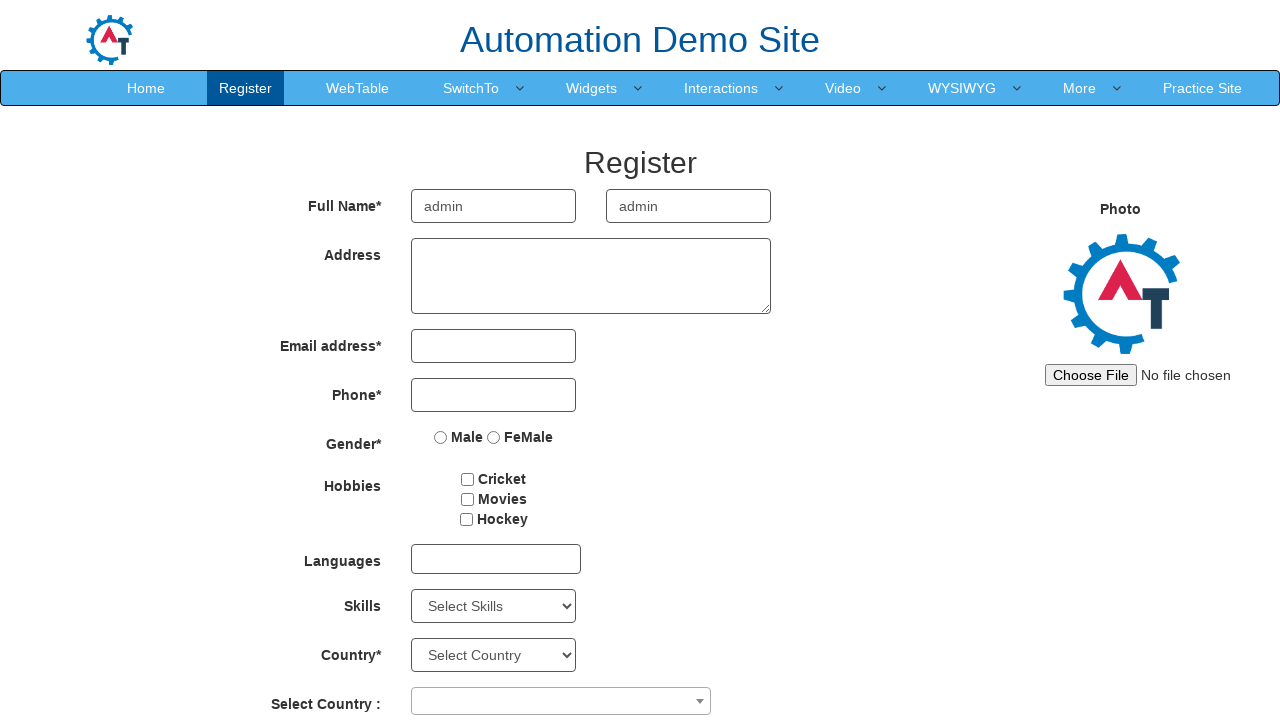

Enumerated skill option 57: Processing
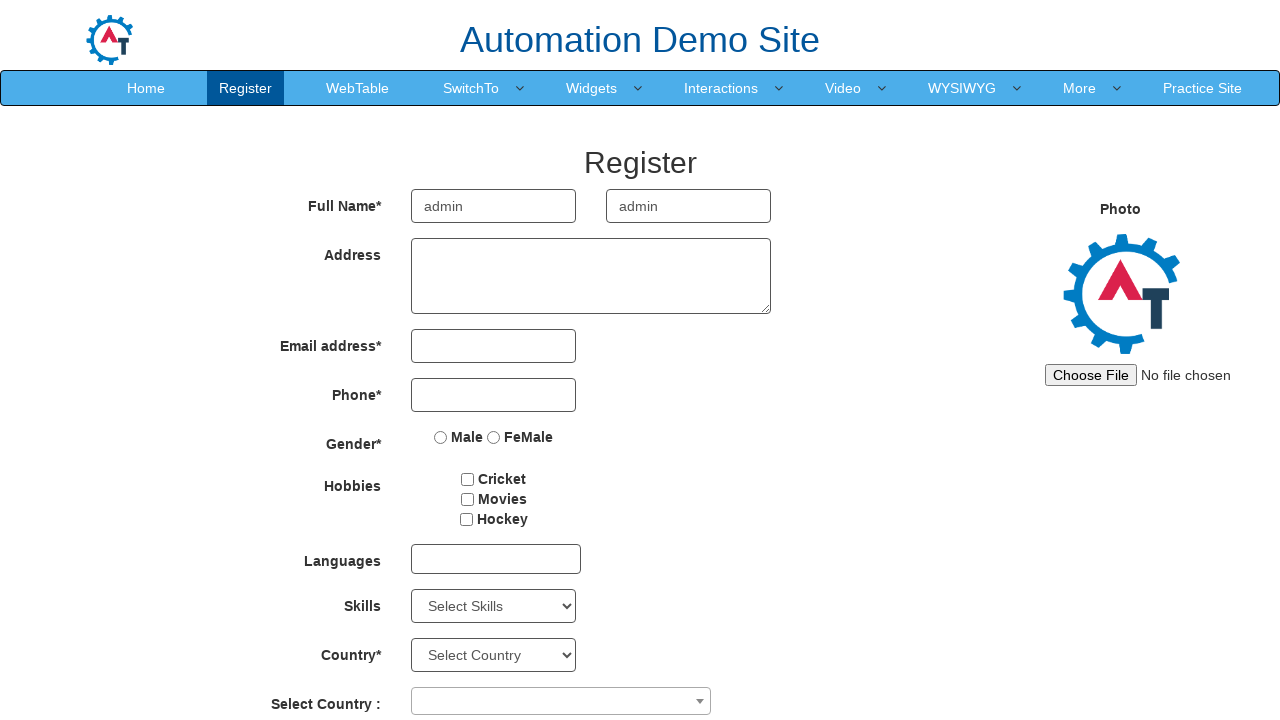

Enumerated skill option 58: Programming
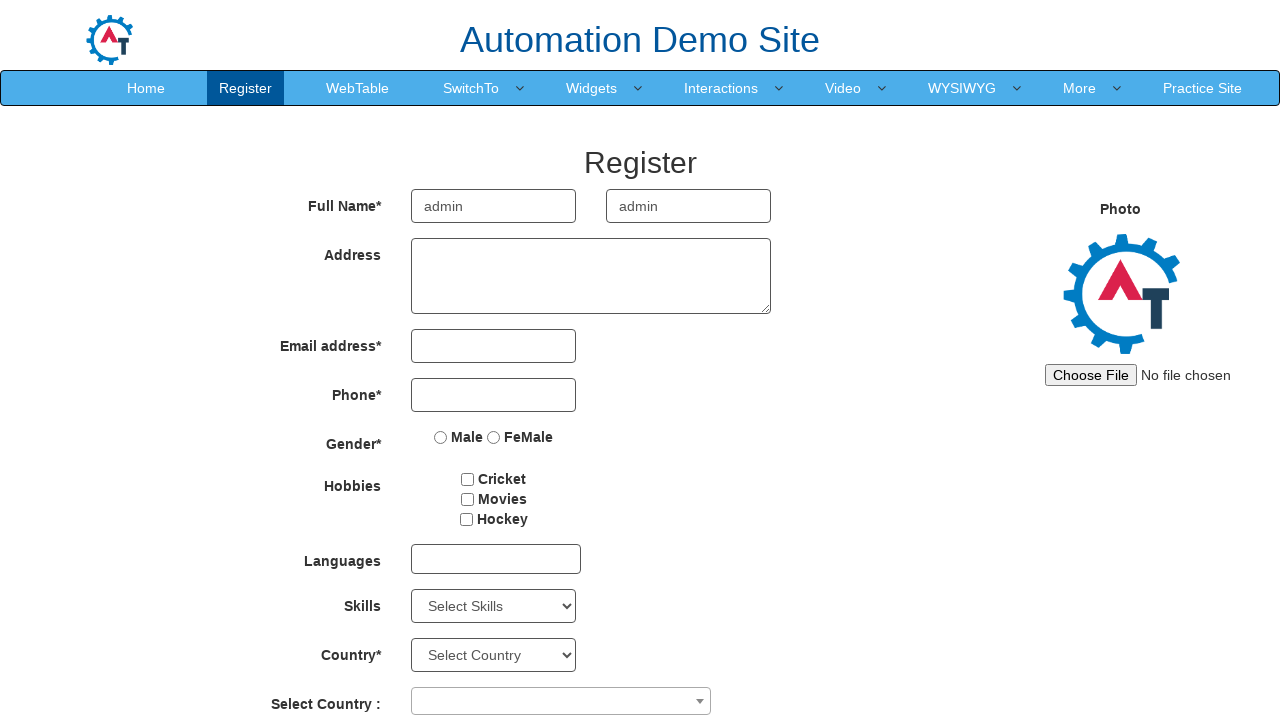

Enumerated skill option 59: PT Modeler
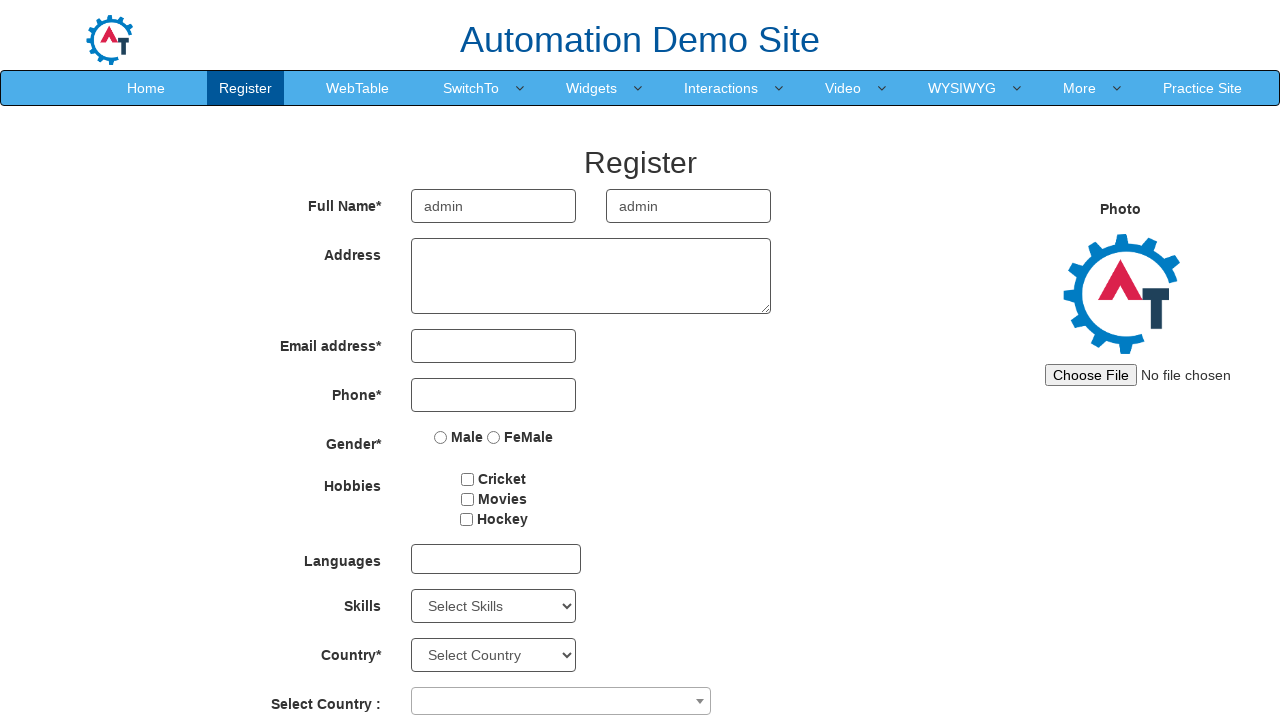

Enumerated skill option 60: Python
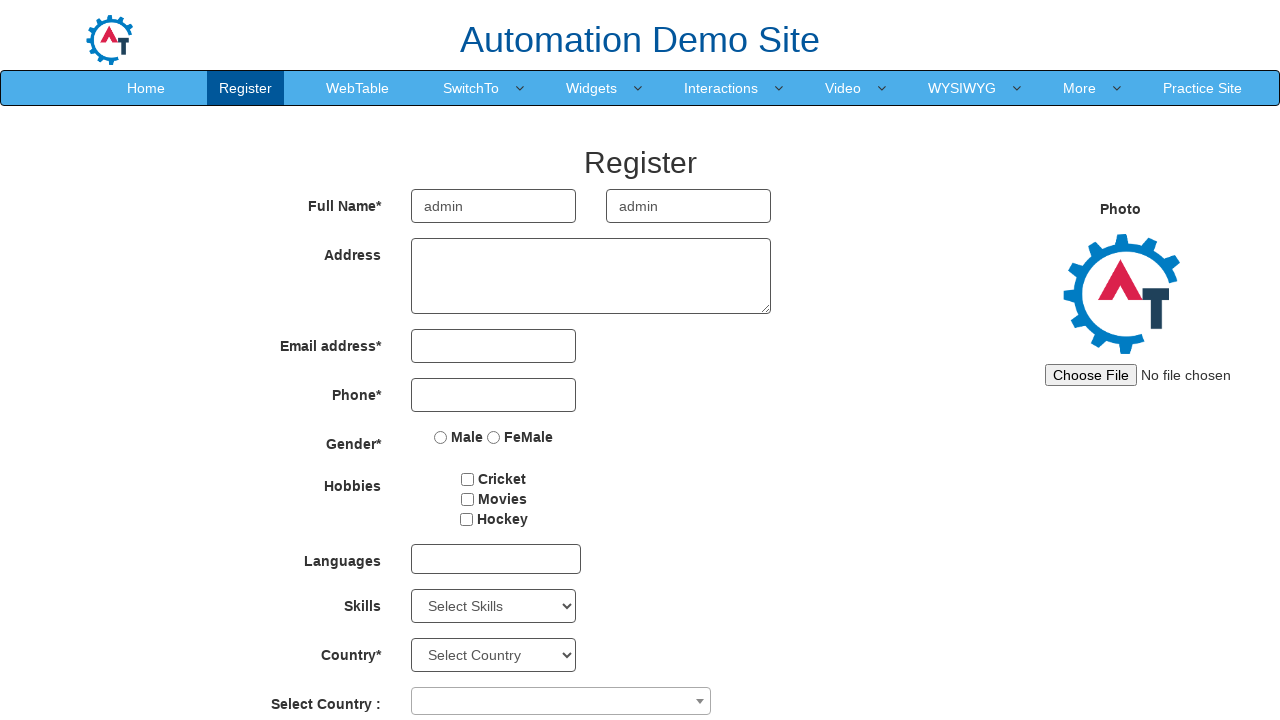

Enumerated skill option 61: QuickBooks
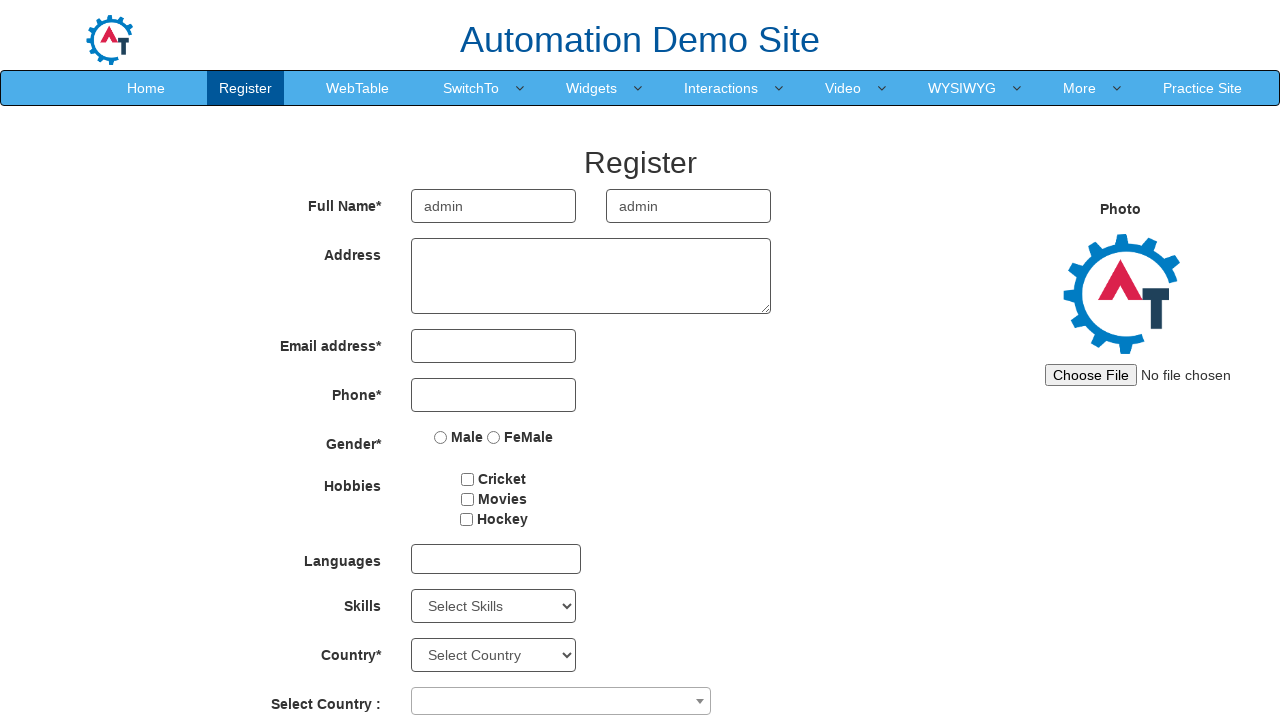

Enumerated skill option 62: Ruby
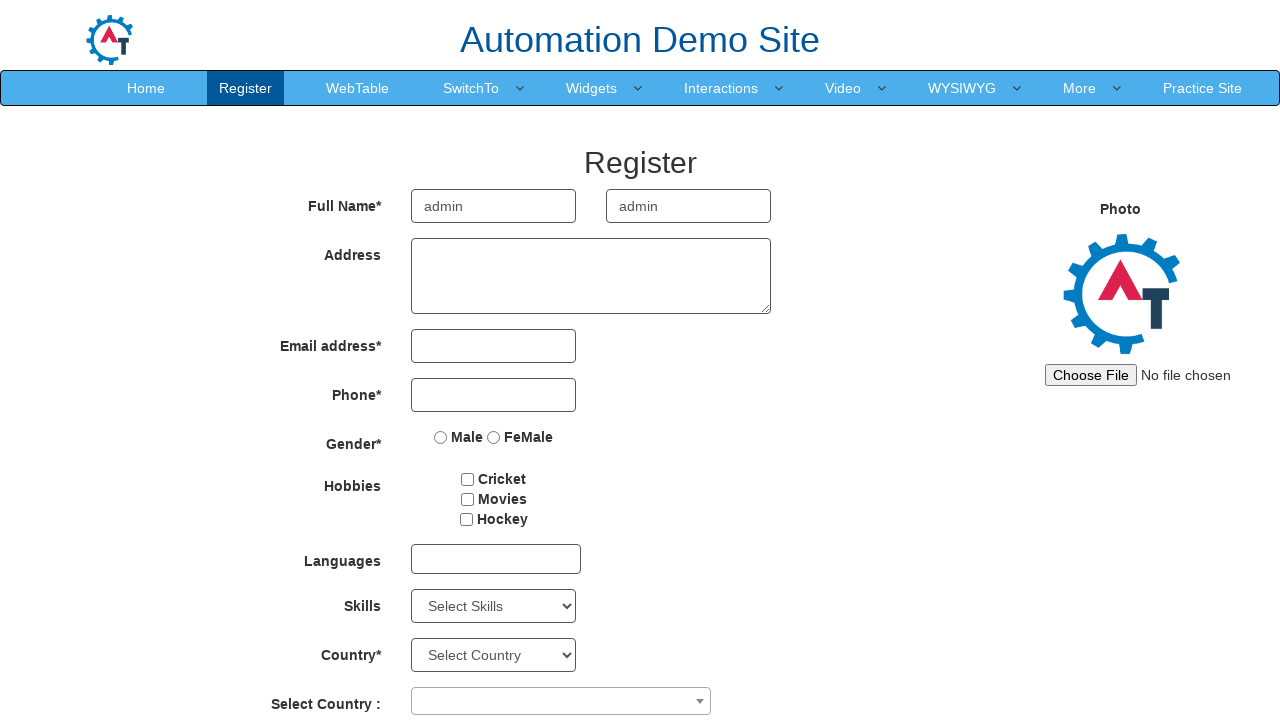

Enumerated skill option 63: Shade
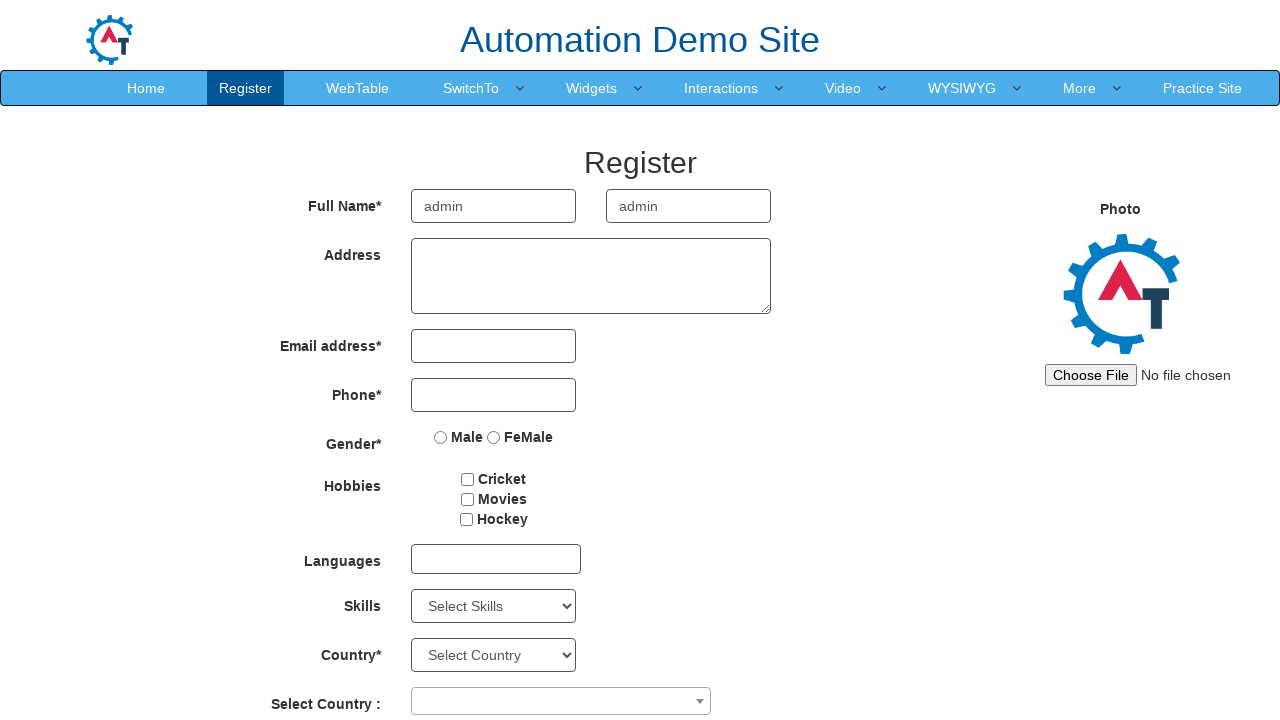

Enumerated skill option 64: Software
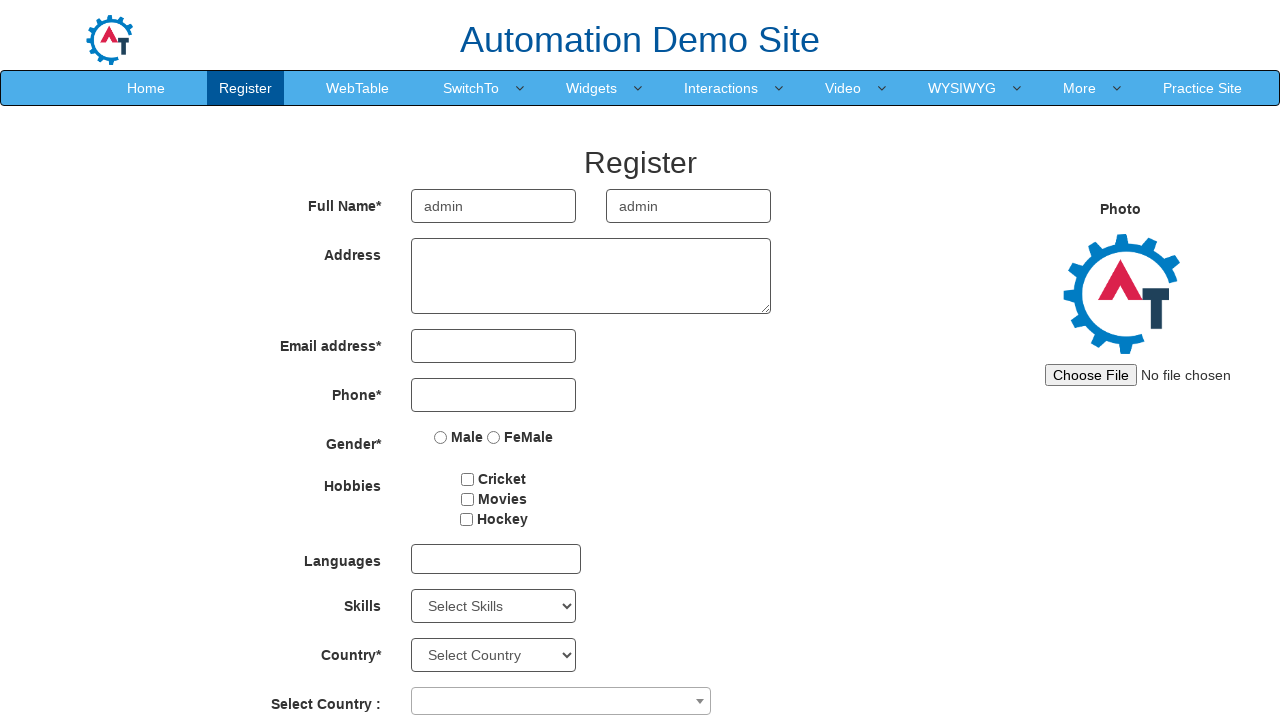

Enumerated skill option 65: Spreadsheet
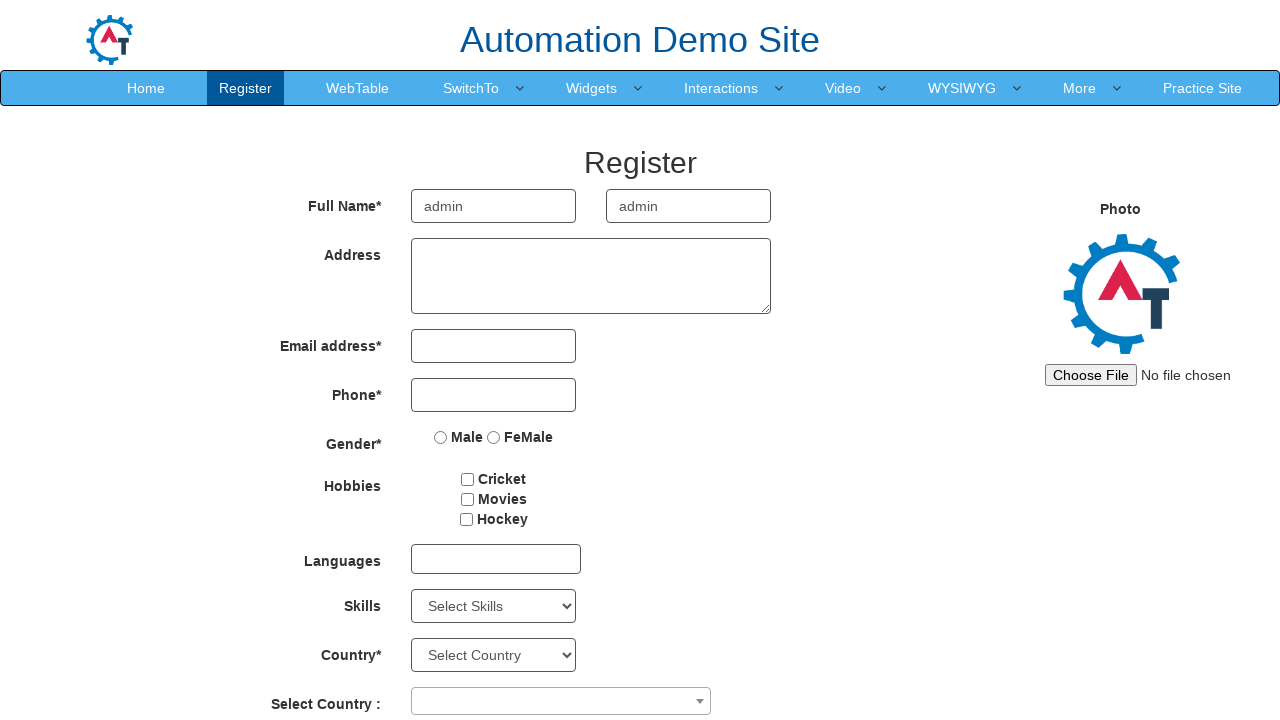

Enumerated skill option 66: SQL
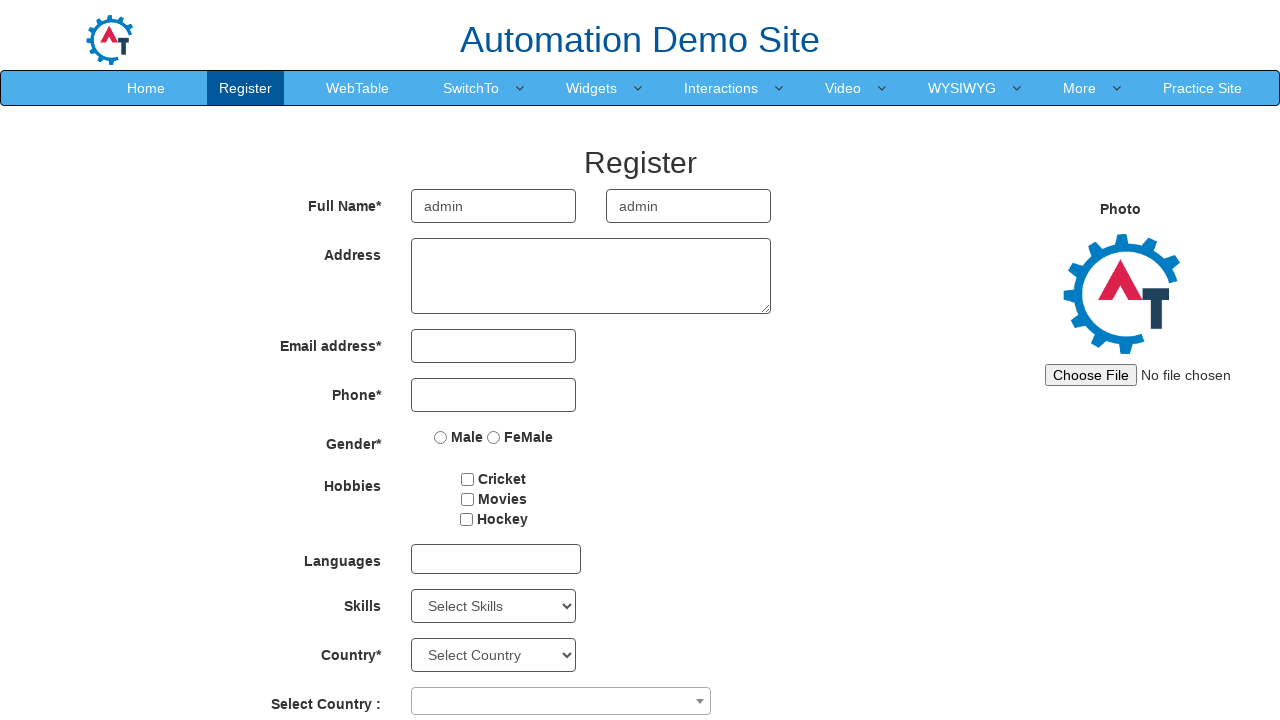

Enumerated skill option 67: Support
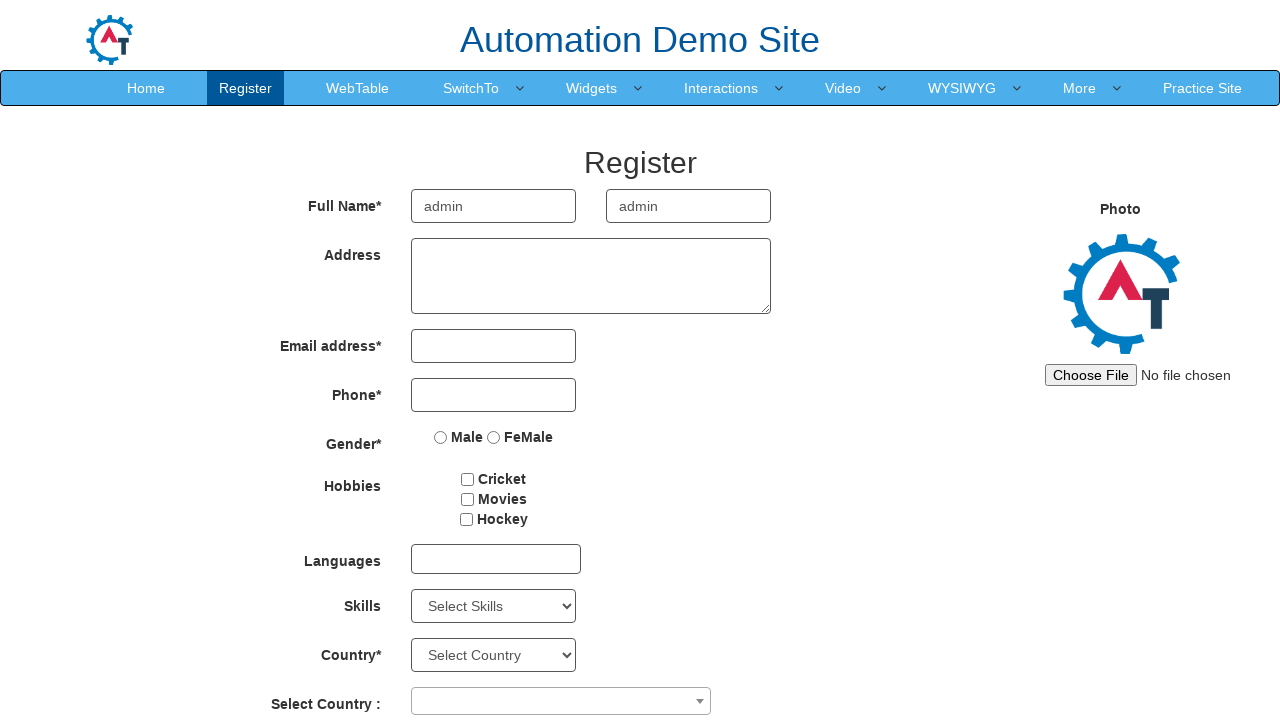

Enumerated skill option 68: Systems Administration
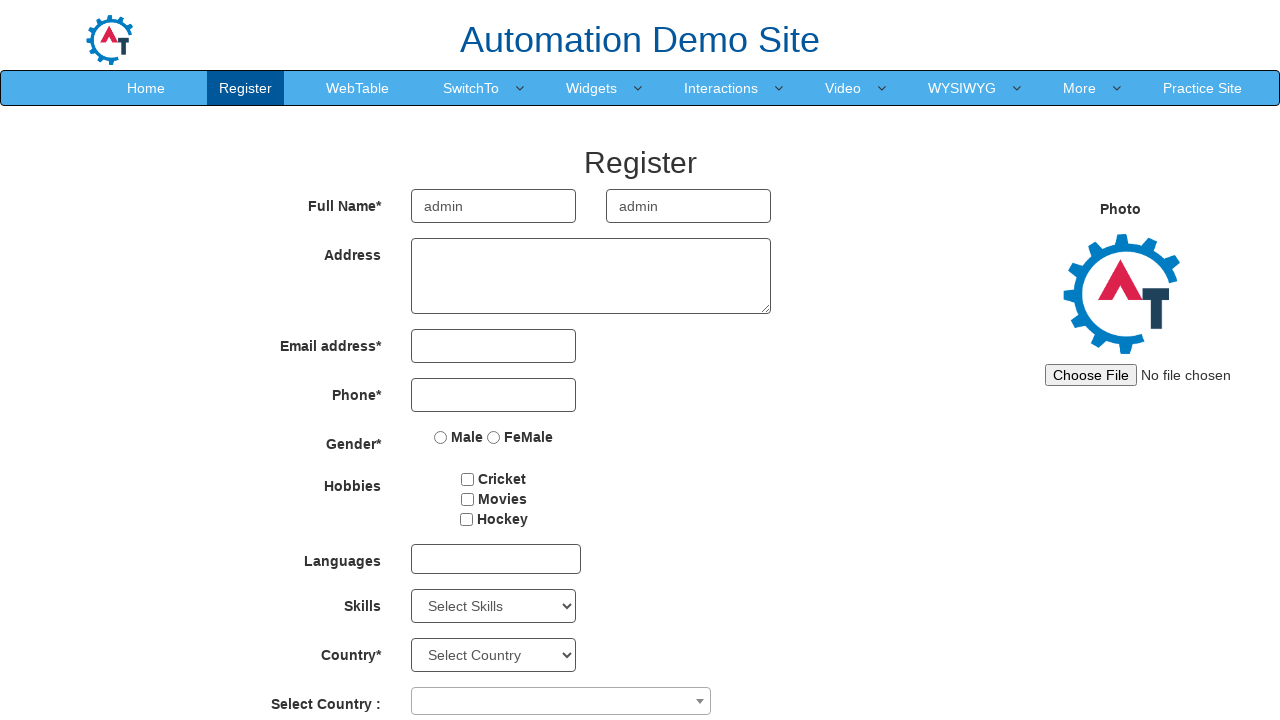

Enumerated skill option 69: Tech Support
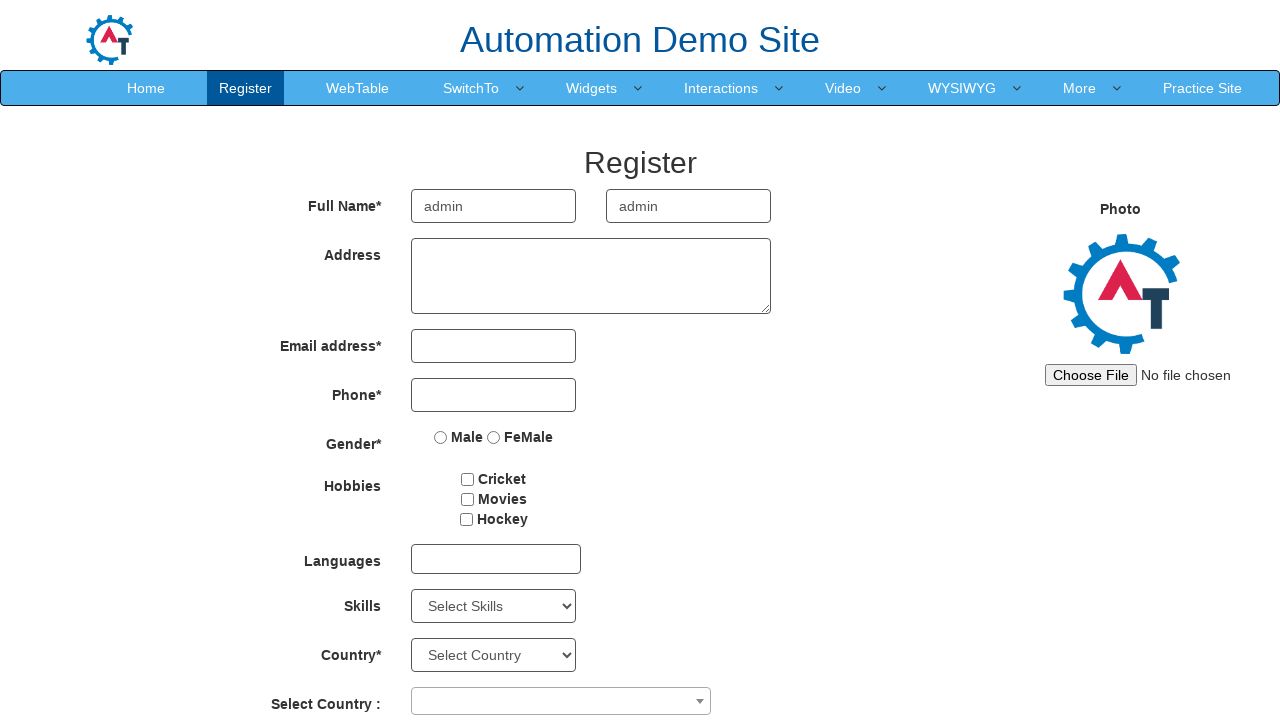

Enumerated skill option 70: Troubleshooting
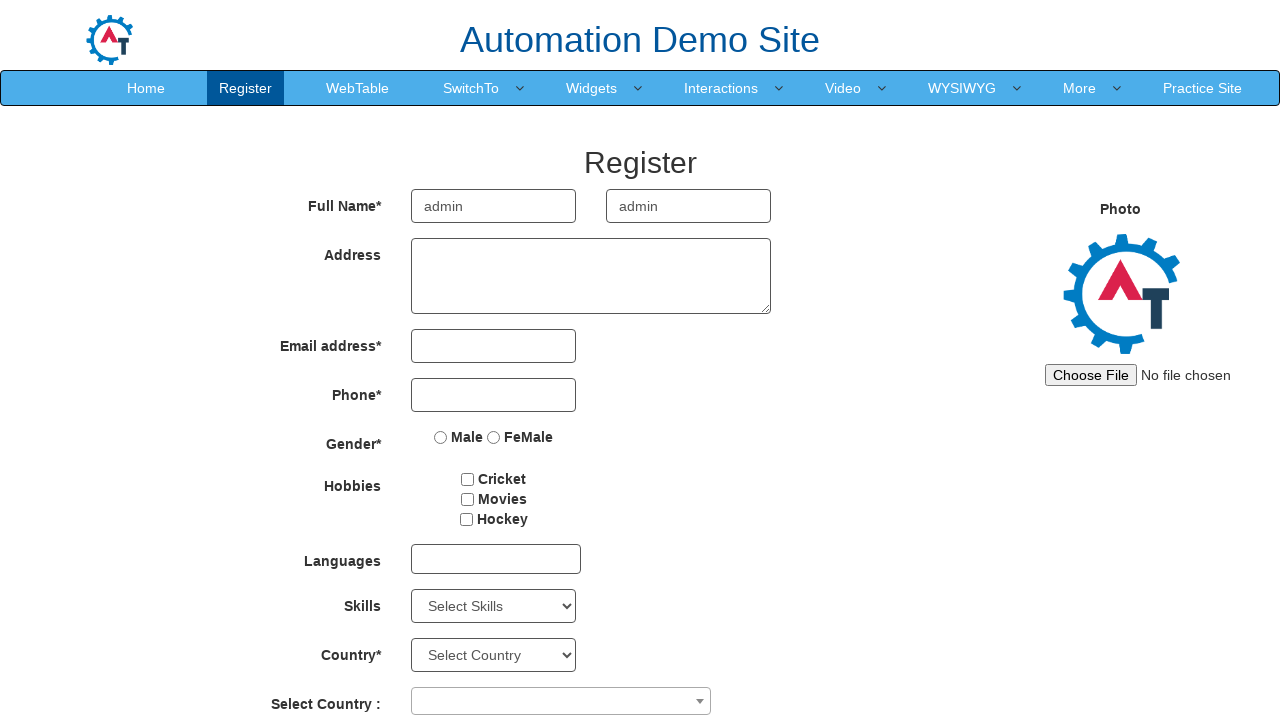

Enumerated skill option 71: Unix
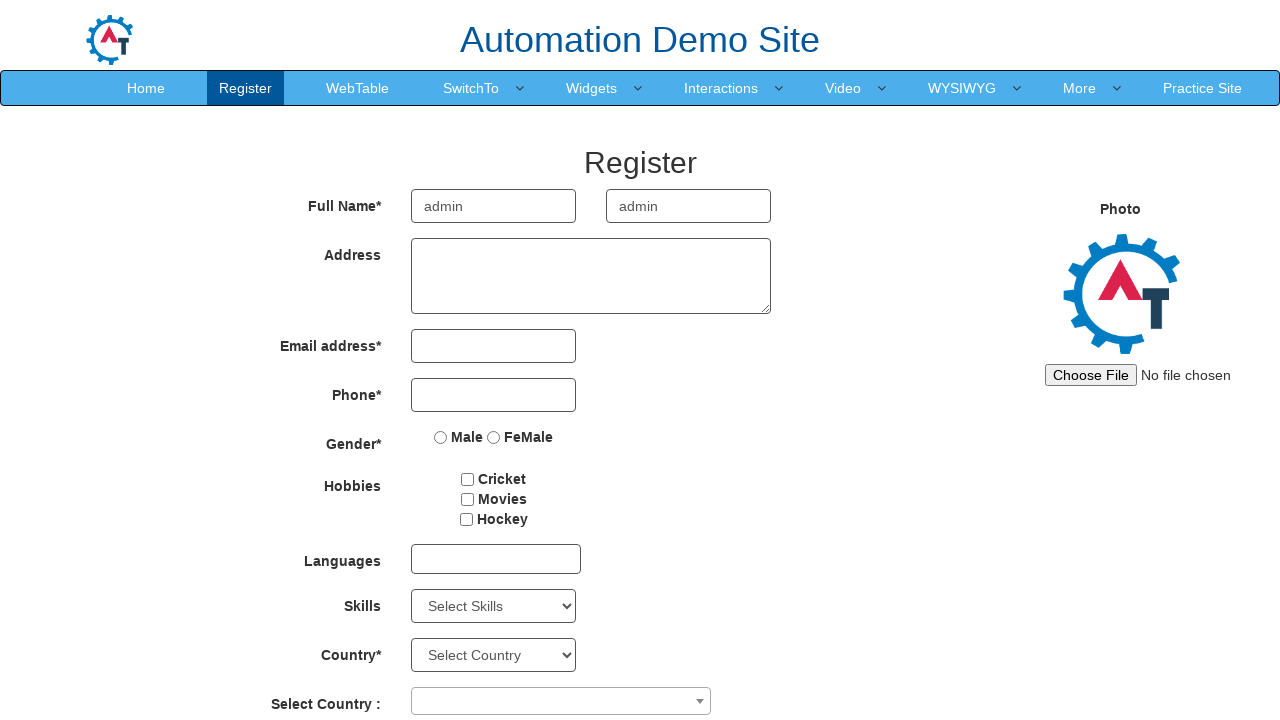

Enumerated skill option 72: UI / UX
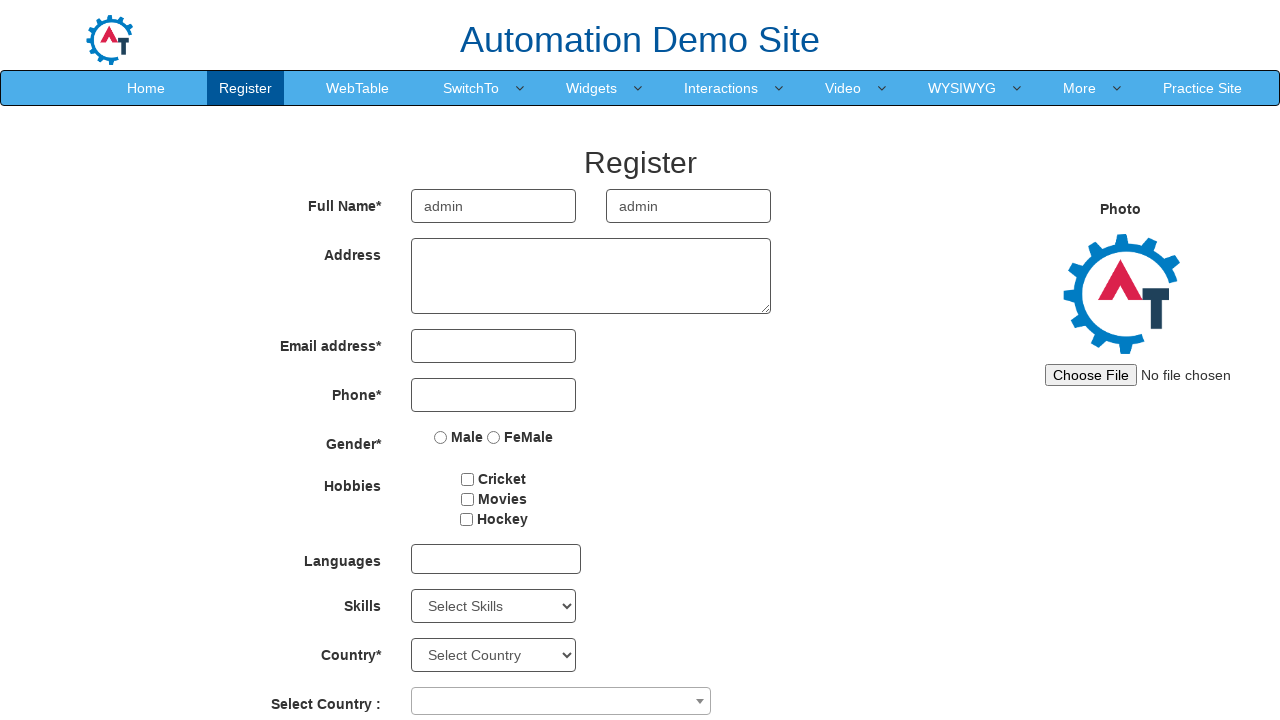

Enumerated skill option 73: Web Page Design
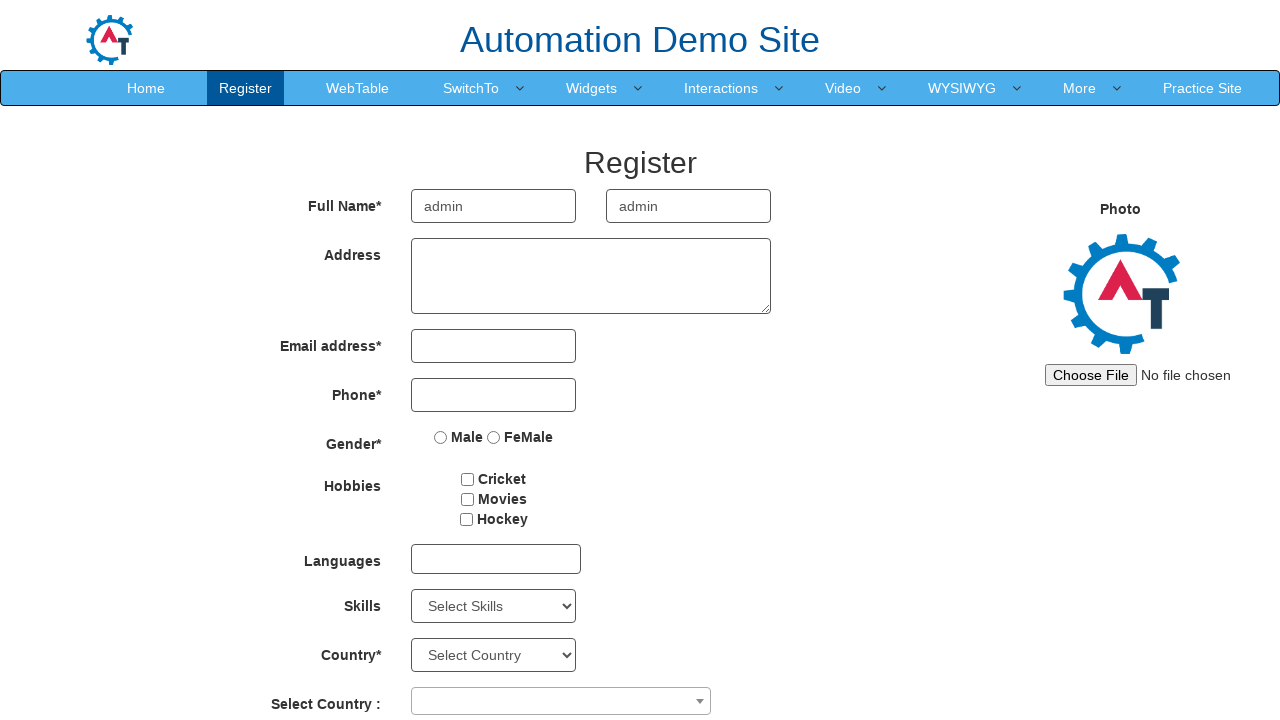

Enumerated skill option 74: Windows
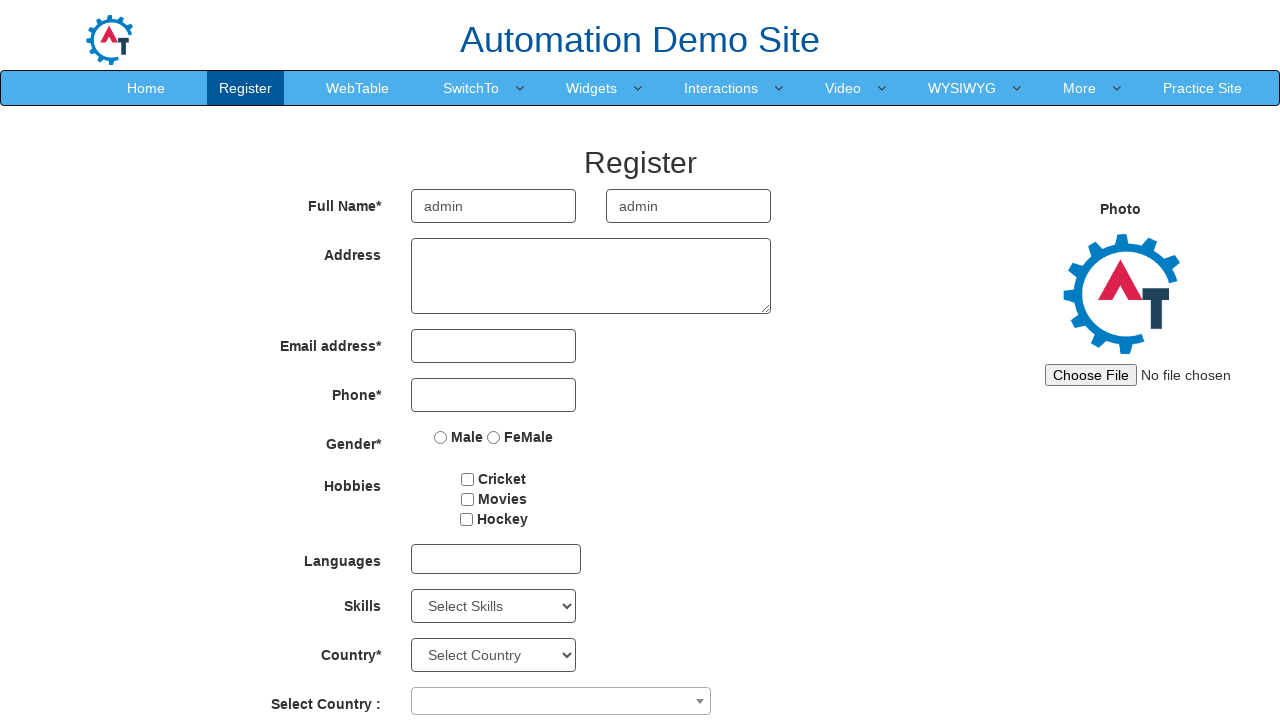

Enumerated skill option 75: Word Processing
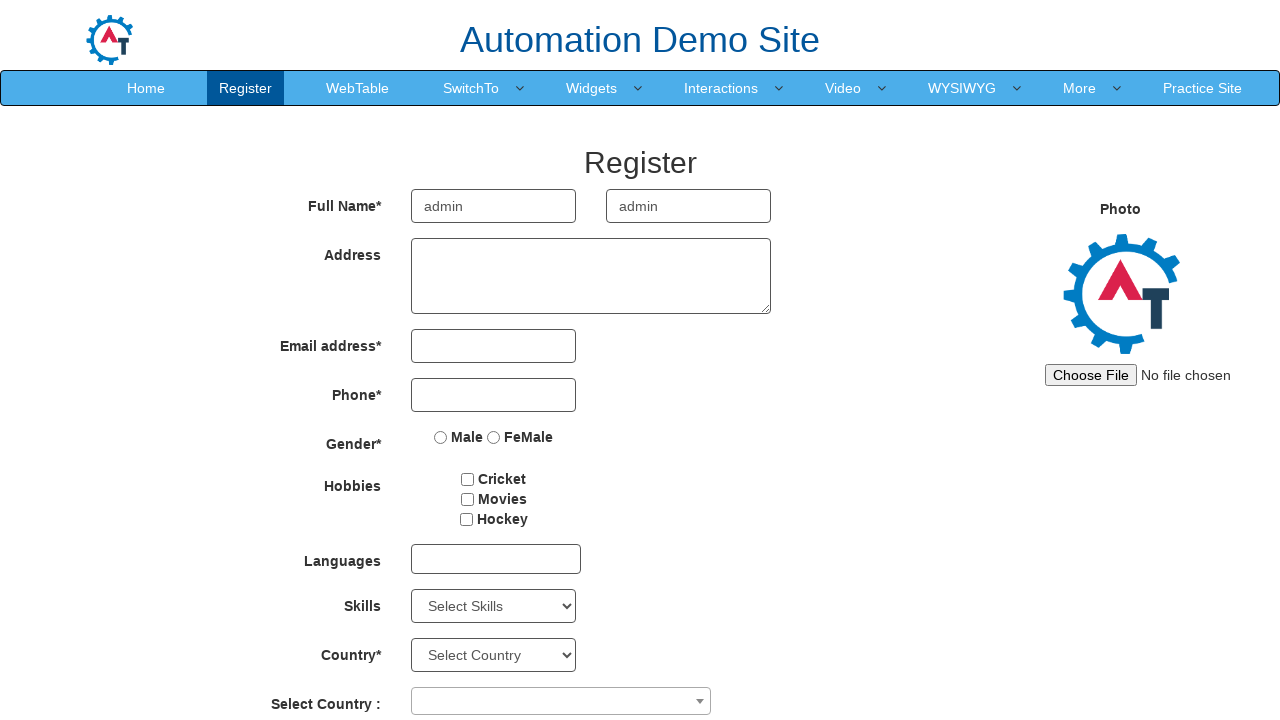

Enumerated skill option 76: XML
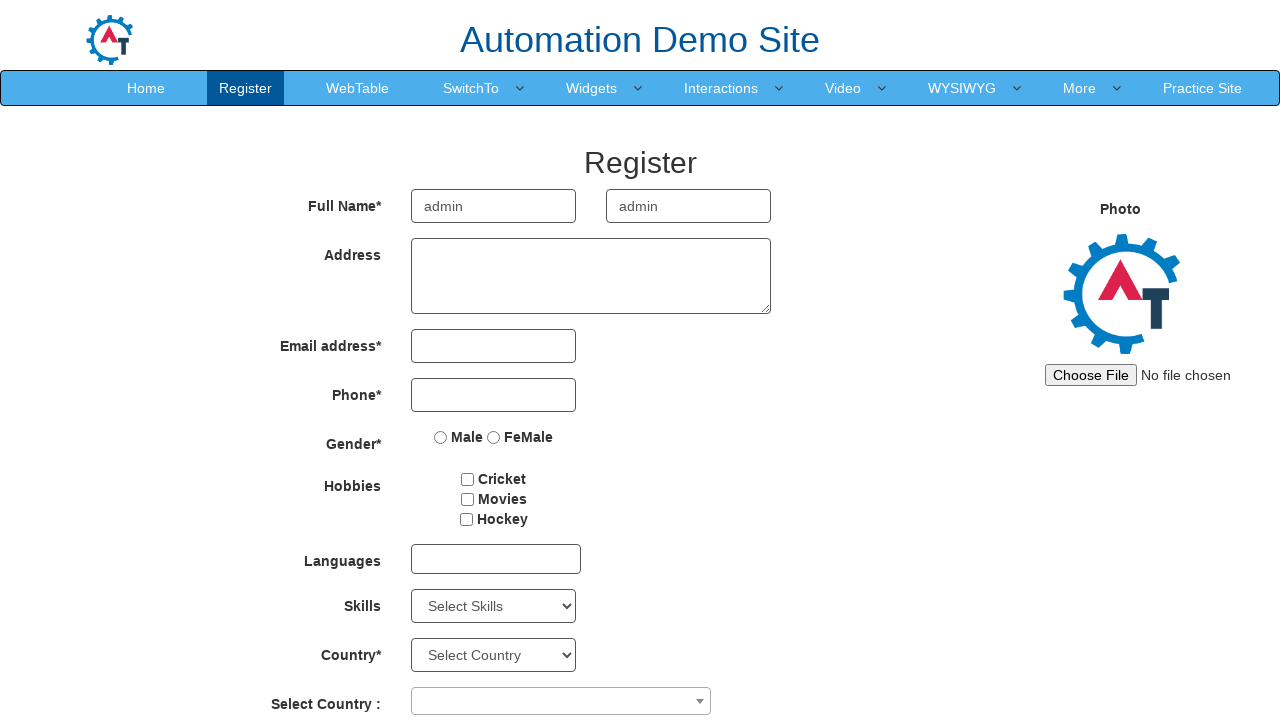

Enumerated skill option 77: XHTML
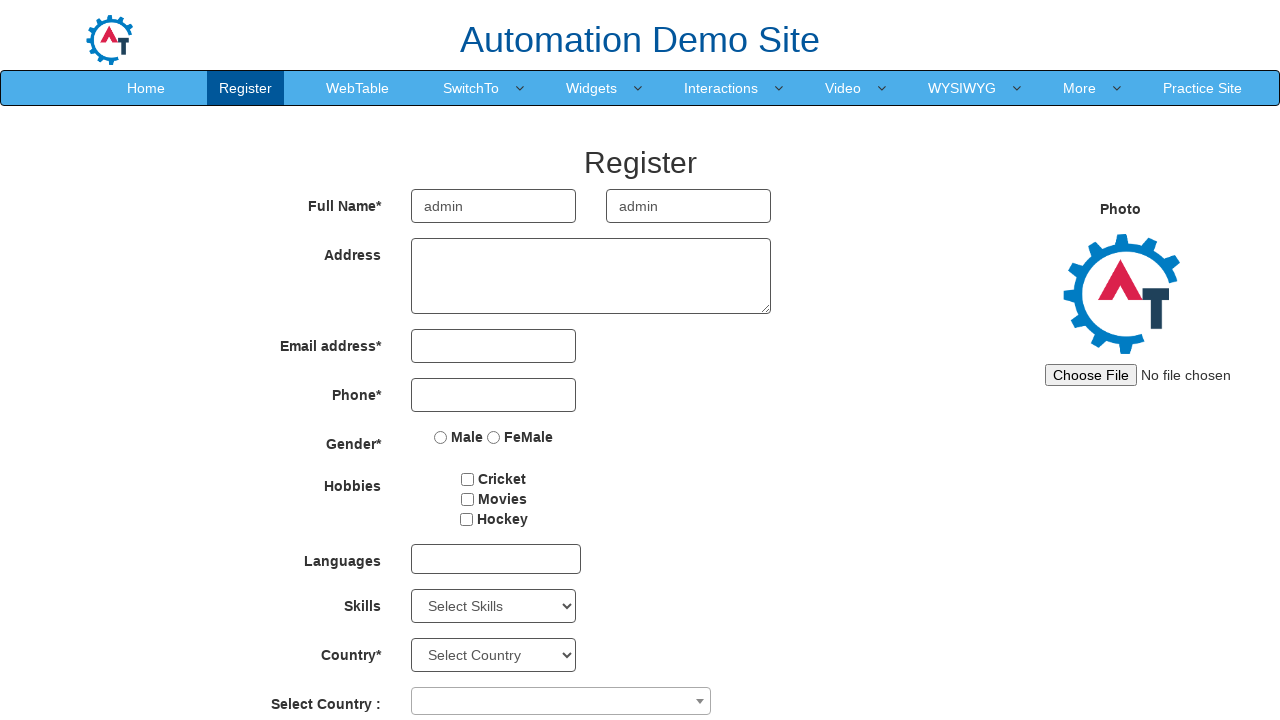

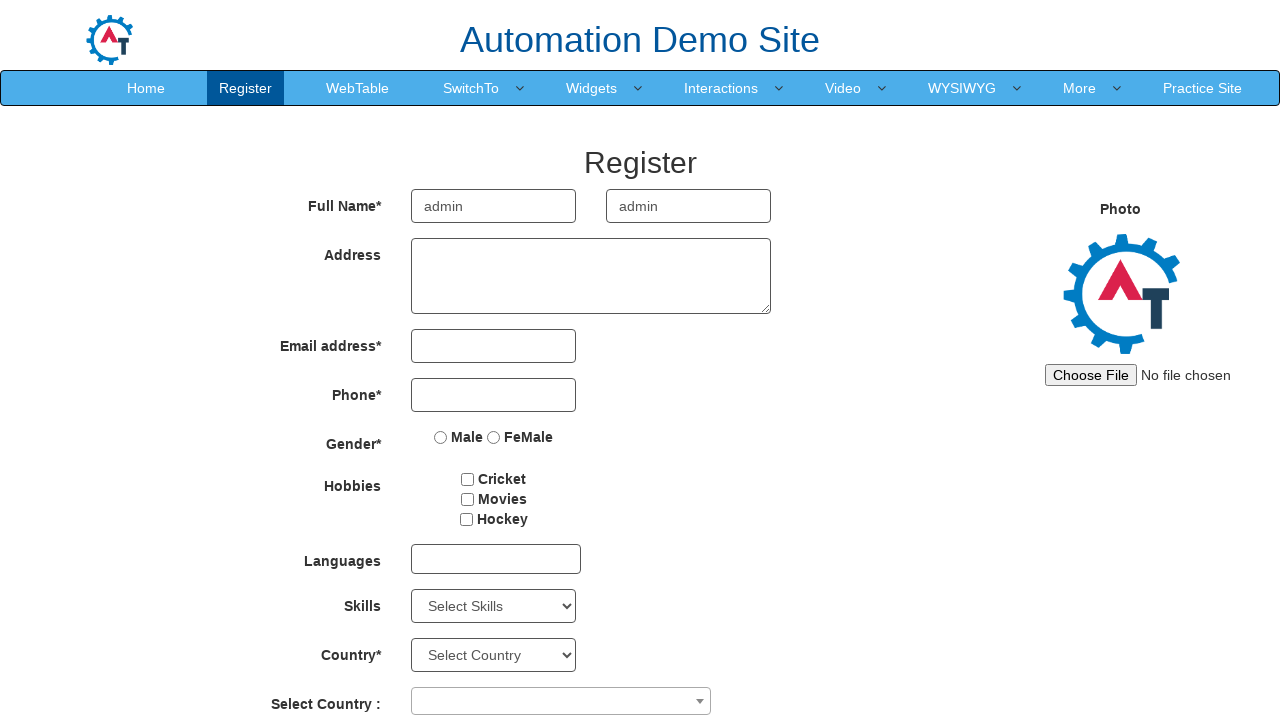